Tests filling out a large form by entering text into all input fields and submitting the form

Starting URL: http://suninjuly.github.io/huge_form.html

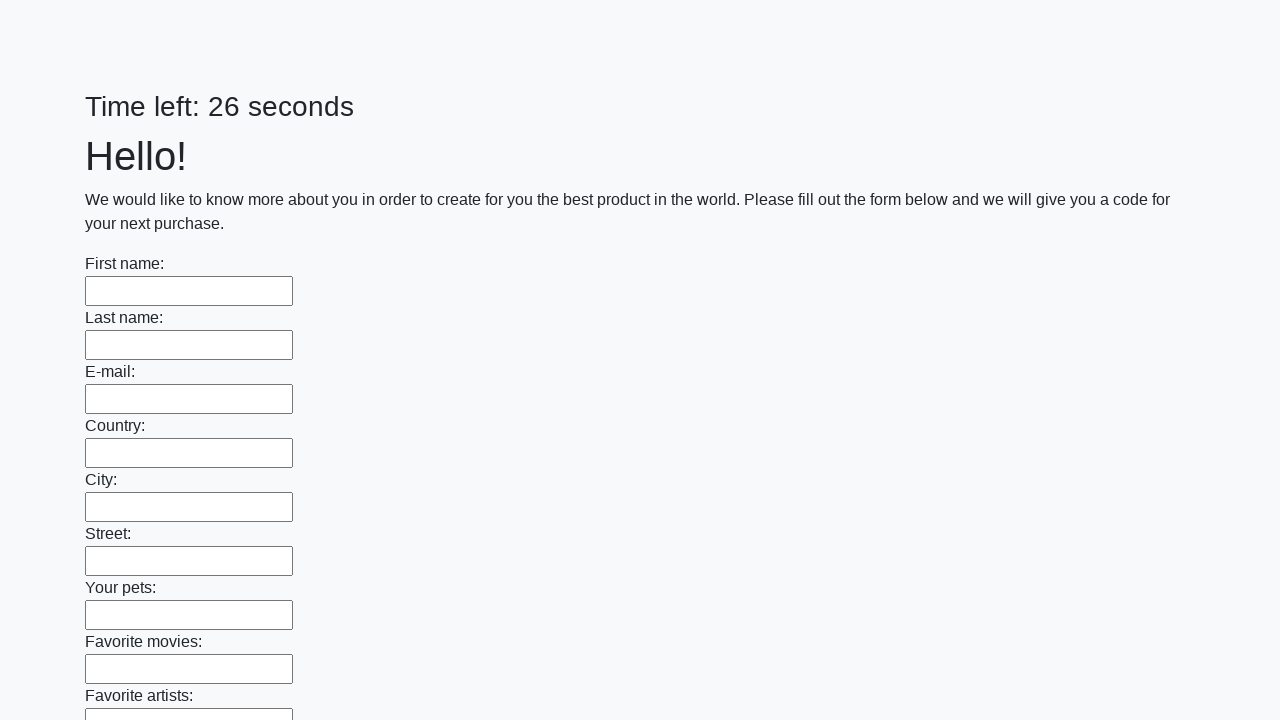

Located all input fields on the form
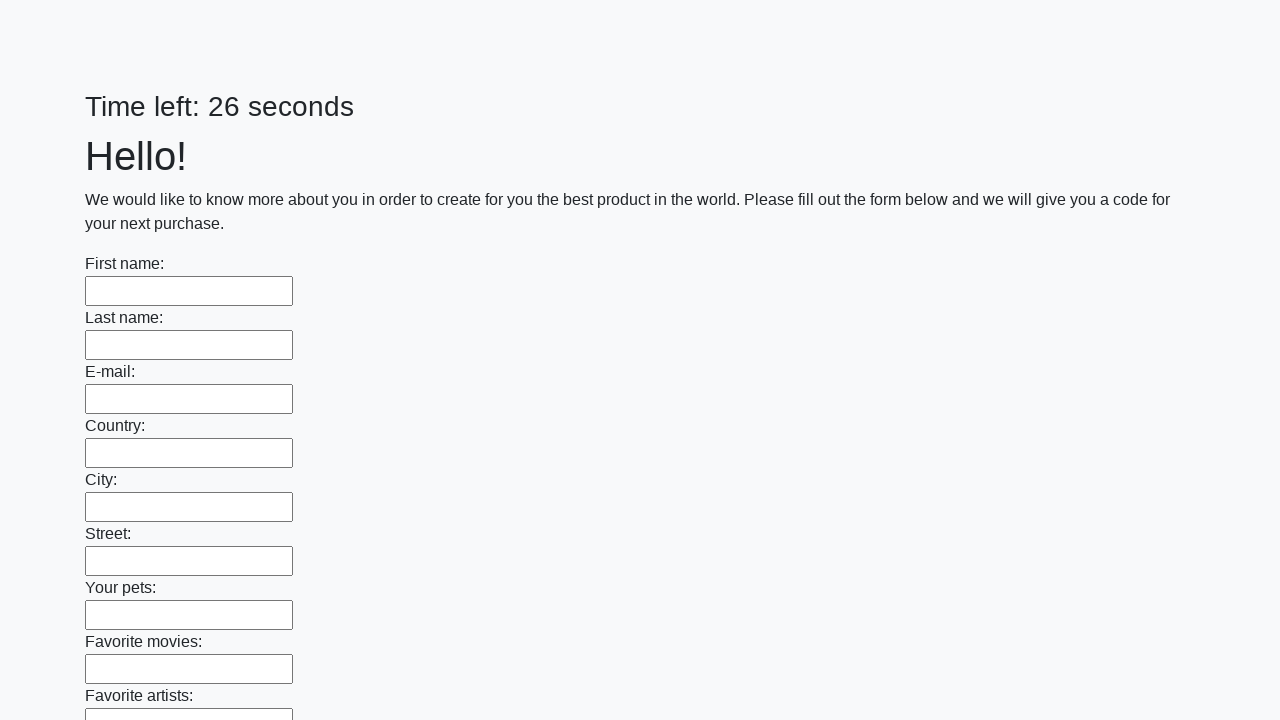

Filled an input field with 'Мой ответ' on input >> nth=0
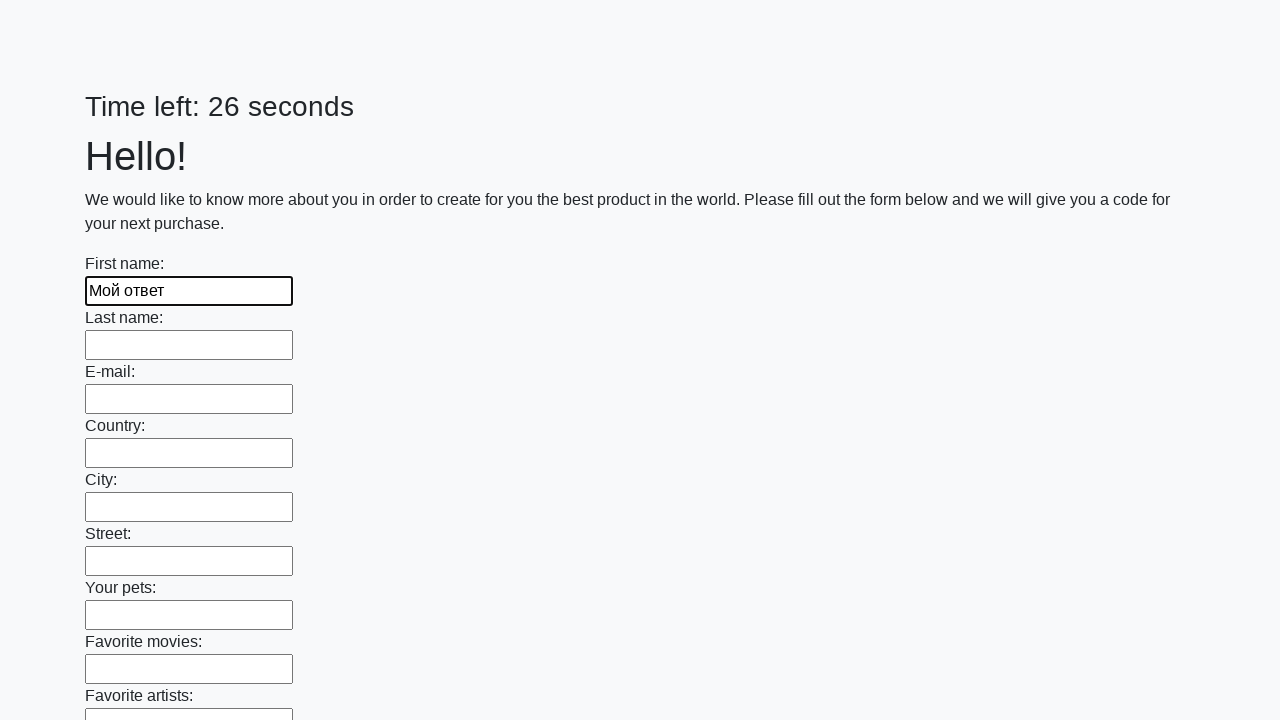

Filled an input field with 'Мой ответ' on input >> nth=1
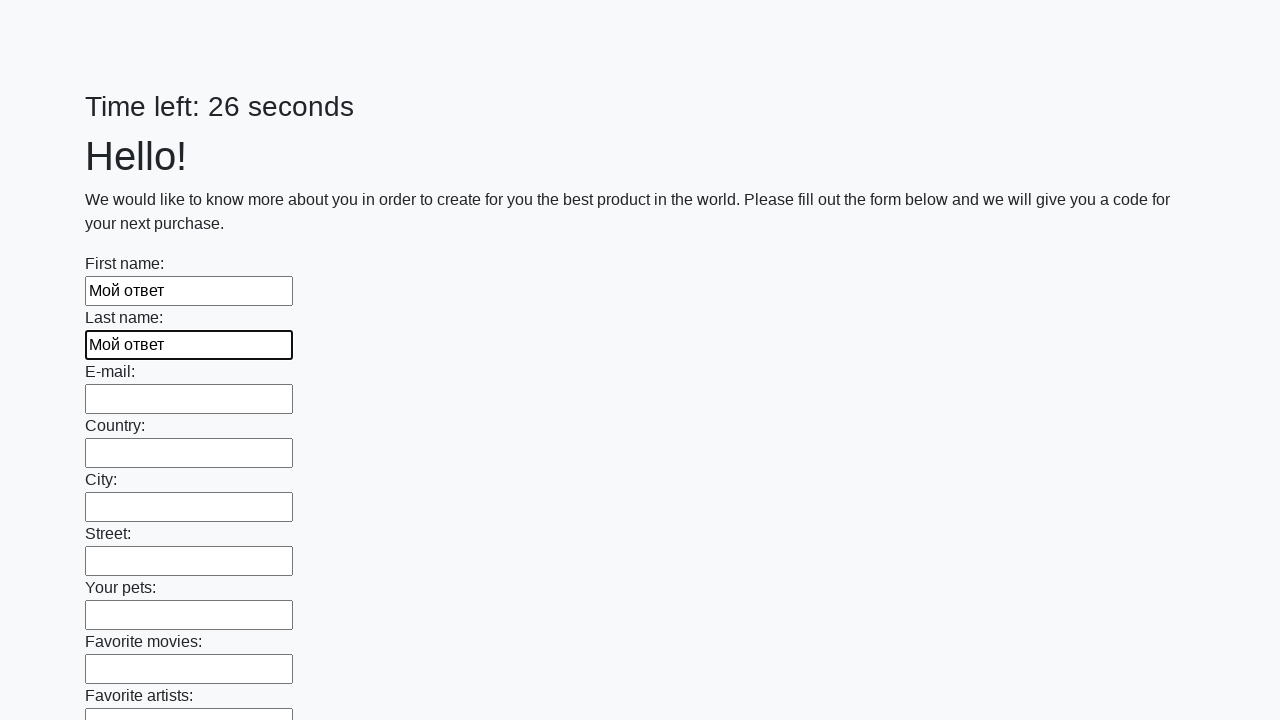

Filled an input field with 'Мой ответ' on input >> nth=2
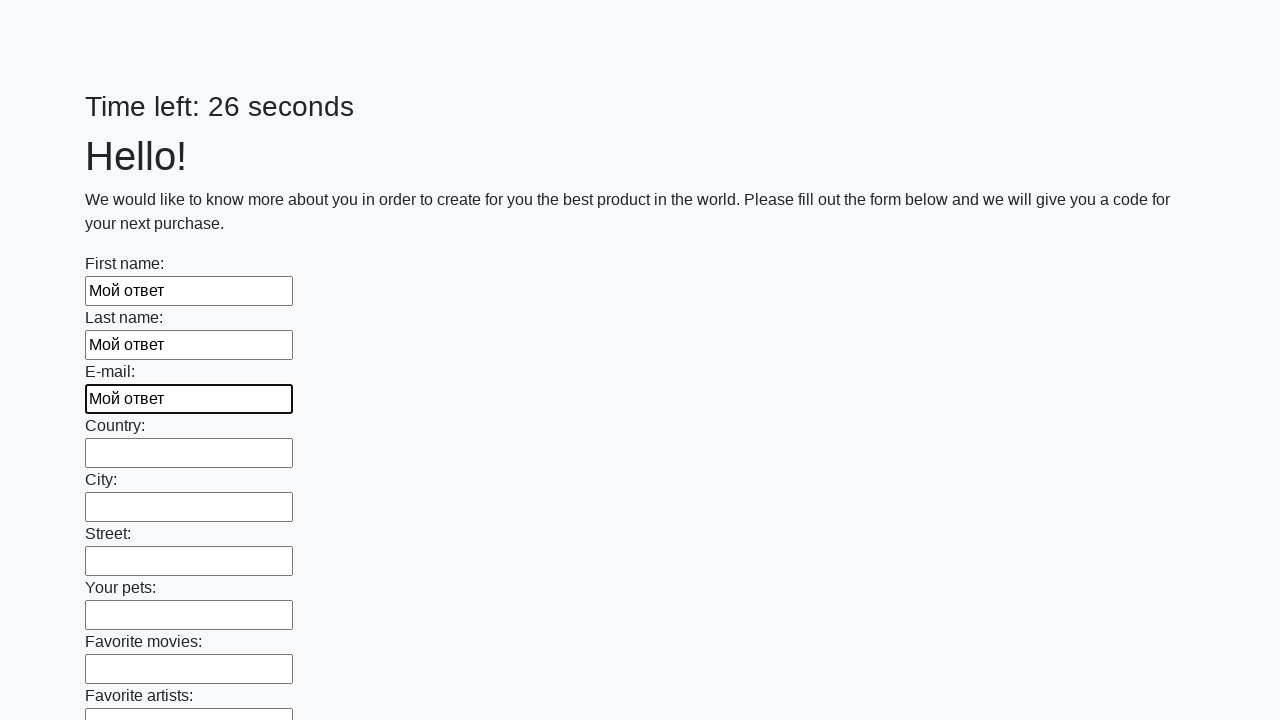

Filled an input field with 'Мой ответ' on input >> nth=3
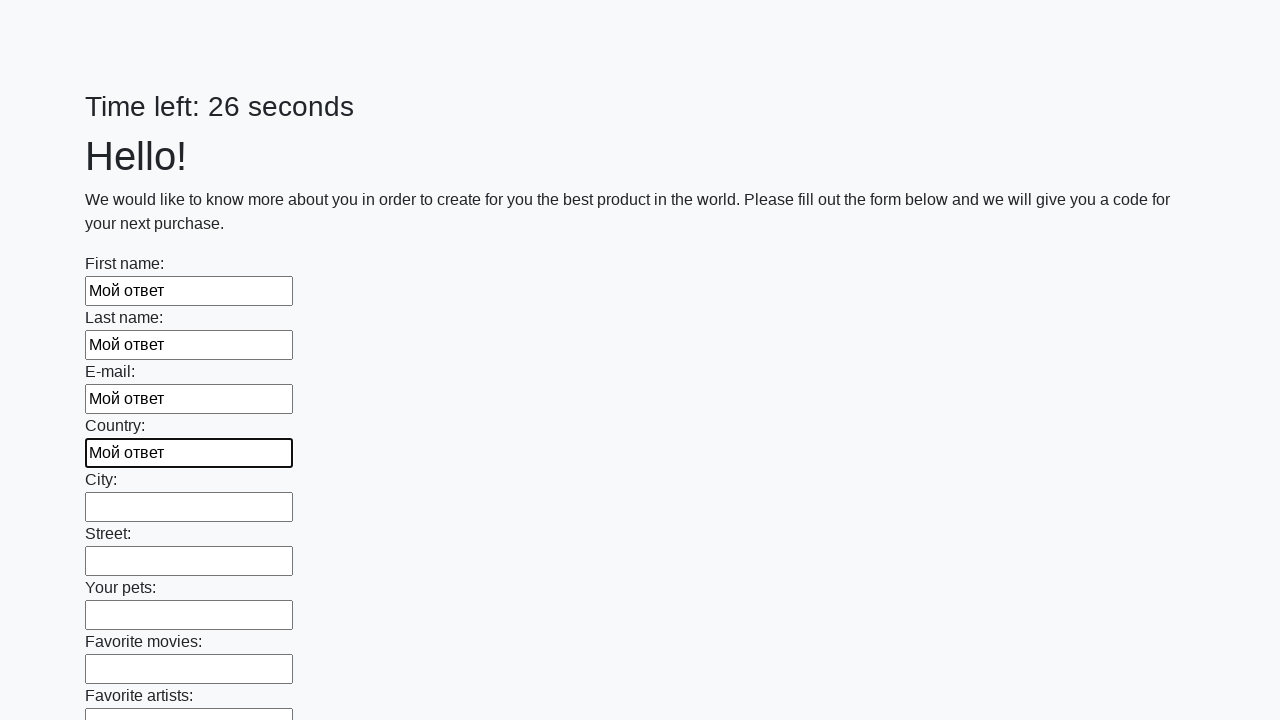

Filled an input field with 'Мой ответ' on input >> nth=4
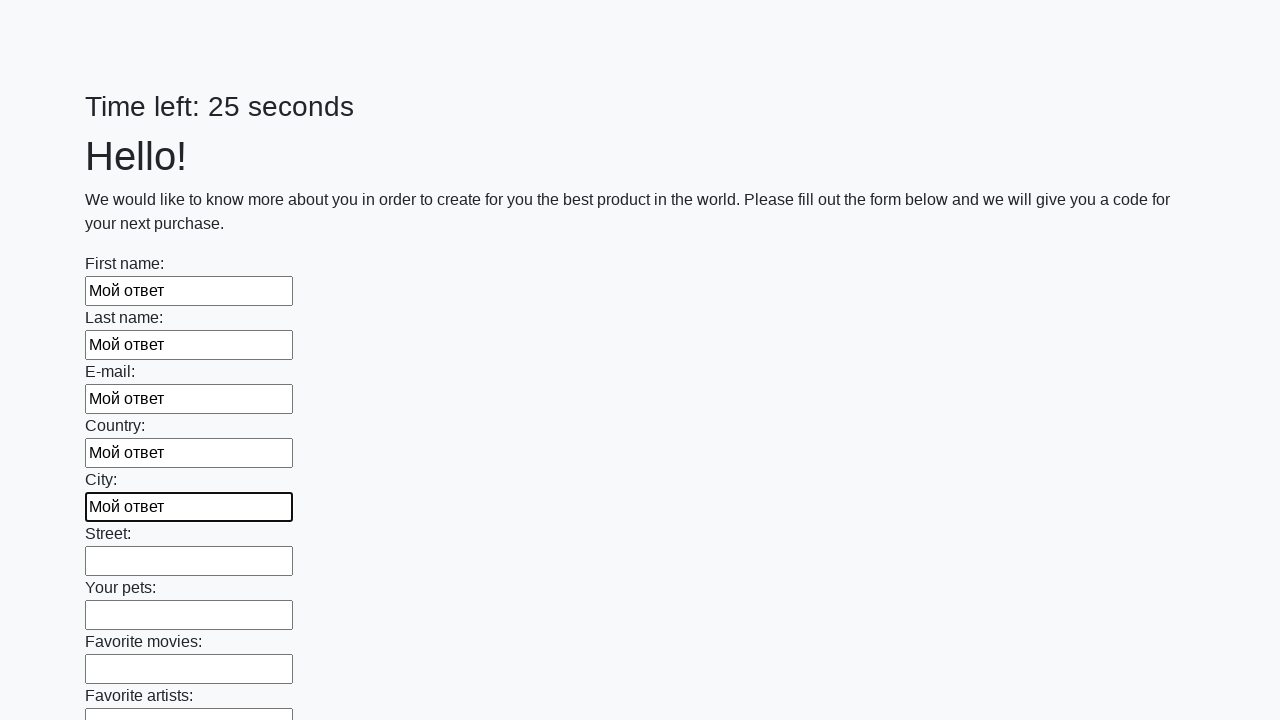

Filled an input field with 'Мой ответ' on input >> nth=5
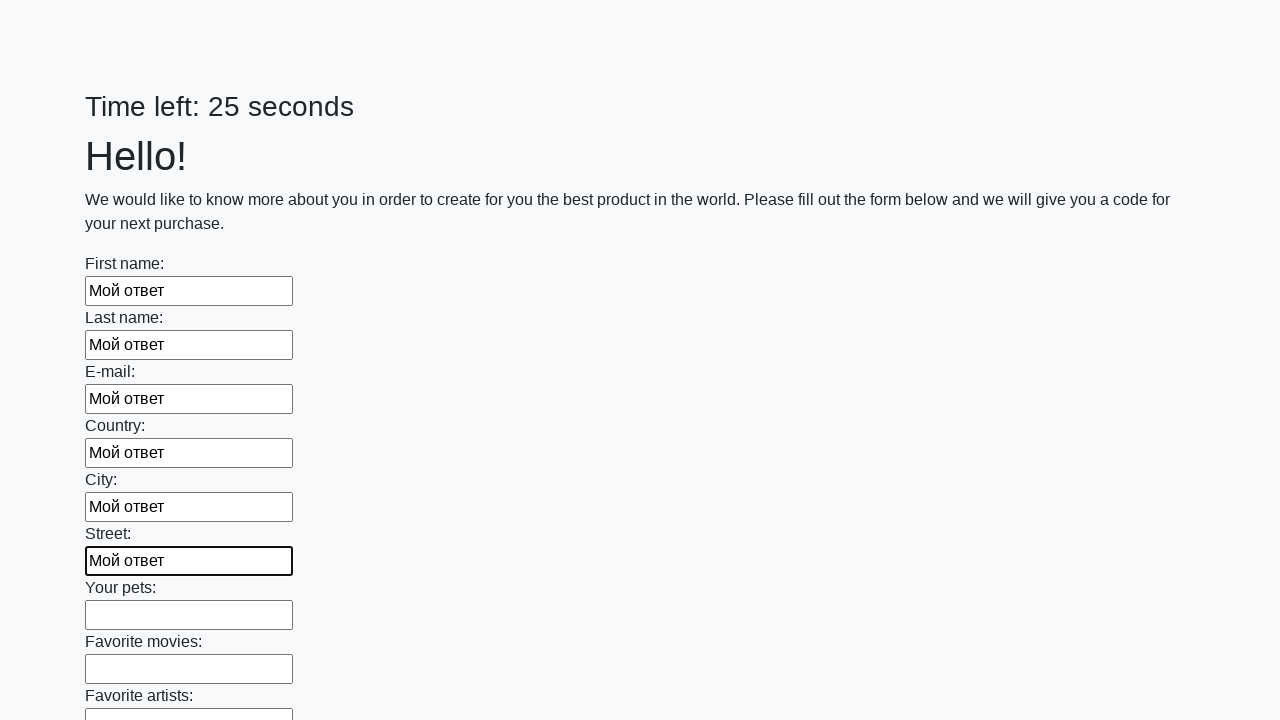

Filled an input field with 'Мой ответ' on input >> nth=6
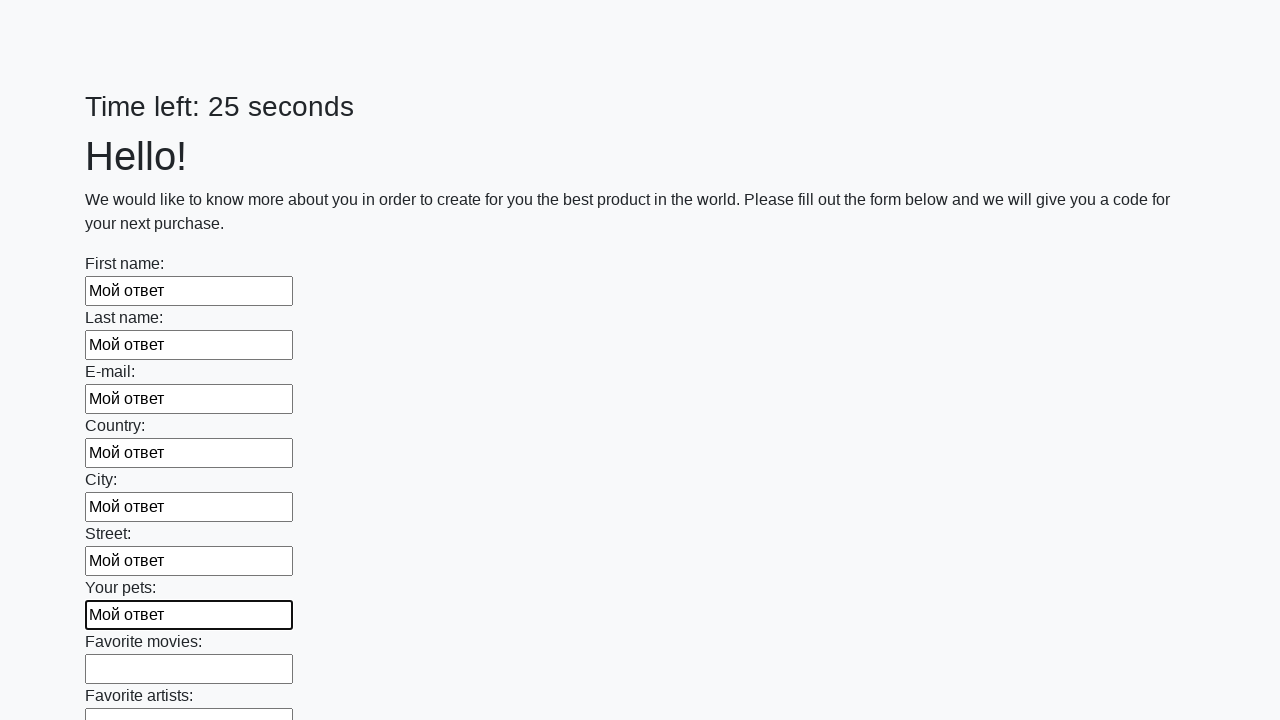

Filled an input field with 'Мой ответ' on input >> nth=7
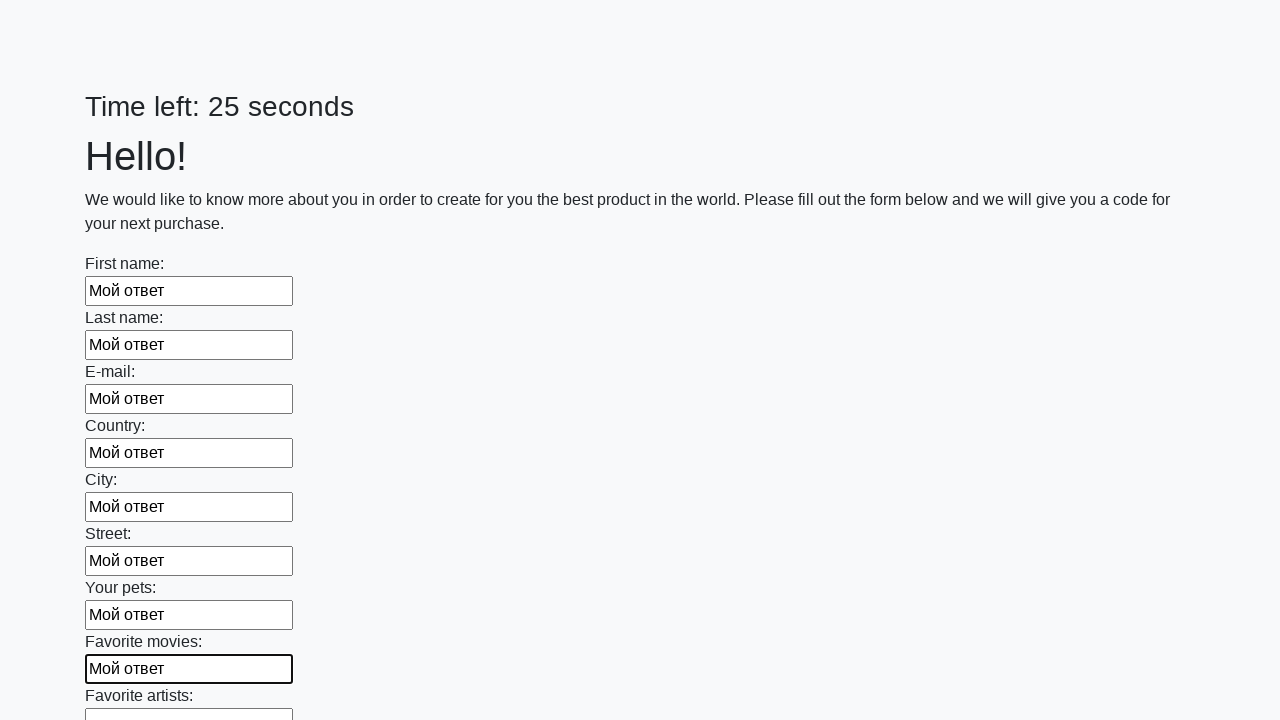

Filled an input field with 'Мой ответ' on input >> nth=8
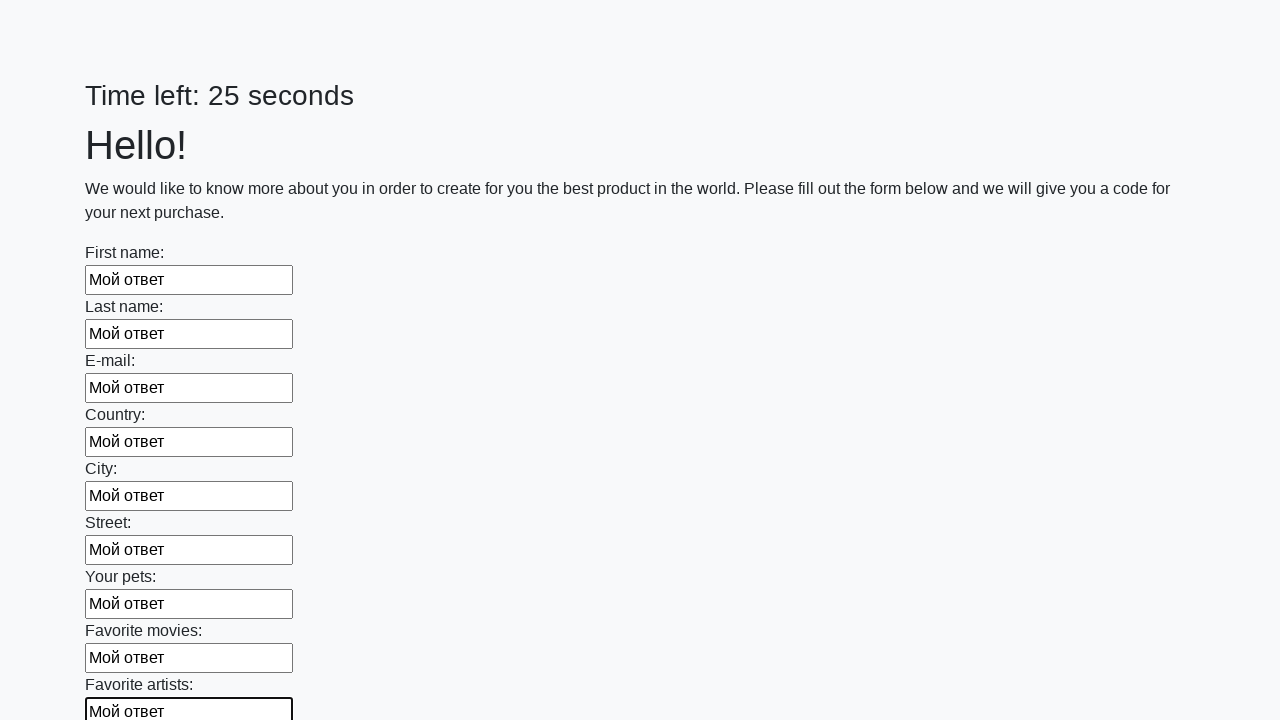

Filled an input field with 'Мой ответ' on input >> nth=9
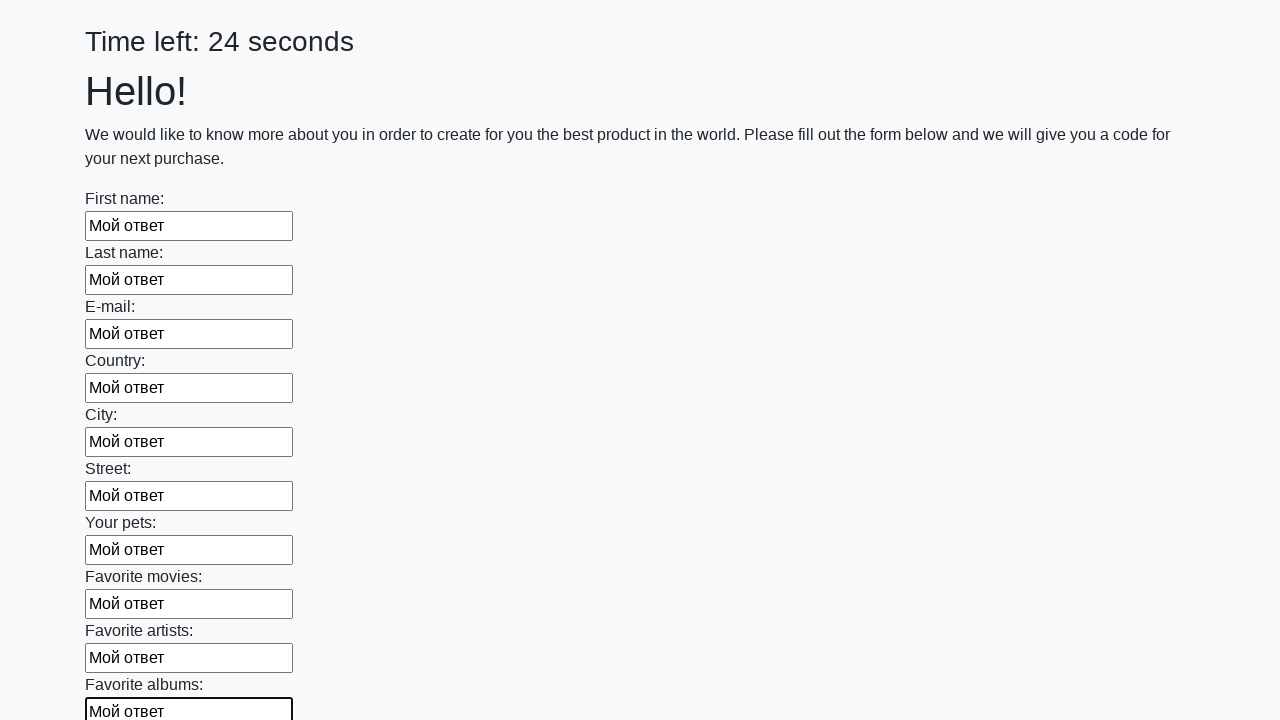

Filled an input field with 'Мой ответ' on input >> nth=10
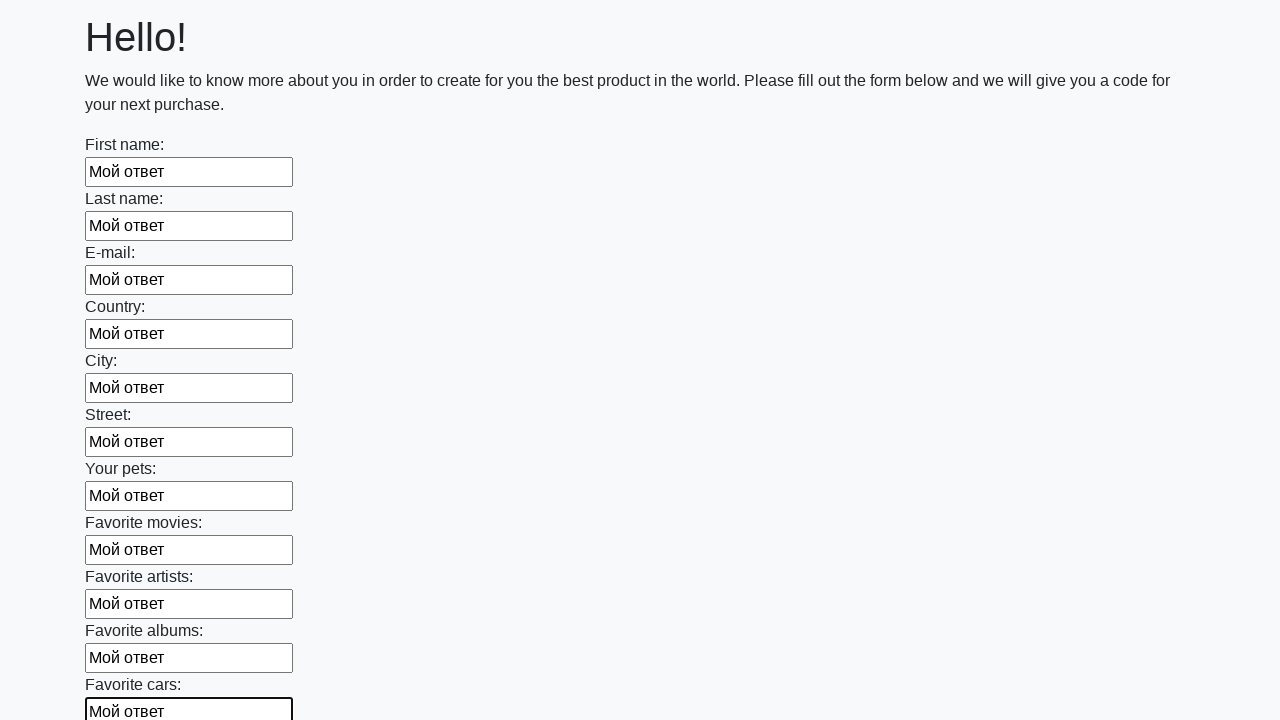

Filled an input field with 'Мой ответ' on input >> nth=11
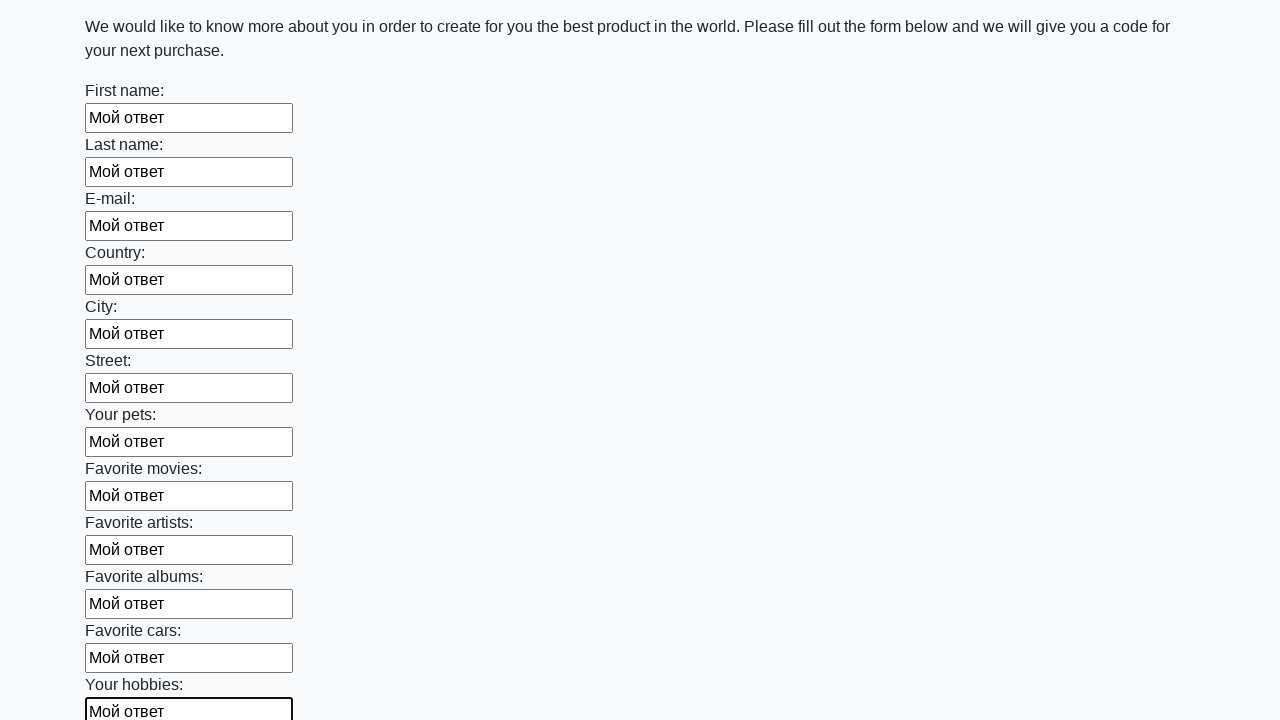

Filled an input field with 'Мой ответ' on input >> nth=12
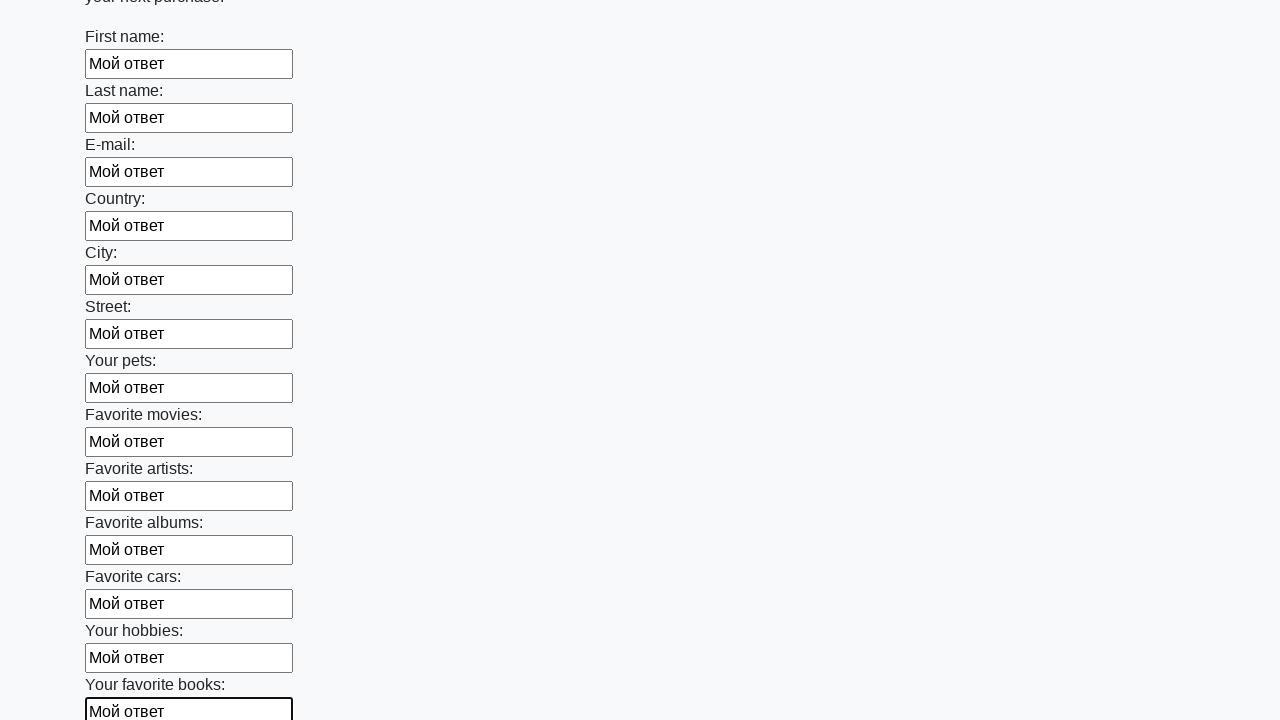

Filled an input field with 'Мой ответ' on input >> nth=13
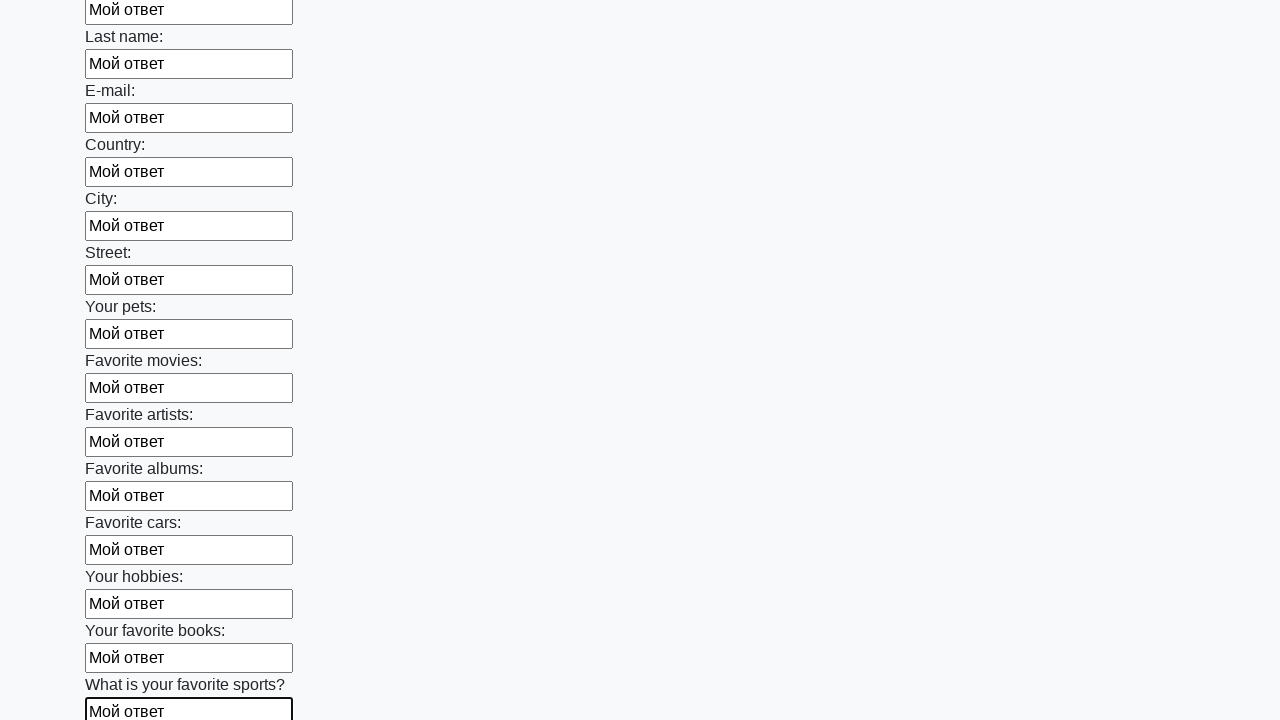

Filled an input field with 'Мой ответ' on input >> nth=14
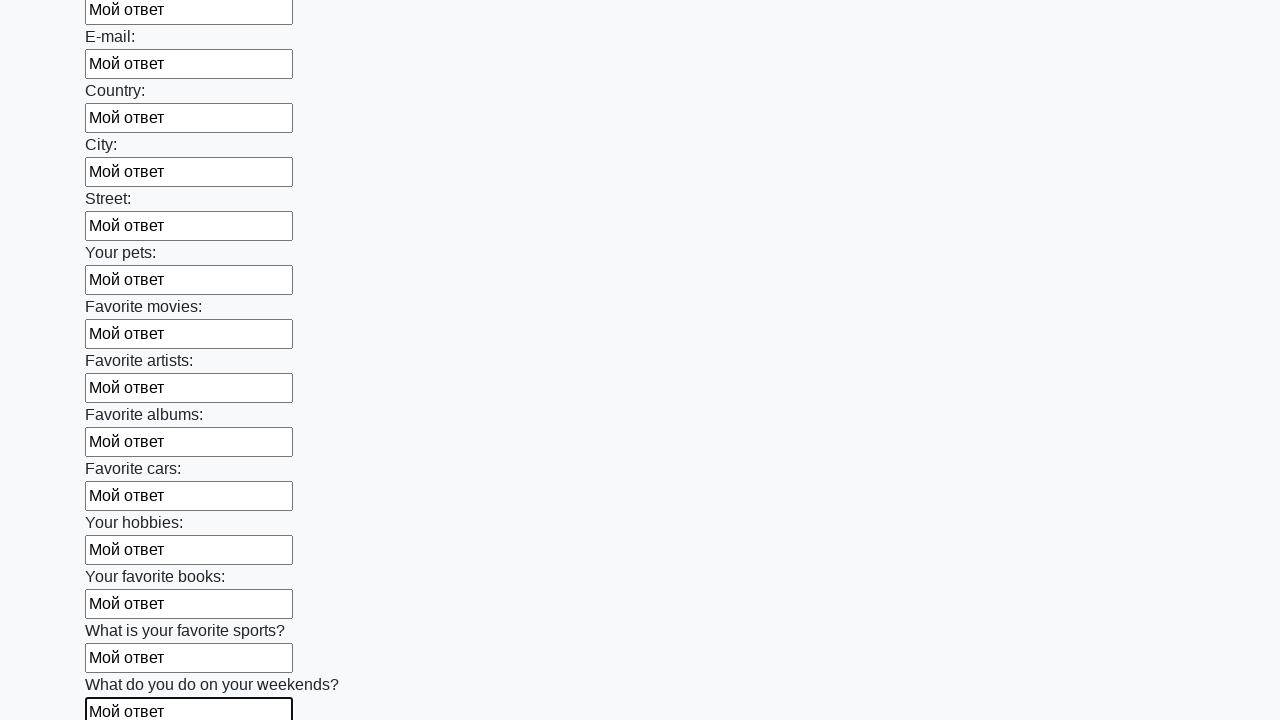

Filled an input field with 'Мой ответ' on input >> nth=15
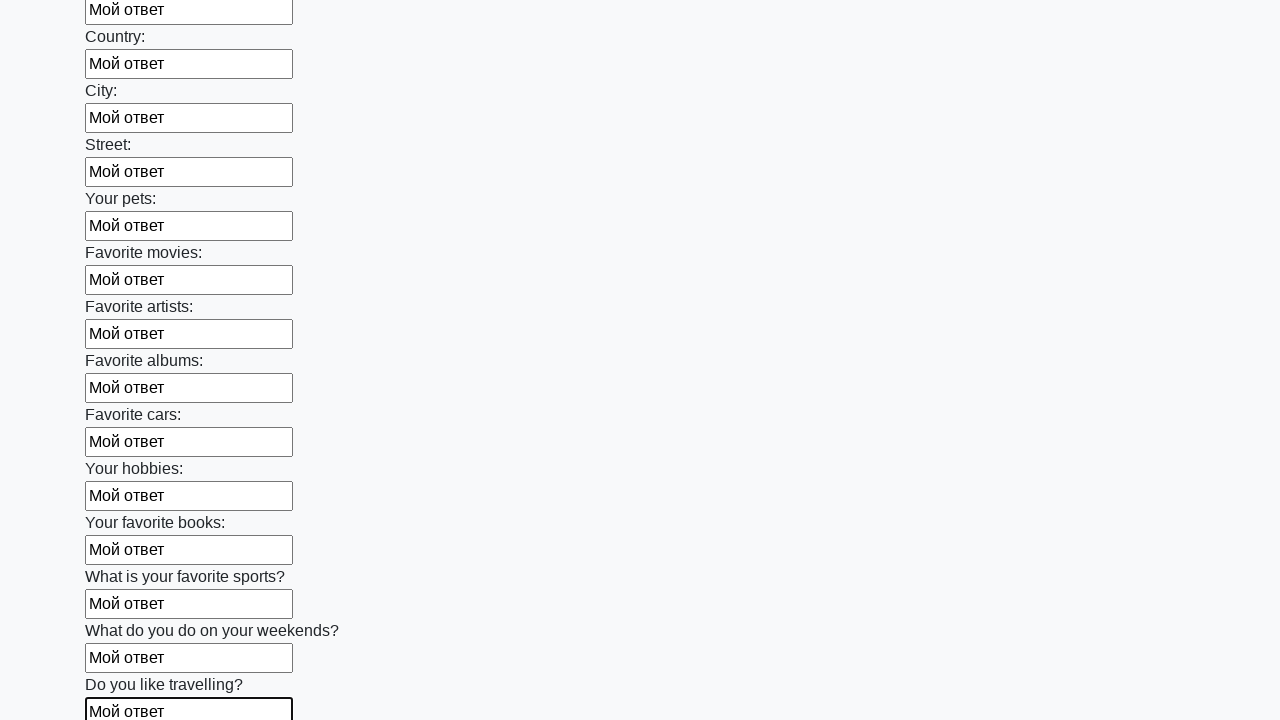

Filled an input field with 'Мой ответ' on input >> nth=16
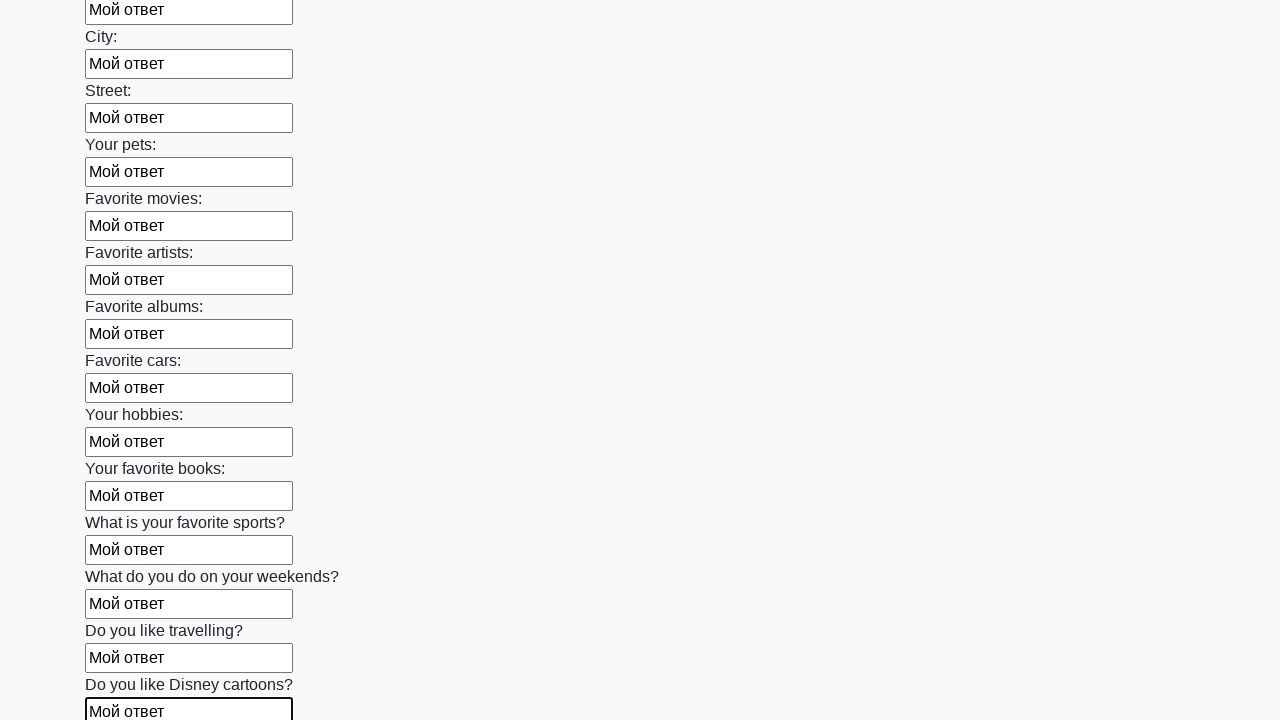

Filled an input field with 'Мой ответ' on input >> nth=17
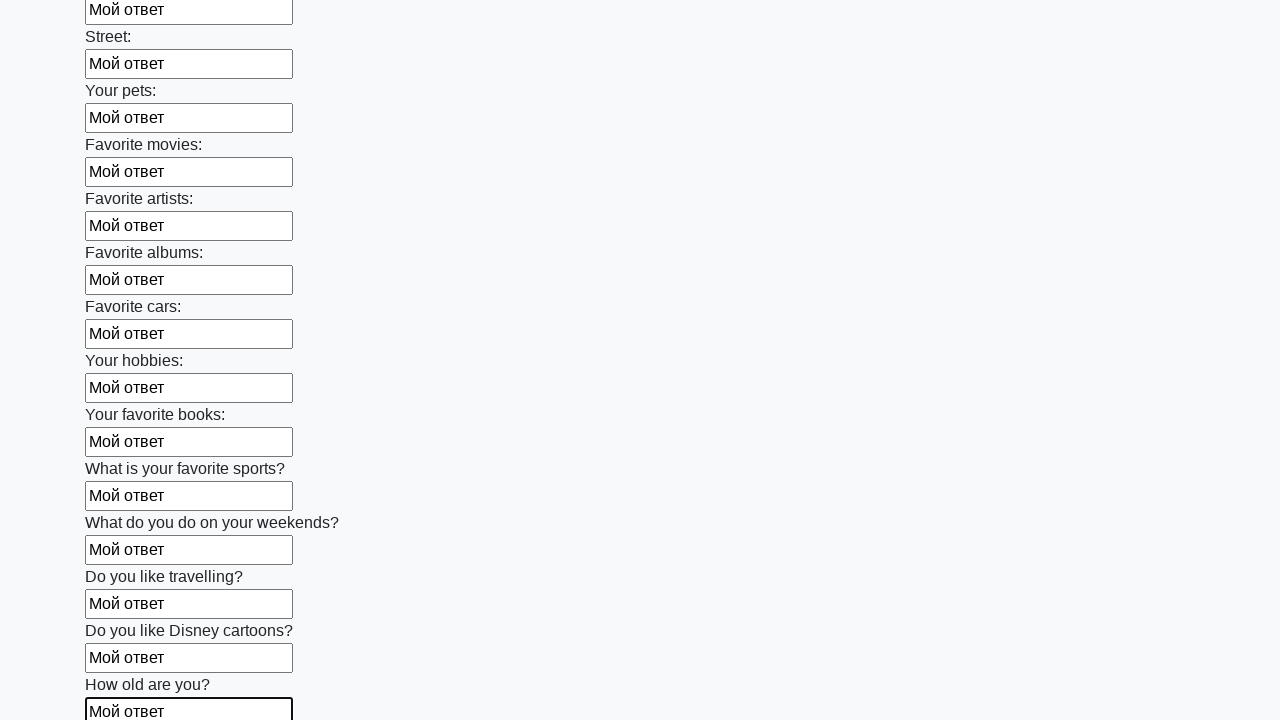

Filled an input field with 'Мой ответ' on input >> nth=18
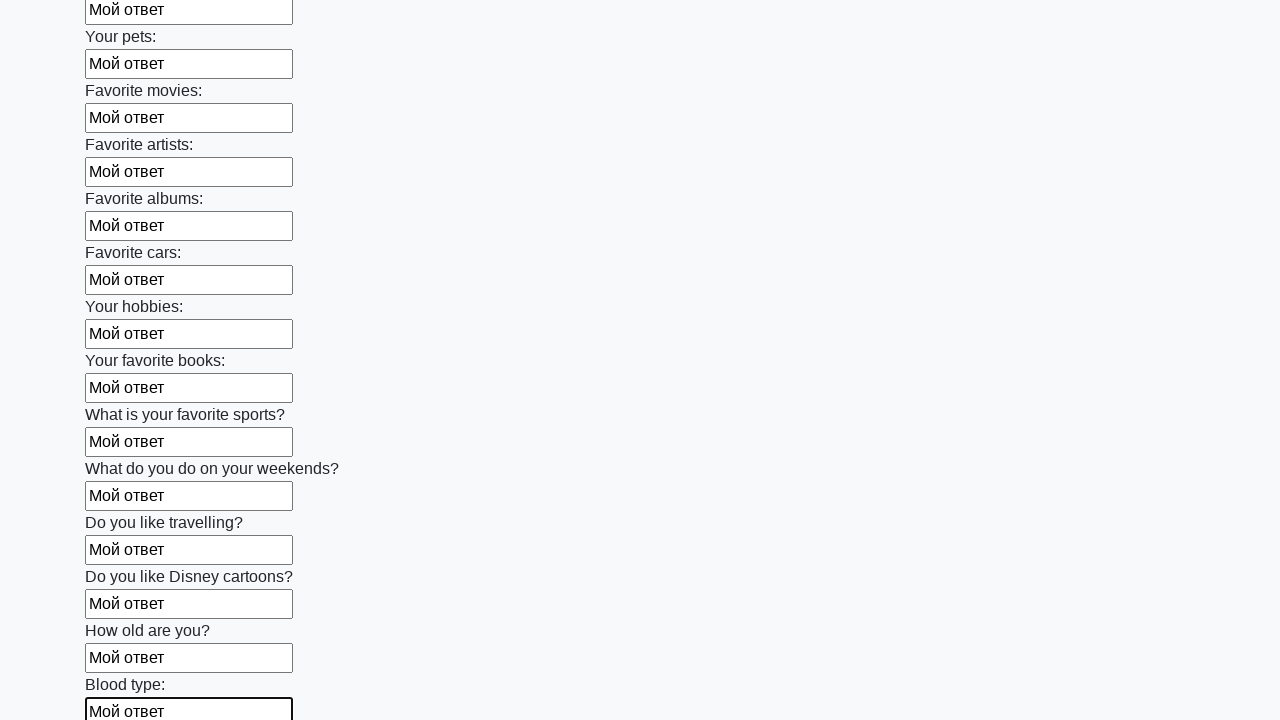

Filled an input field with 'Мой ответ' on input >> nth=19
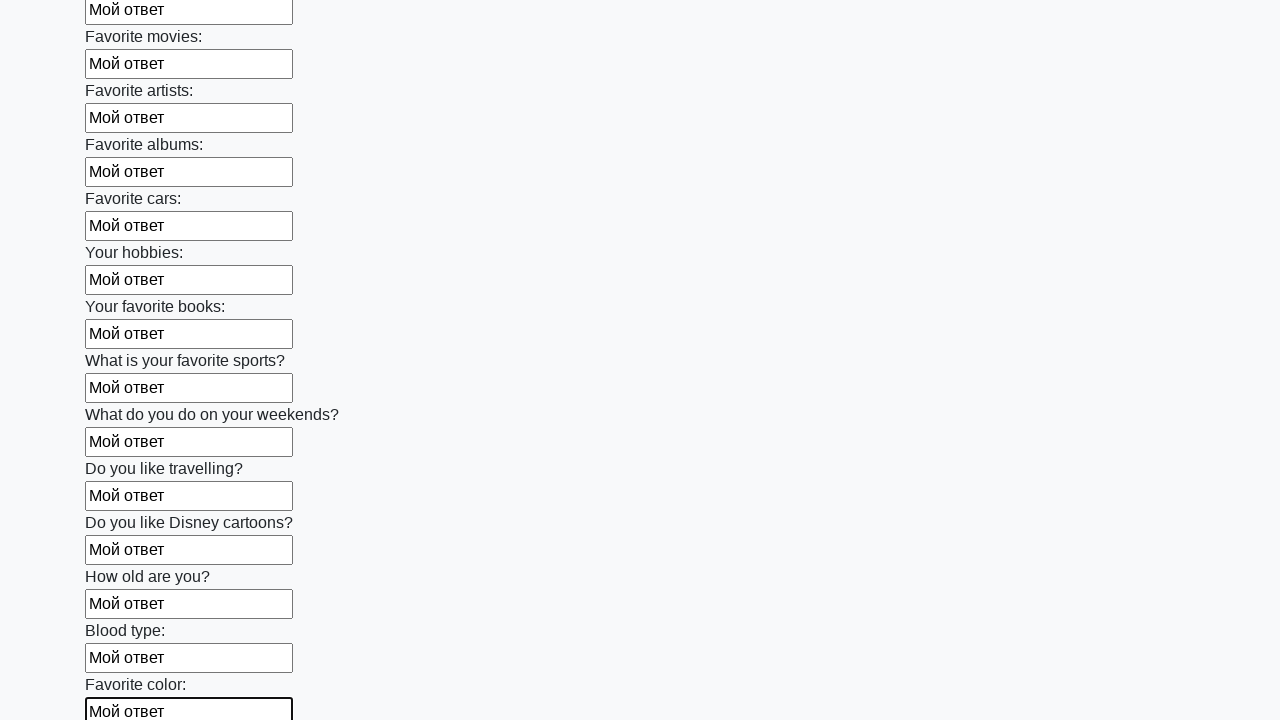

Filled an input field with 'Мой ответ' on input >> nth=20
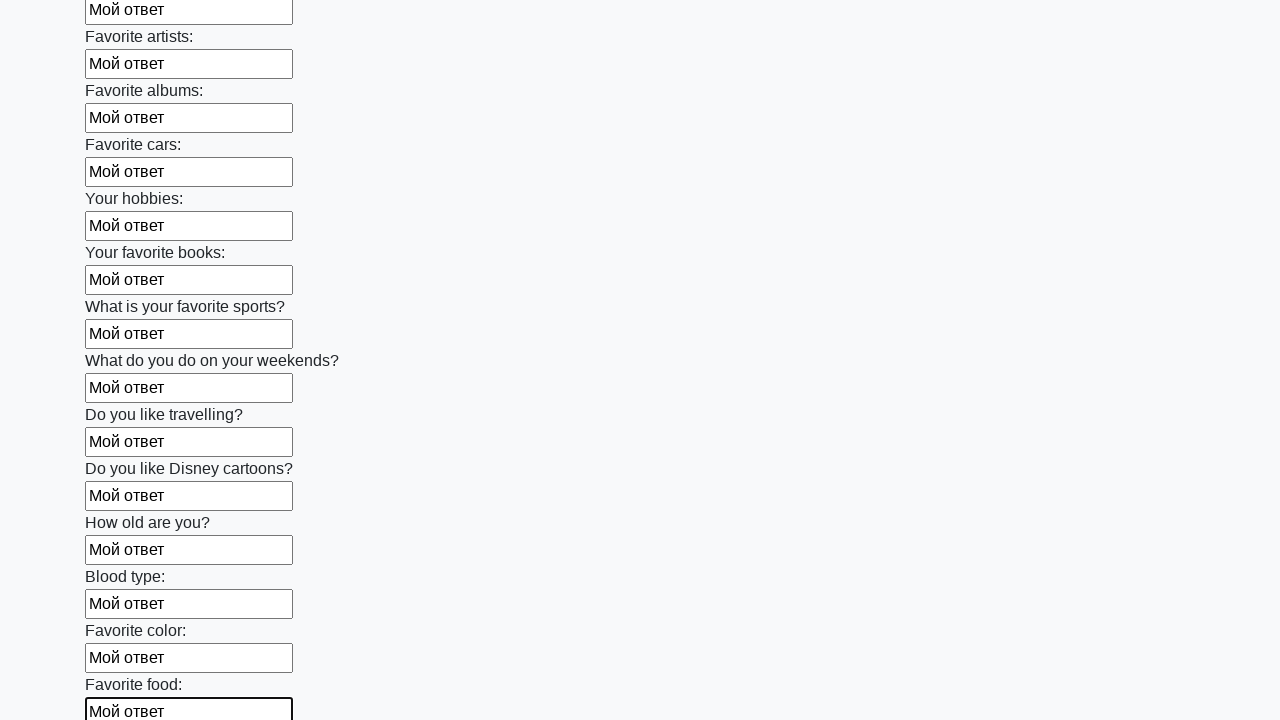

Filled an input field with 'Мой ответ' on input >> nth=21
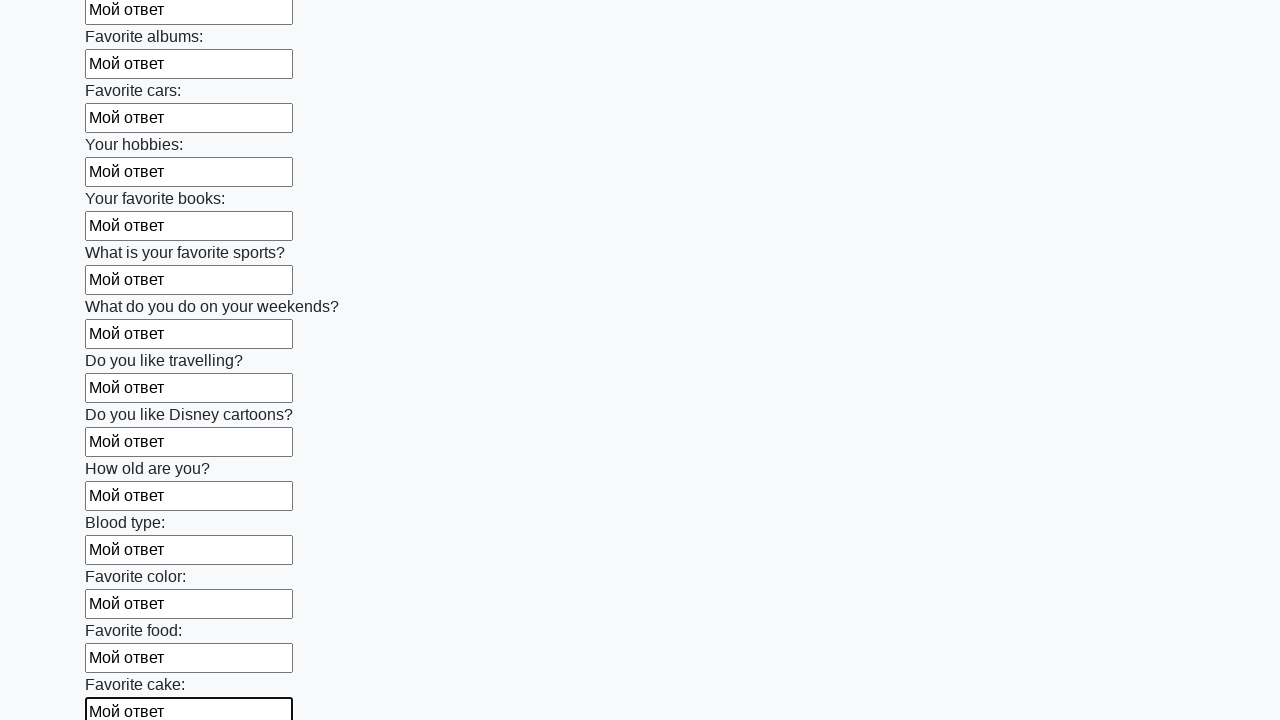

Filled an input field with 'Мой ответ' on input >> nth=22
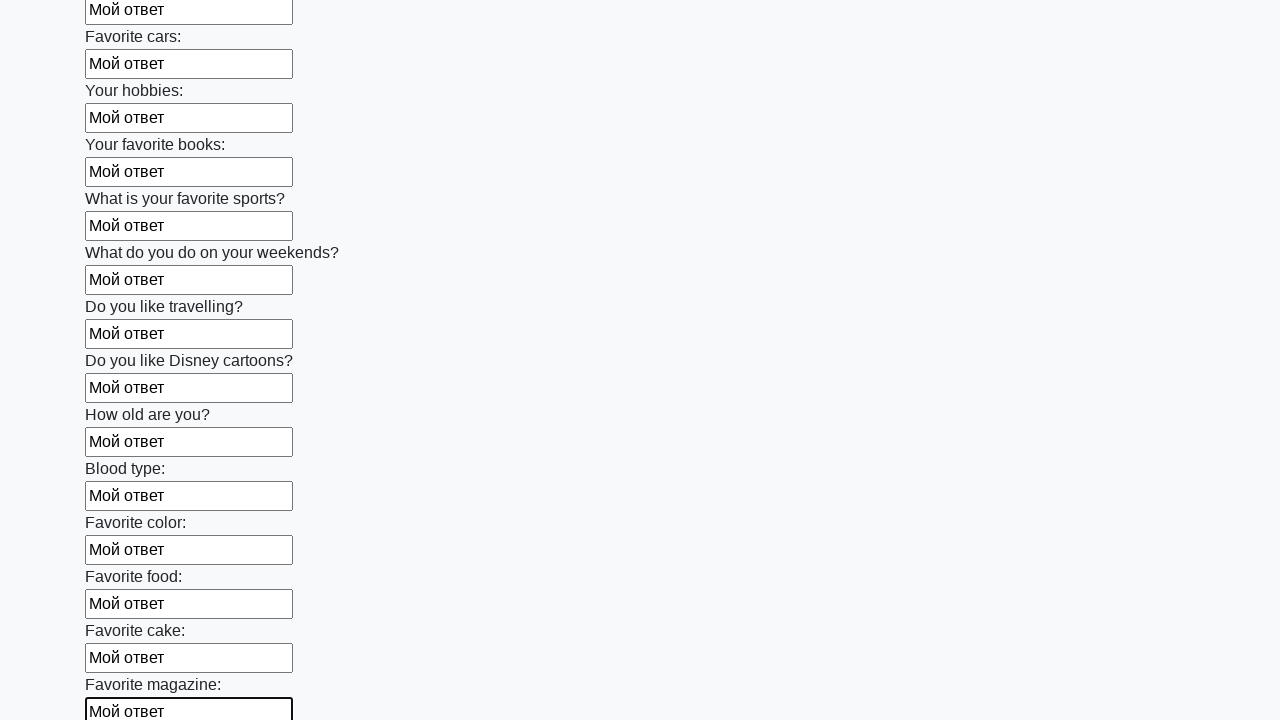

Filled an input field with 'Мой ответ' on input >> nth=23
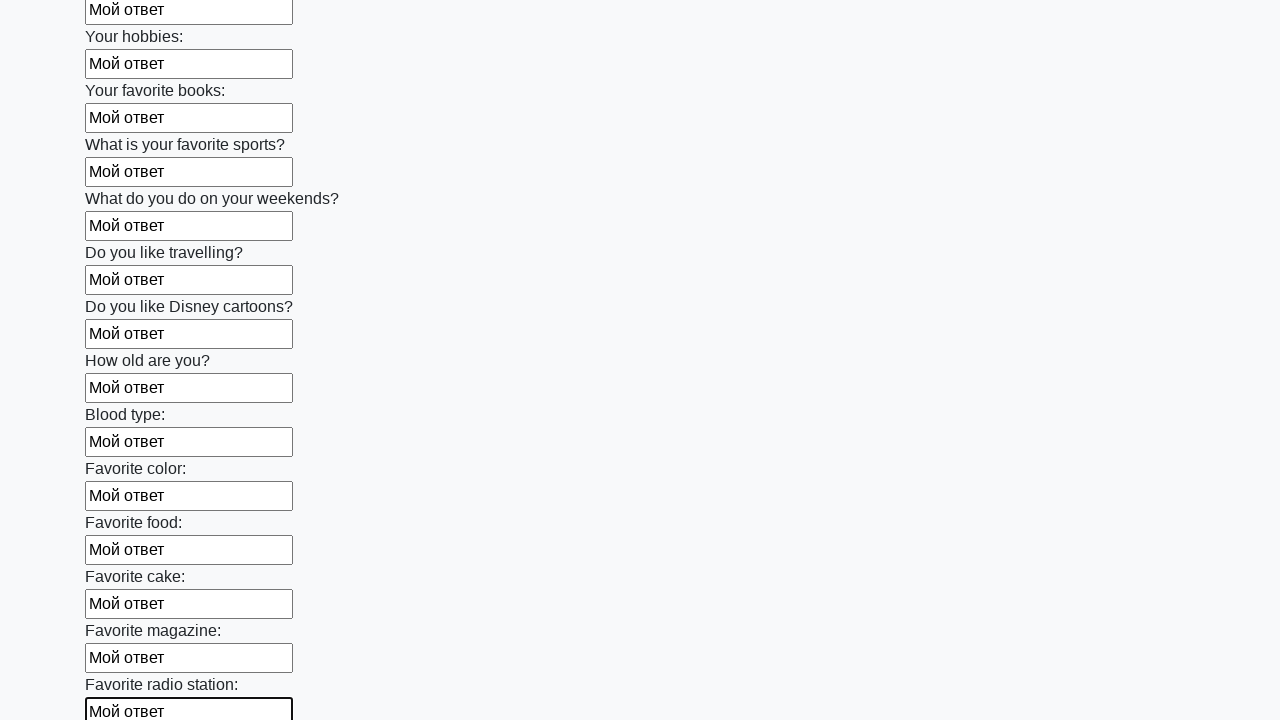

Filled an input field with 'Мой ответ' on input >> nth=24
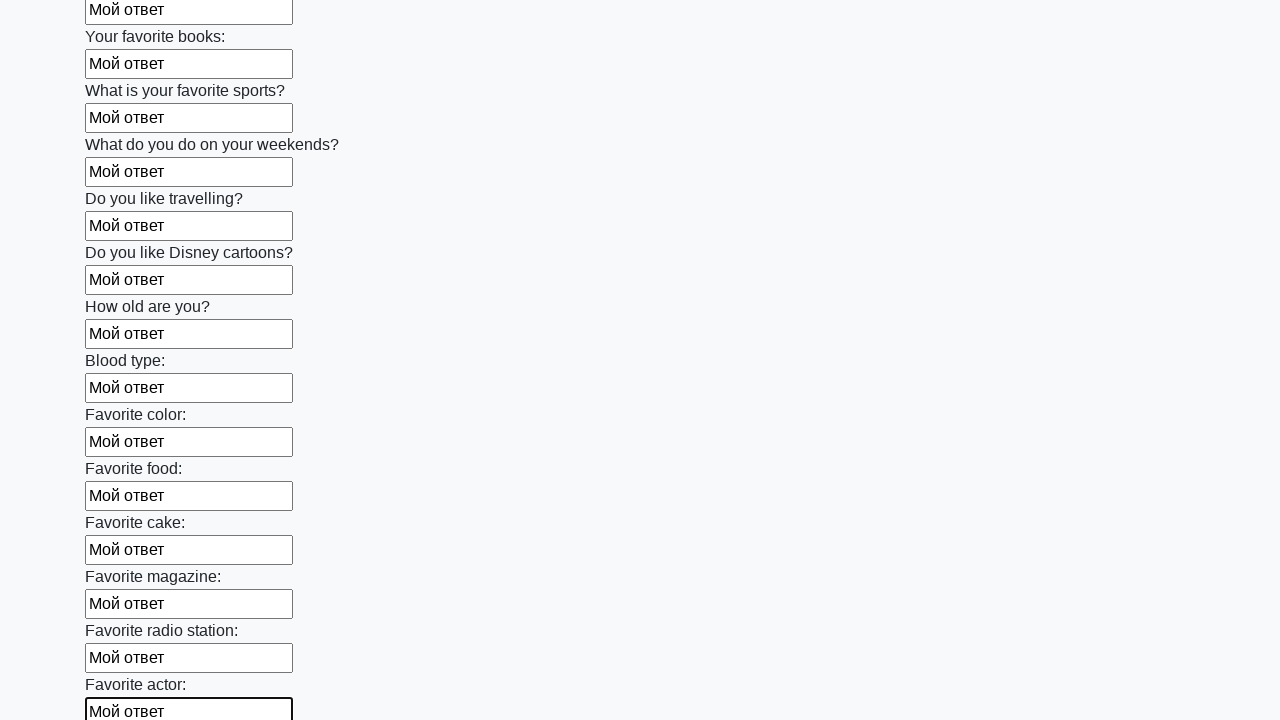

Filled an input field with 'Мой ответ' on input >> nth=25
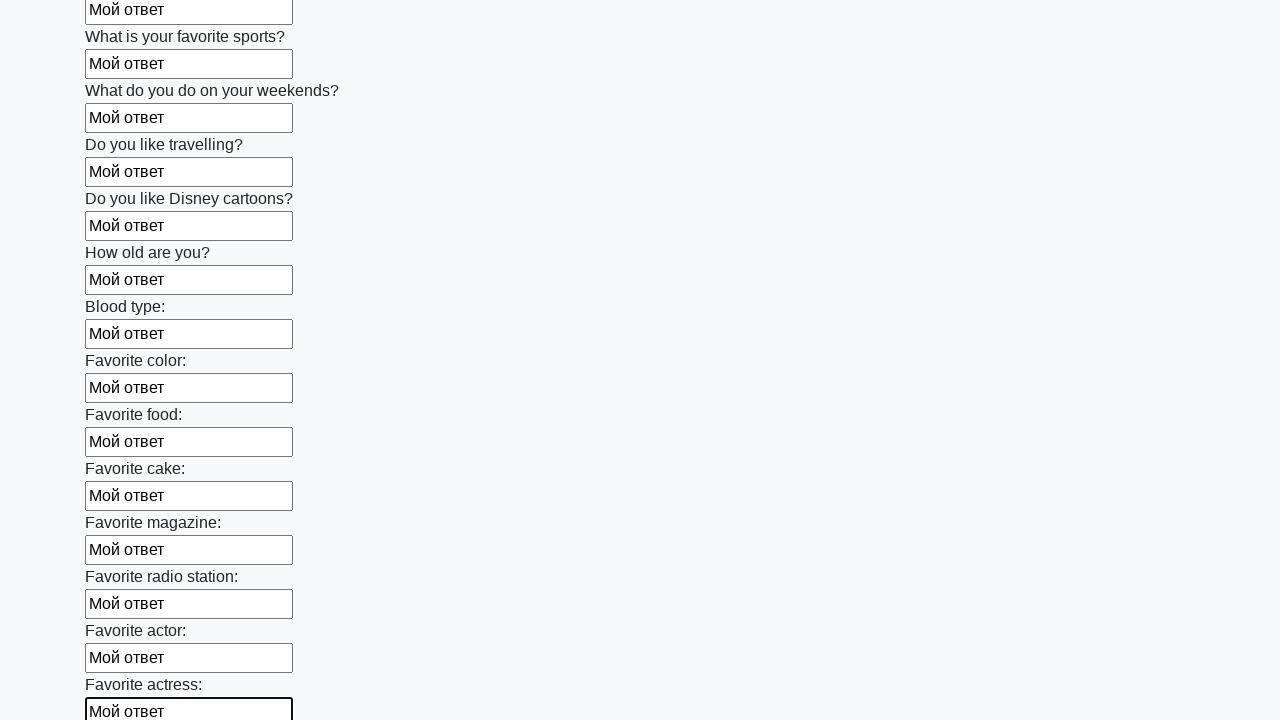

Filled an input field with 'Мой ответ' on input >> nth=26
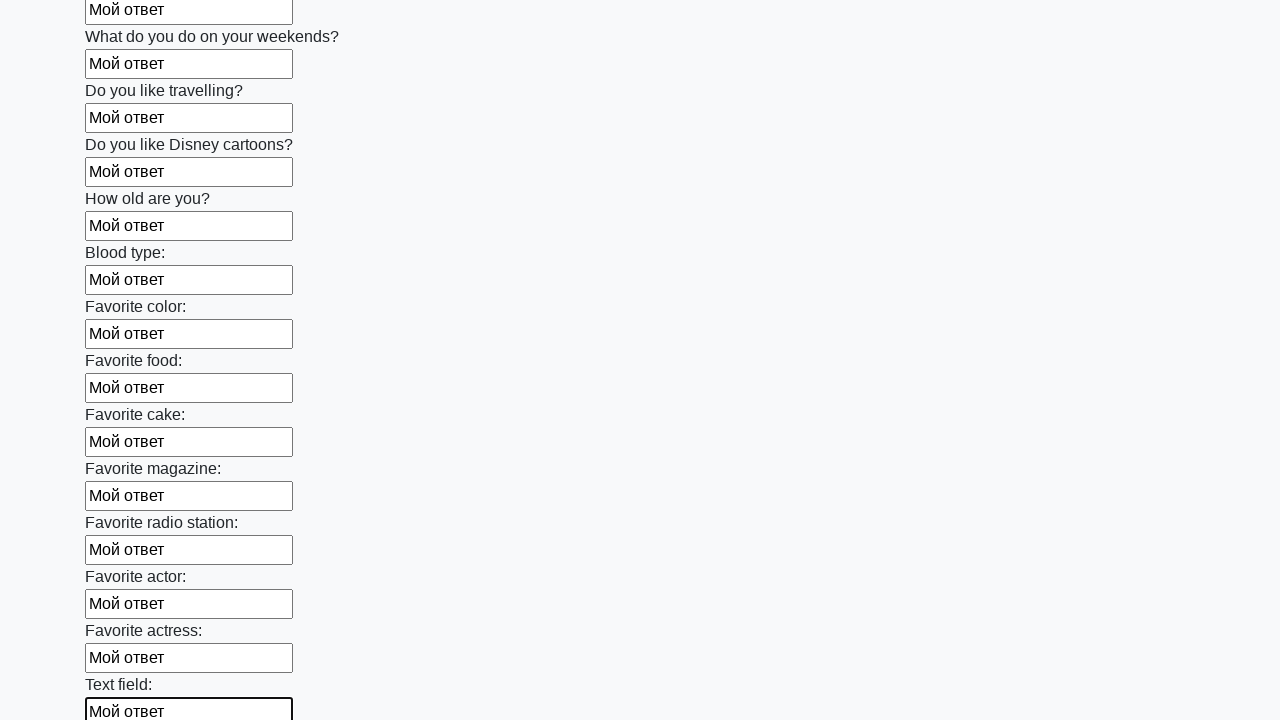

Filled an input field with 'Мой ответ' on input >> nth=27
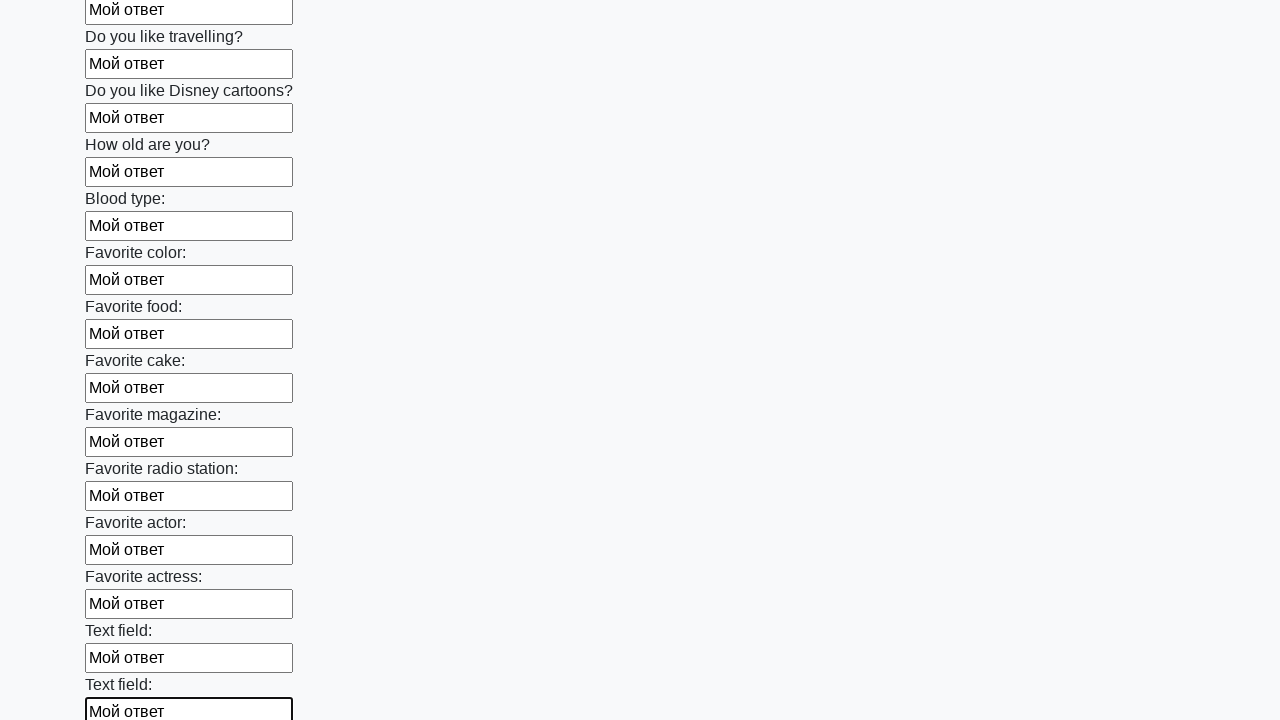

Filled an input field with 'Мой ответ' on input >> nth=28
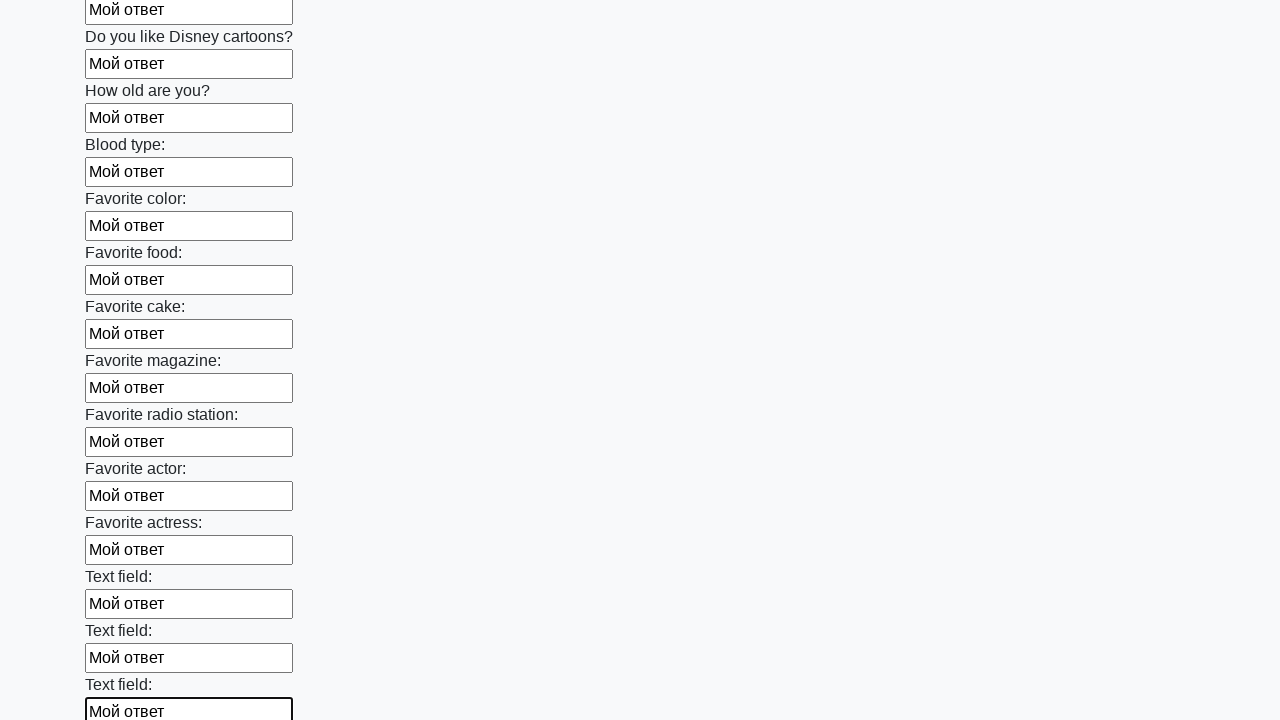

Filled an input field with 'Мой ответ' on input >> nth=29
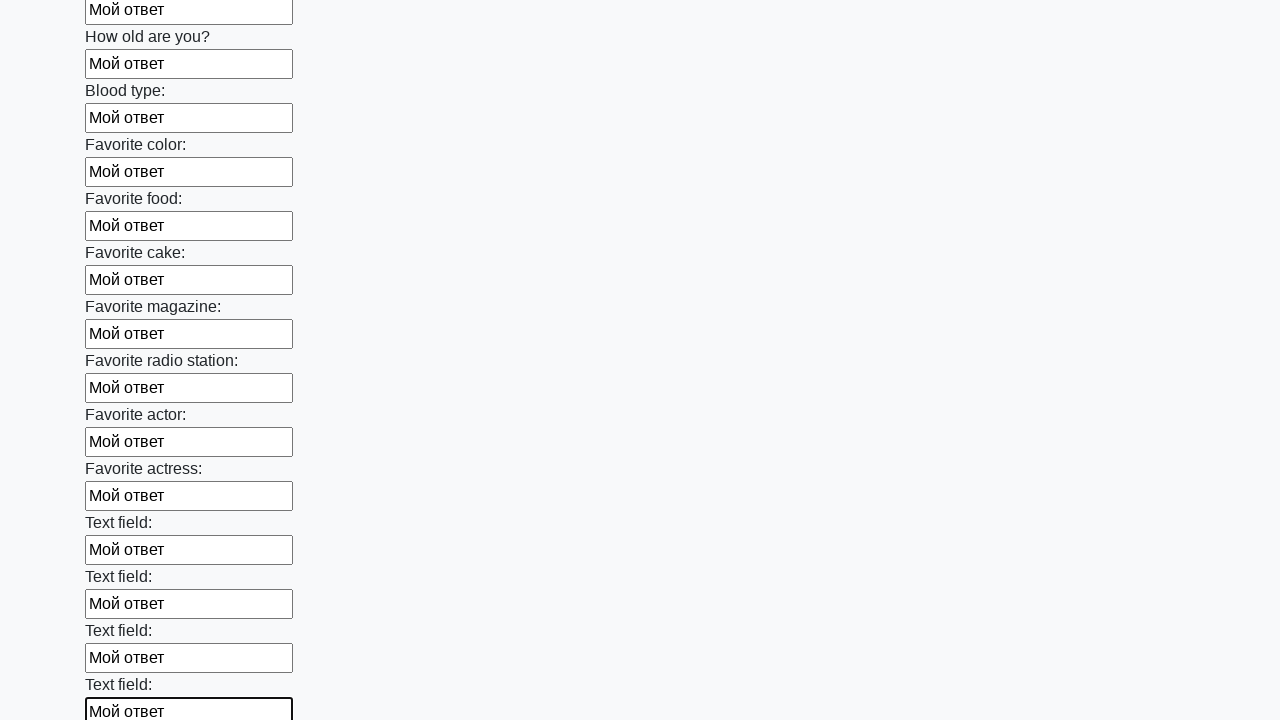

Filled an input field with 'Мой ответ' on input >> nth=30
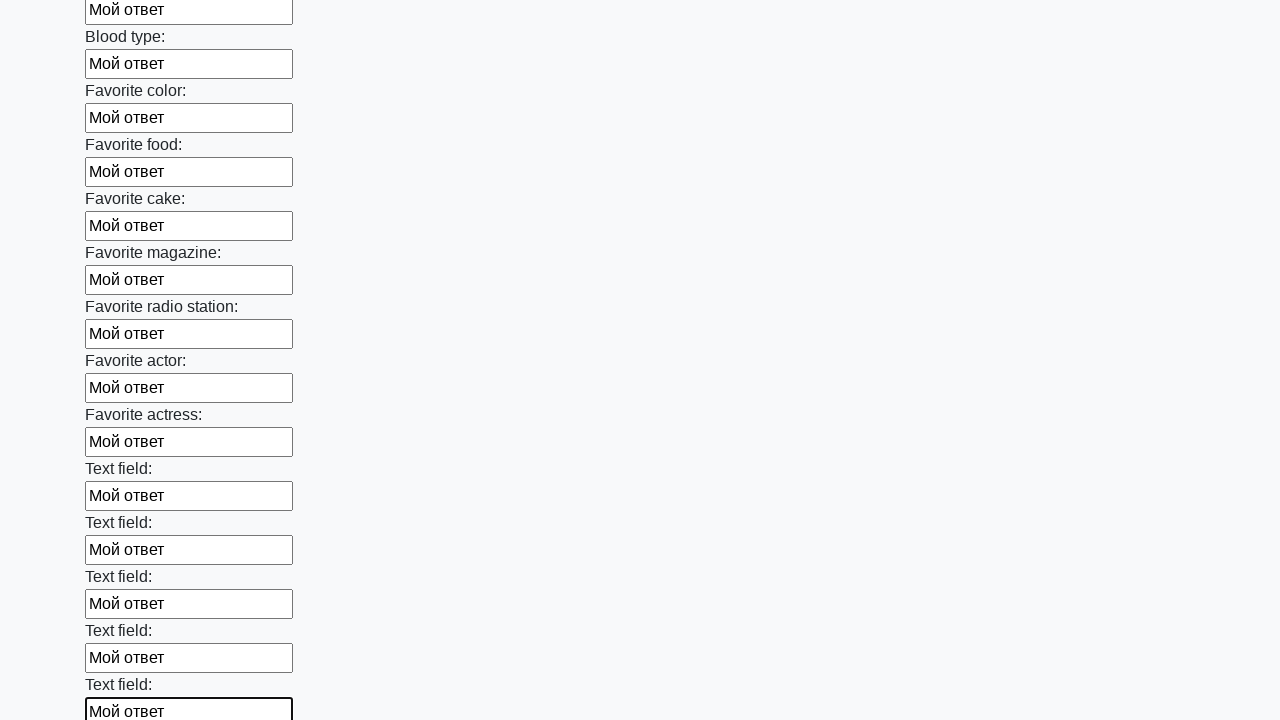

Filled an input field with 'Мой ответ' on input >> nth=31
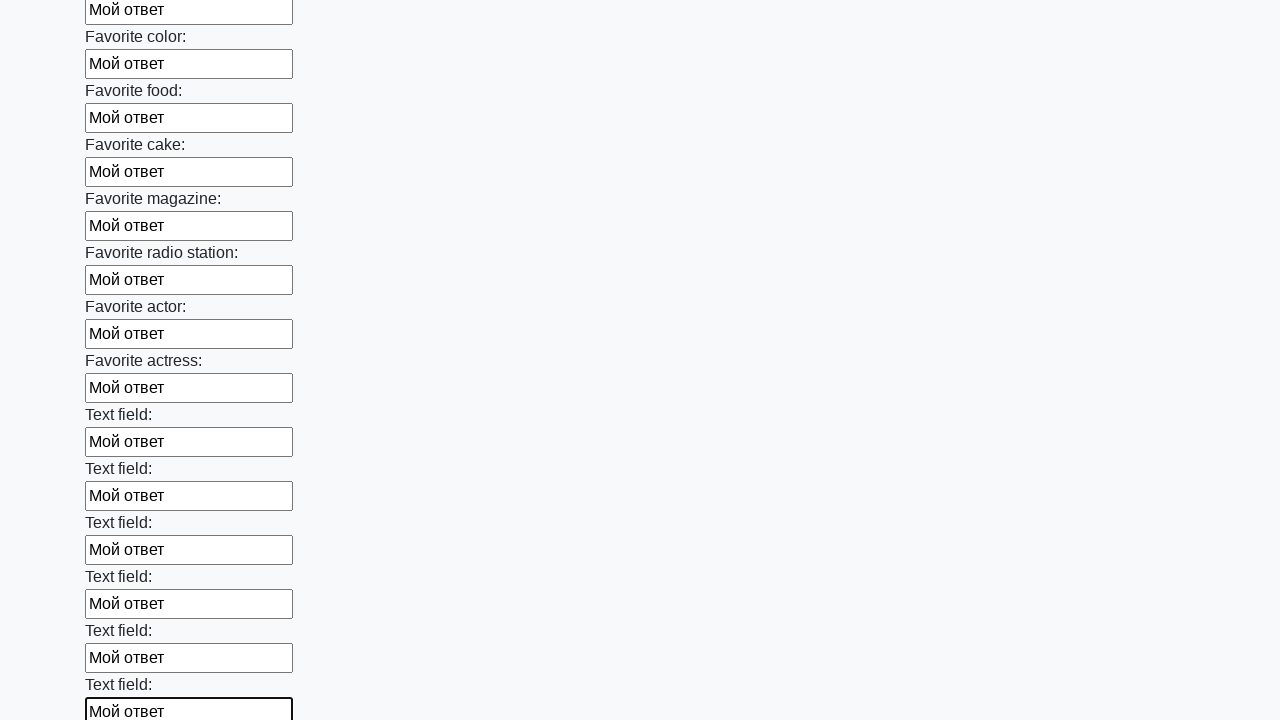

Filled an input field with 'Мой ответ' on input >> nth=32
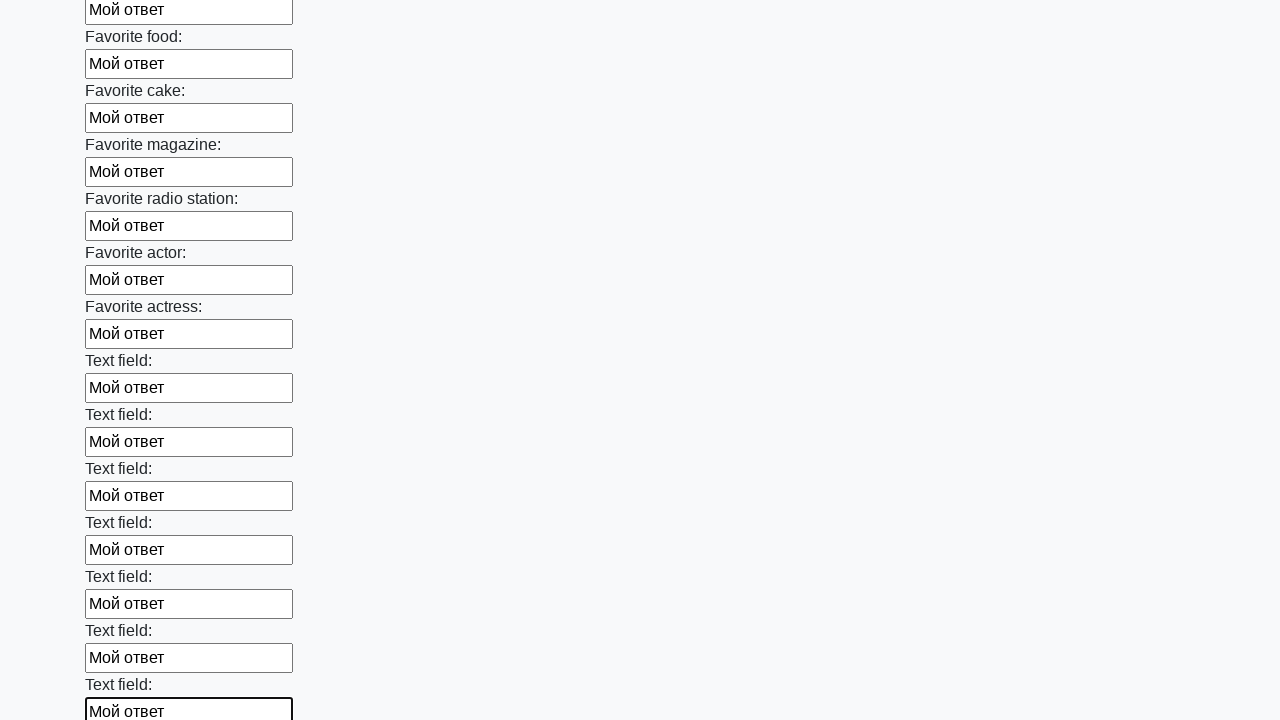

Filled an input field with 'Мой ответ' on input >> nth=33
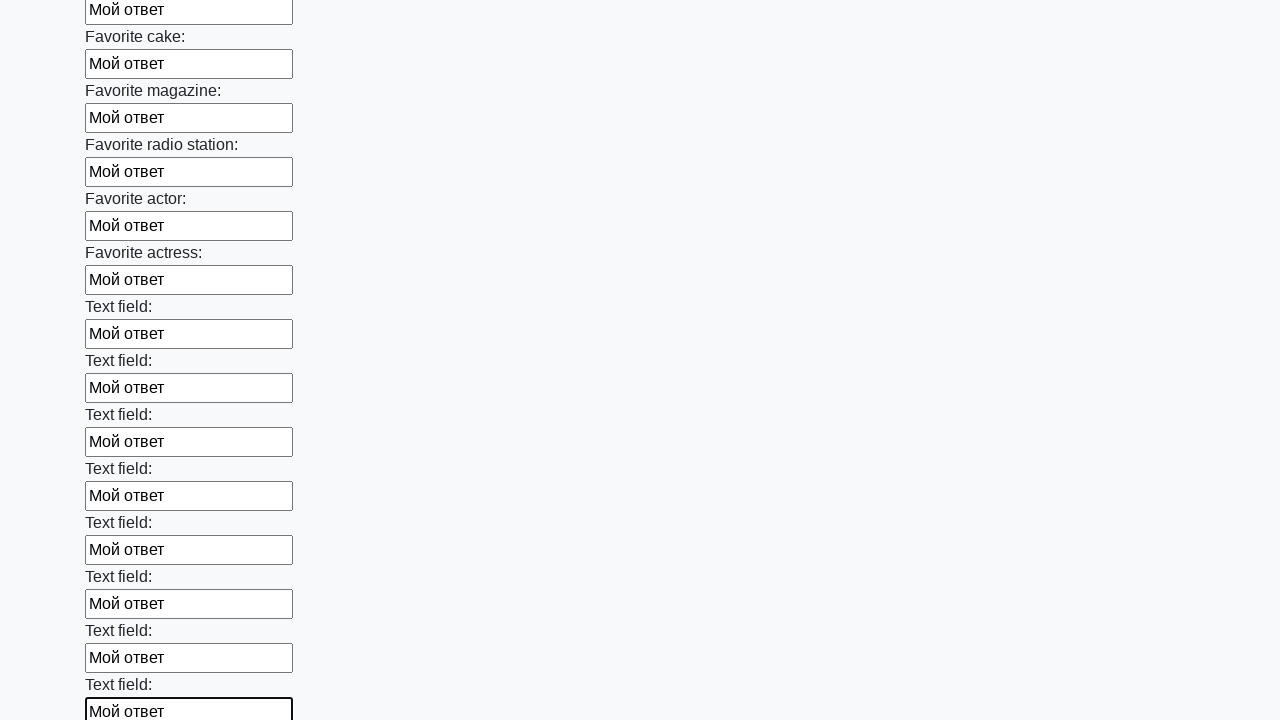

Filled an input field with 'Мой ответ' on input >> nth=34
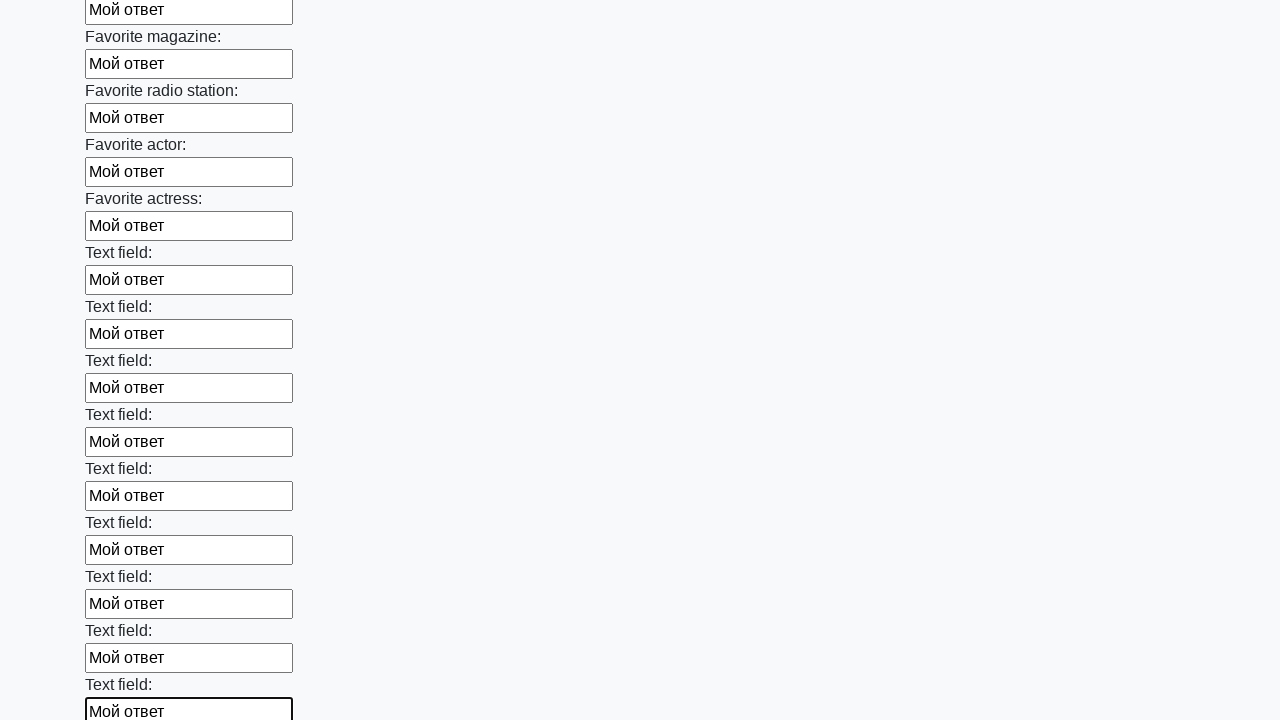

Filled an input field with 'Мой ответ' on input >> nth=35
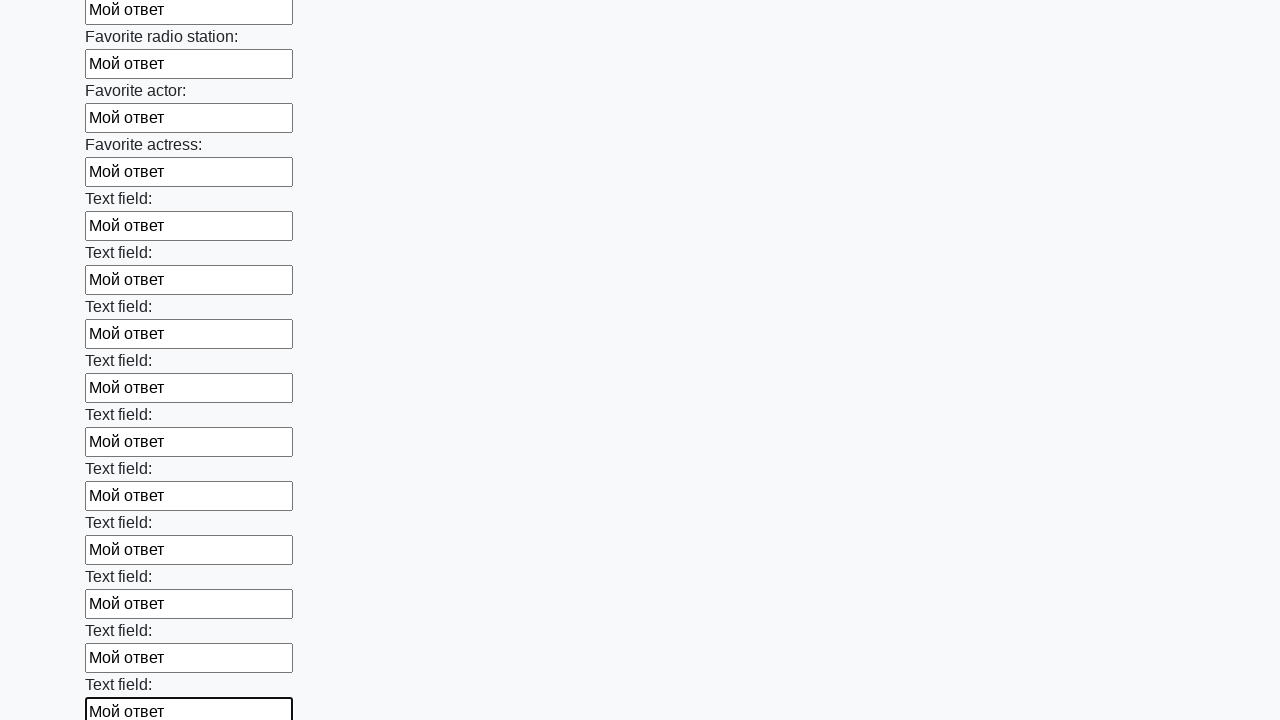

Filled an input field with 'Мой ответ' on input >> nth=36
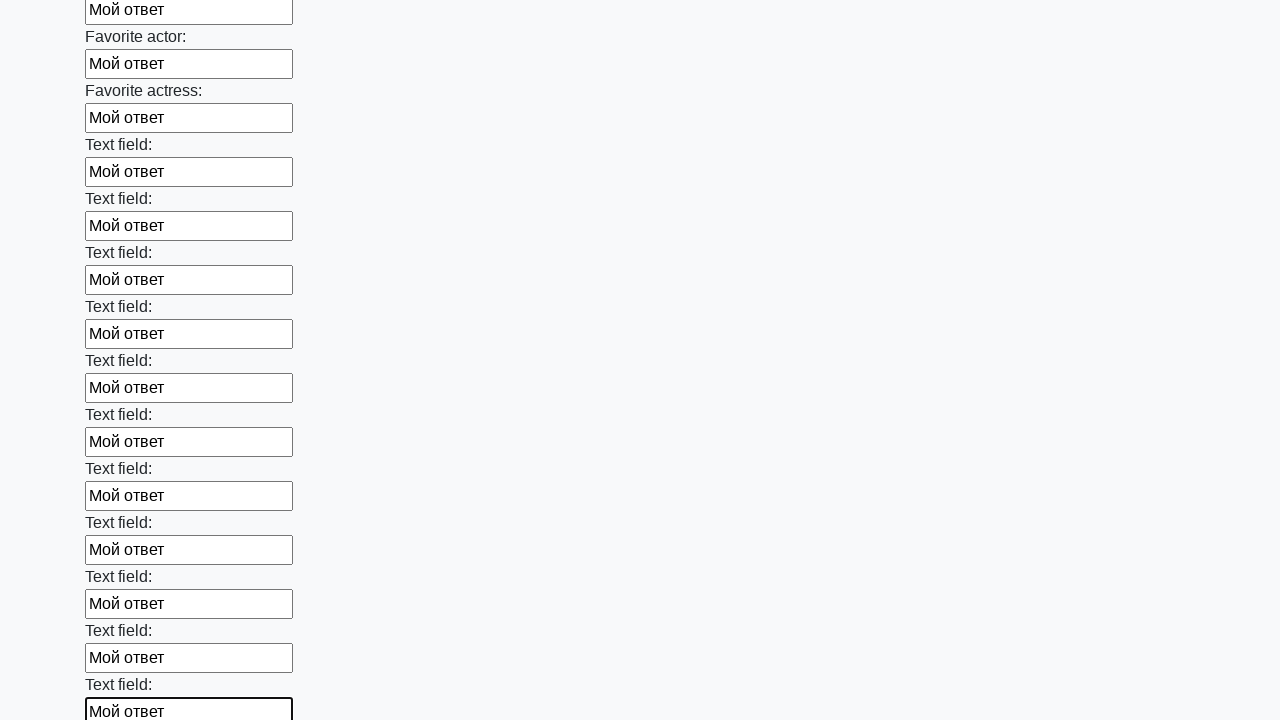

Filled an input field with 'Мой ответ' on input >> nth=37
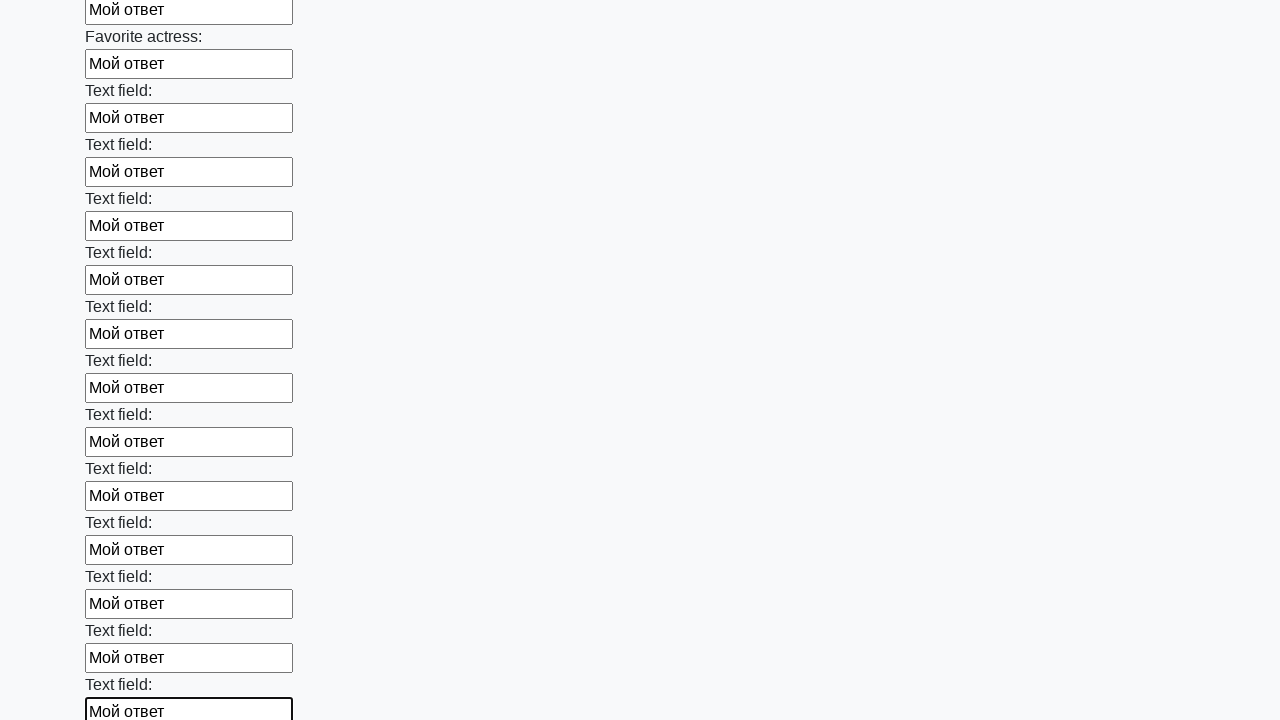

Filled an input field with 'Мой ответ' on input >> nth=38
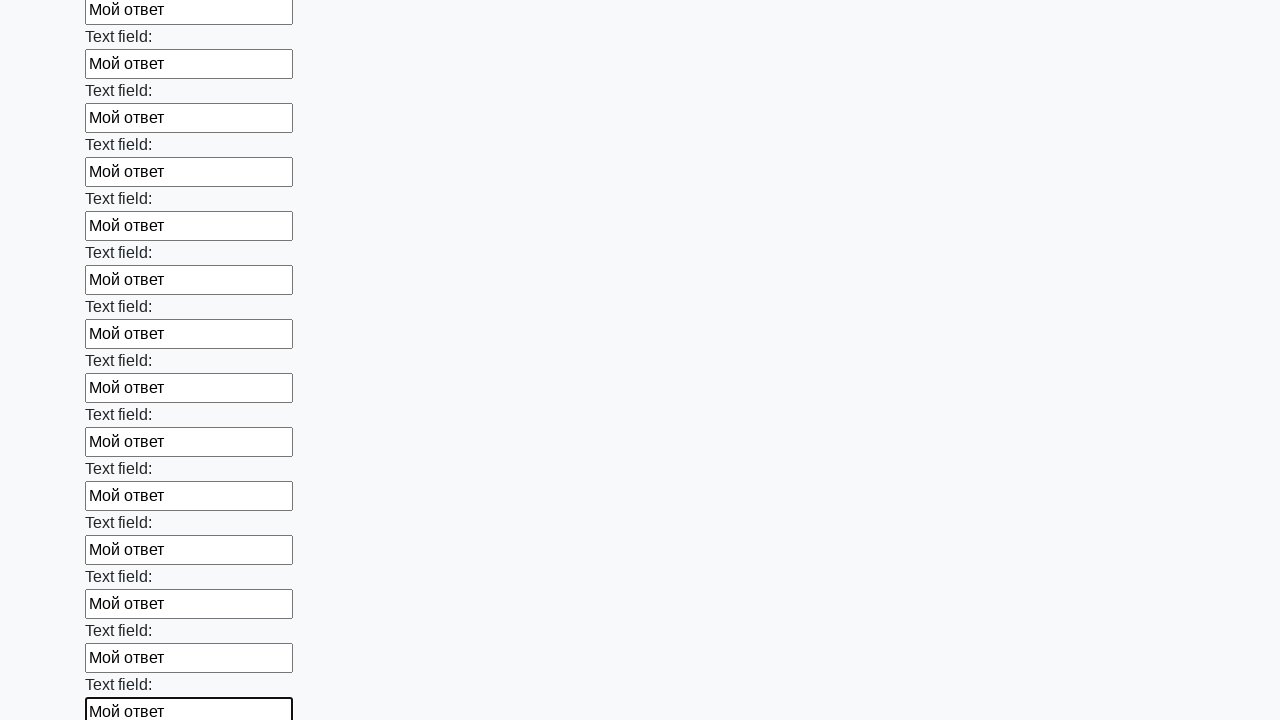

Filled an input field with 'Мой ответ' on input >> nth=39
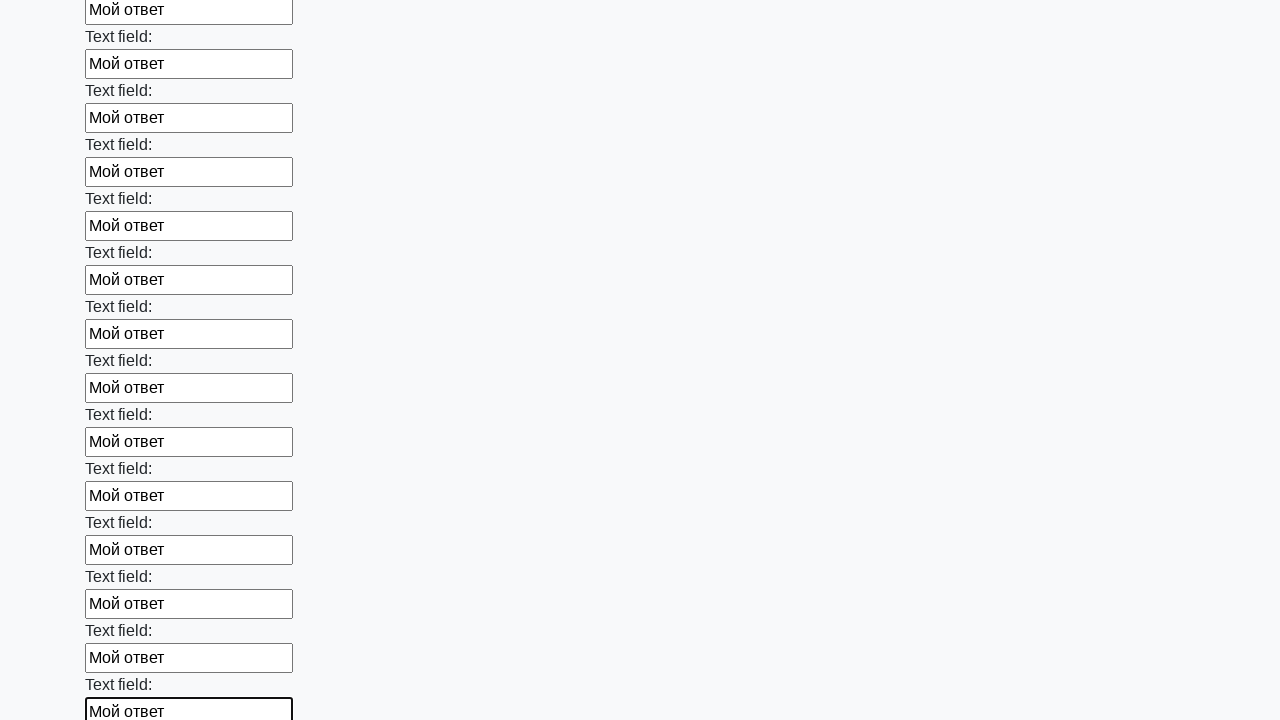

Filled an input field with 'Мой ответ' on input >> nth=40
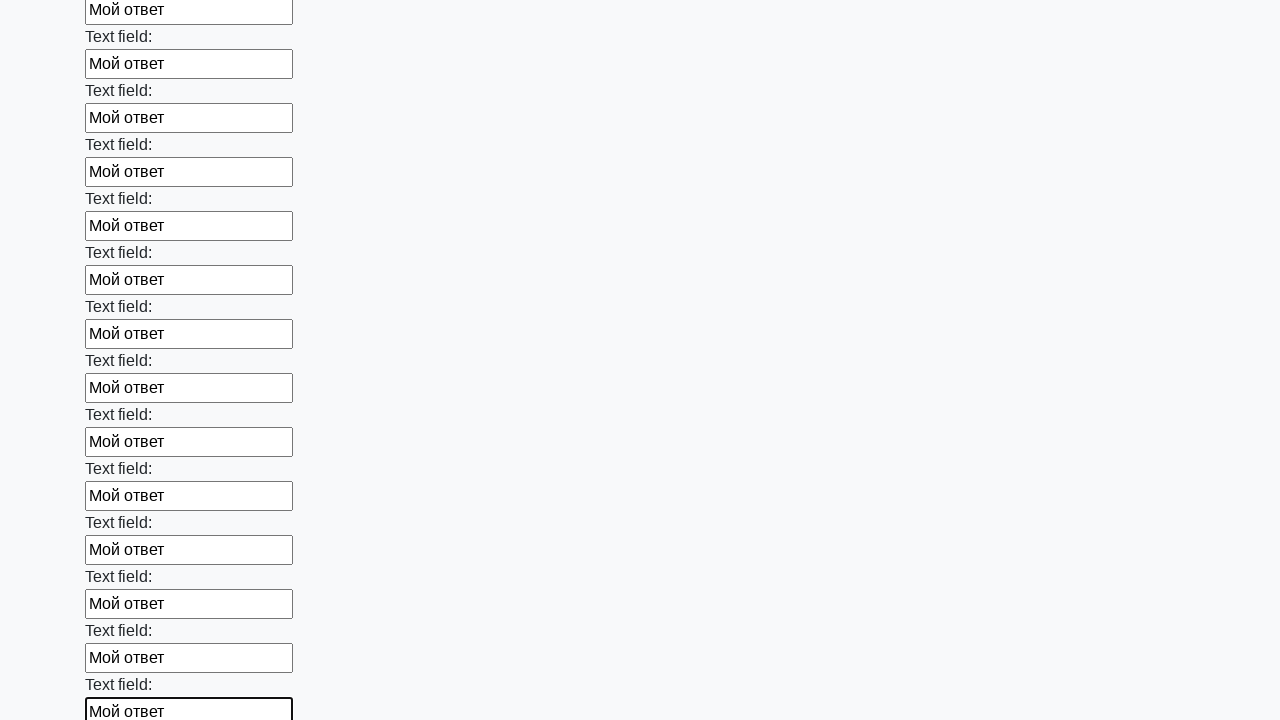

Filled an input field with 'Мой ответ' on input >> nth=41
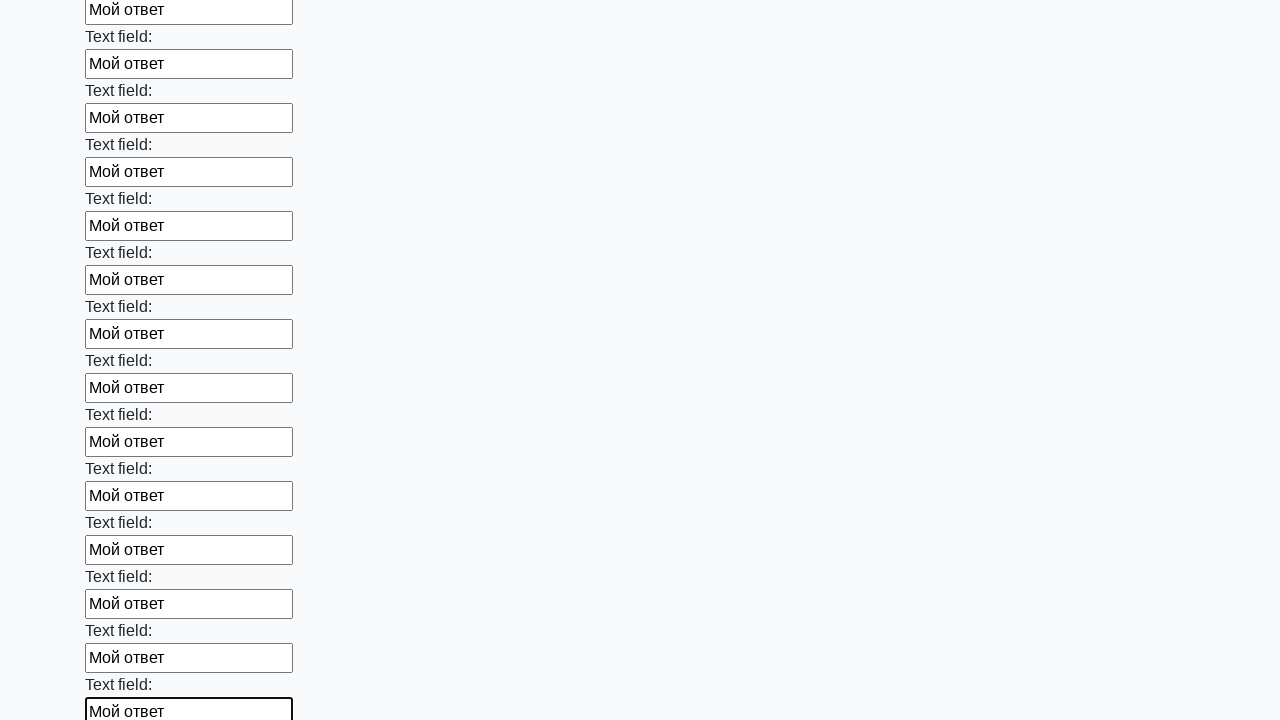

Filled an input field with 'Мой ответ' on input >> nth=42
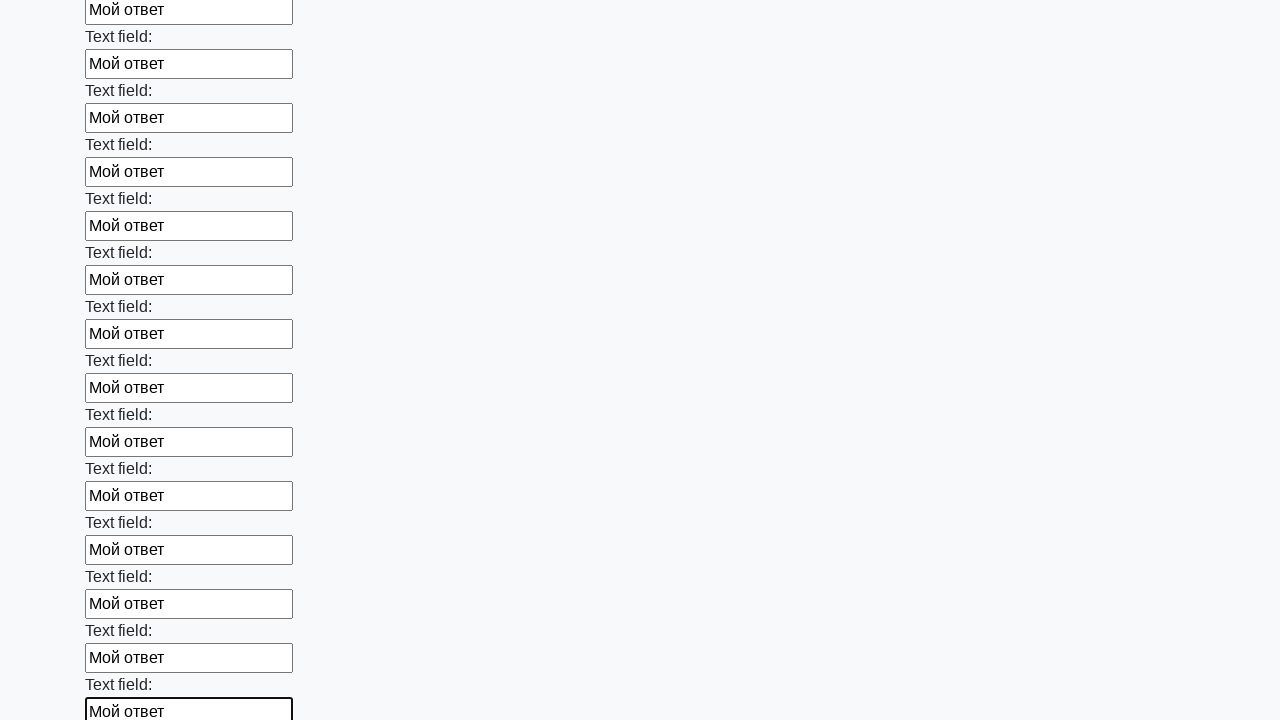

Filled an input field with 'Мой ответ' on input >> nth=43
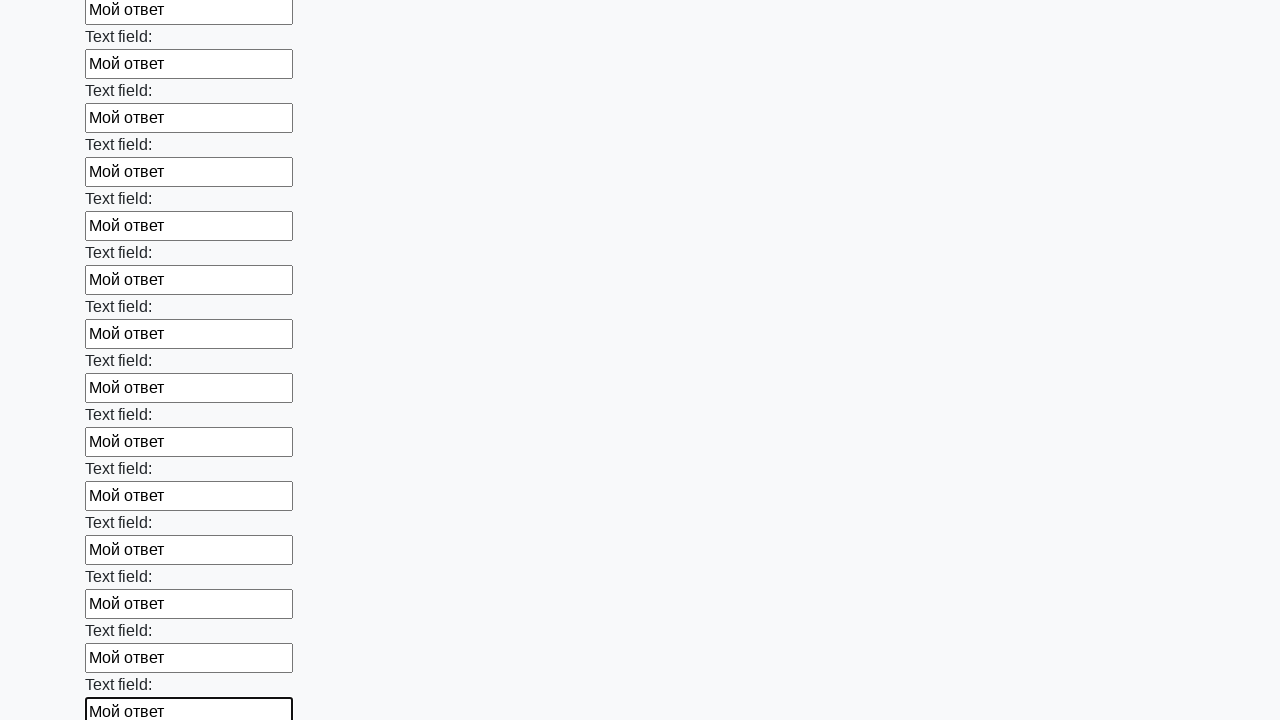

Filled an input field with 'Мой ответ' on input >> nth=44
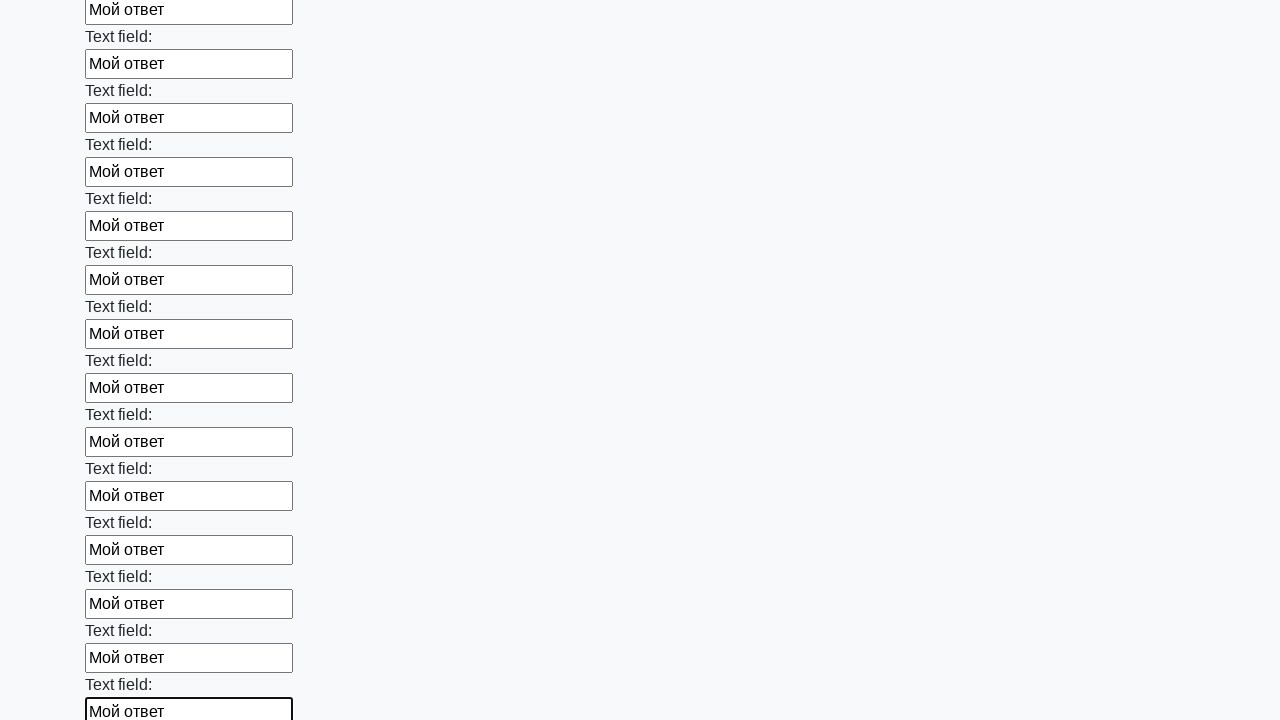

Filled an input field with 'Мой ответ' on input >> nth=45
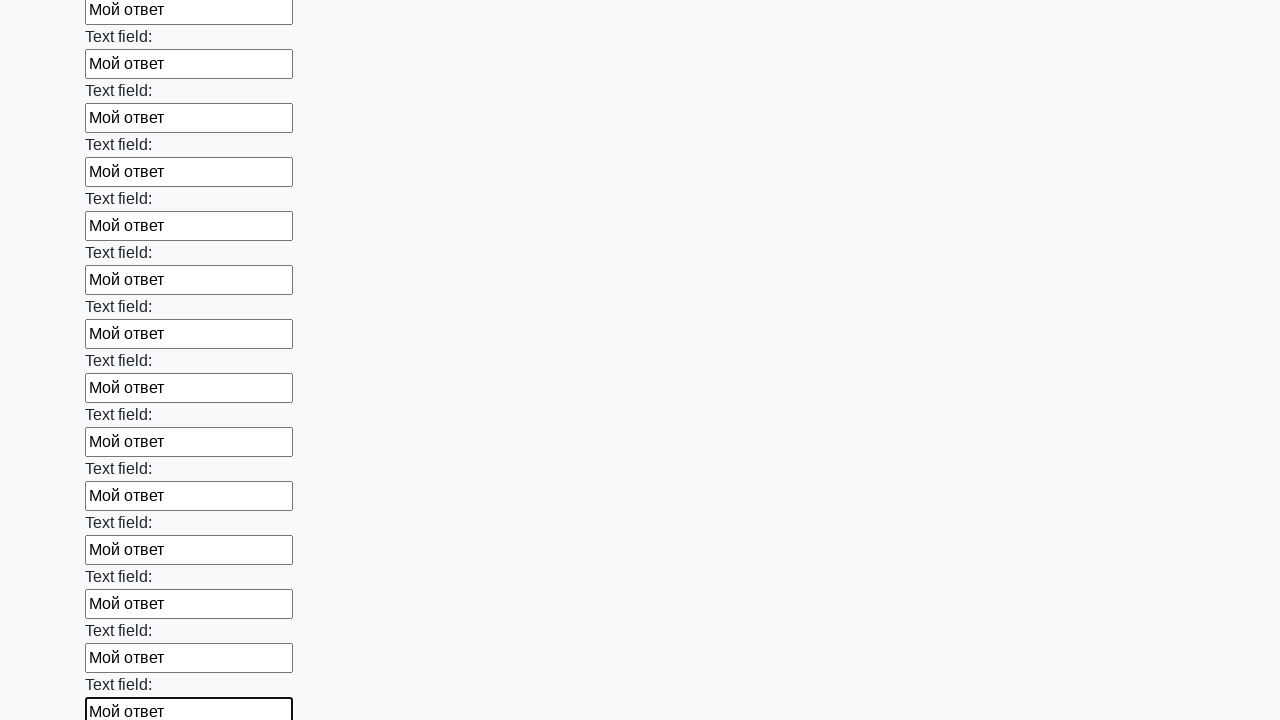

Filled an input field with 'Мой ответ' on input >> nth=46
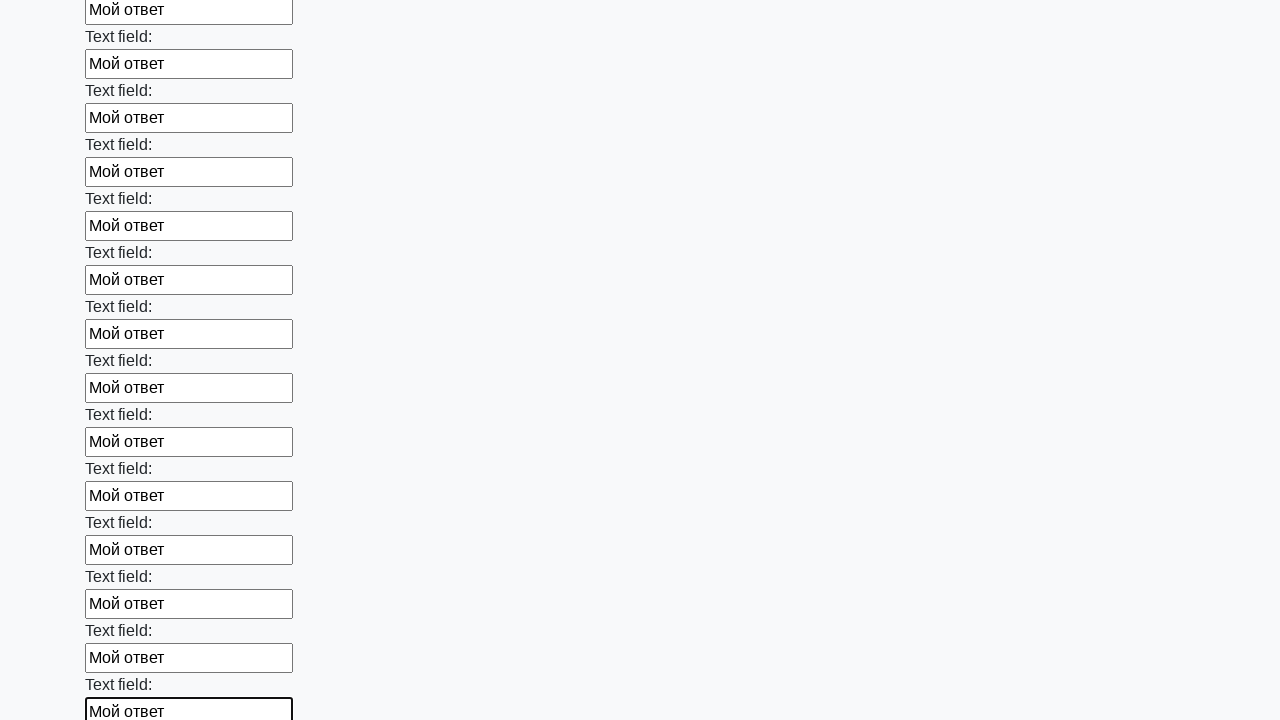

Filled an input field with 'Мой ответ' on input >> nth=47
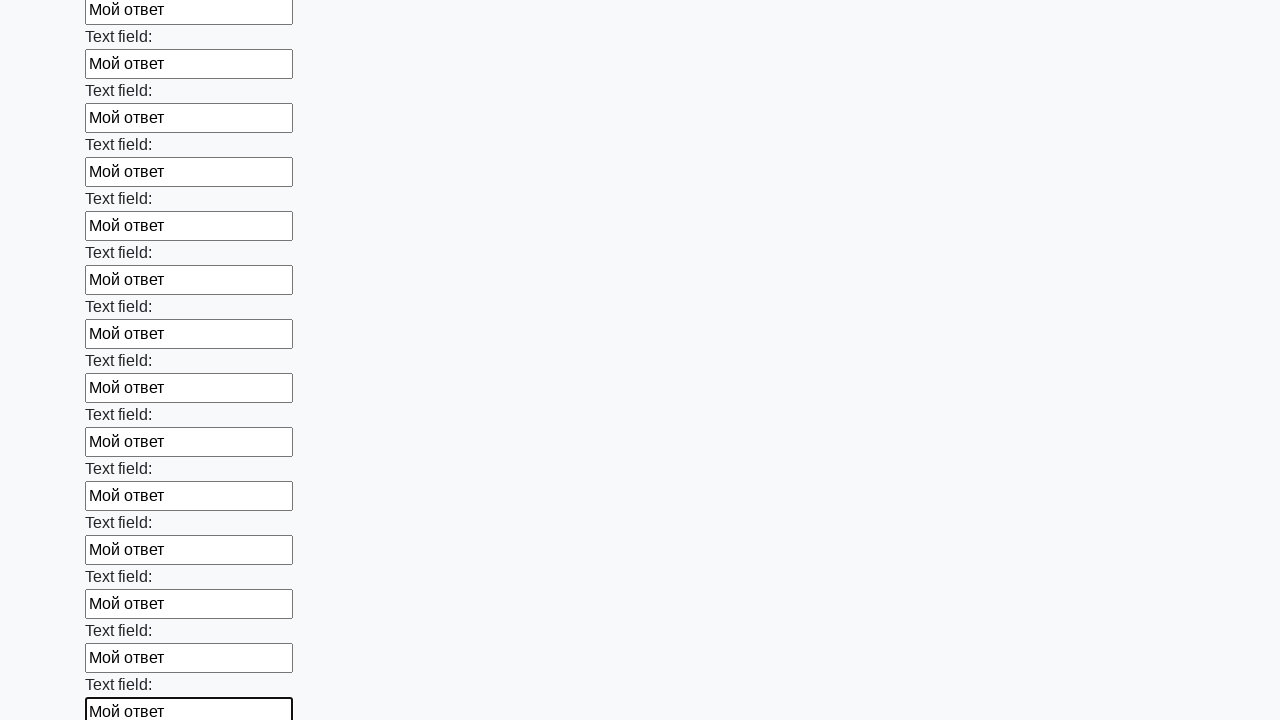

Filled an input field with 'Мой ответ' on input >> nth=48
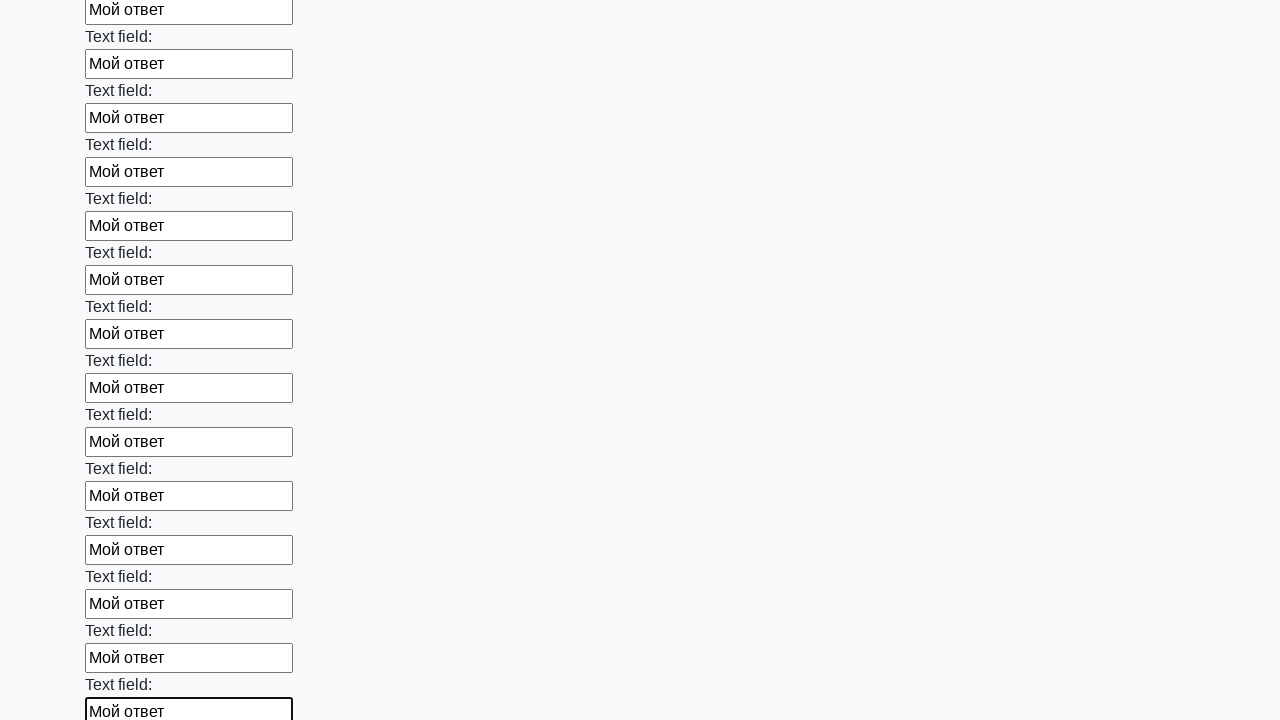

Filled an input field with 'Мой ответ' on input >> nth=49
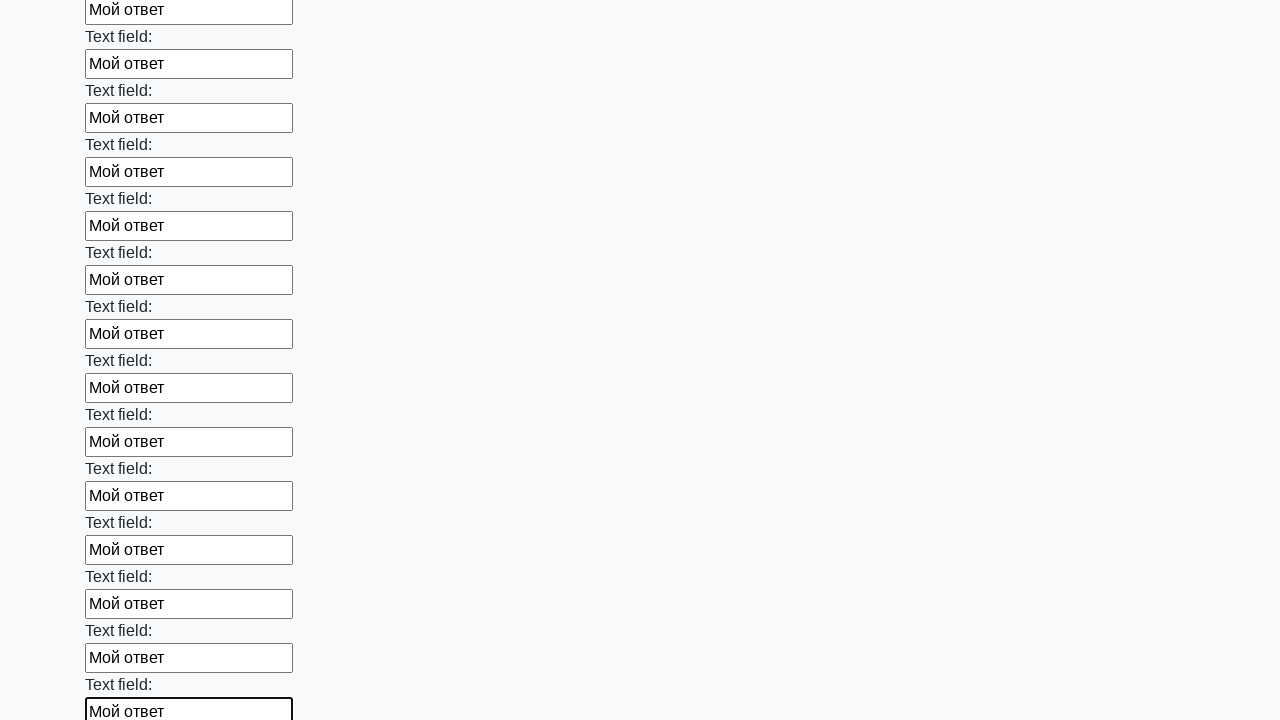

Filled an input field with 'Мой ответ' on input >> nth=50
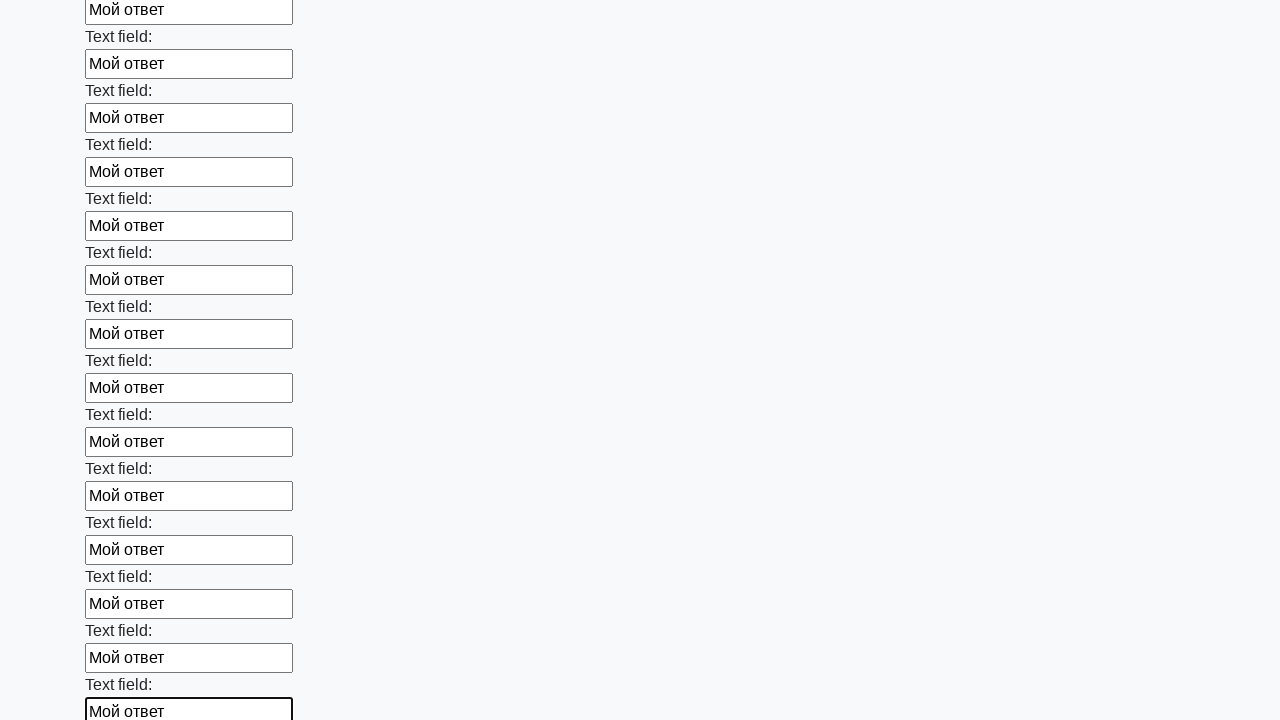

Filled an input field with 'Мой ответ' on input >> nth=51
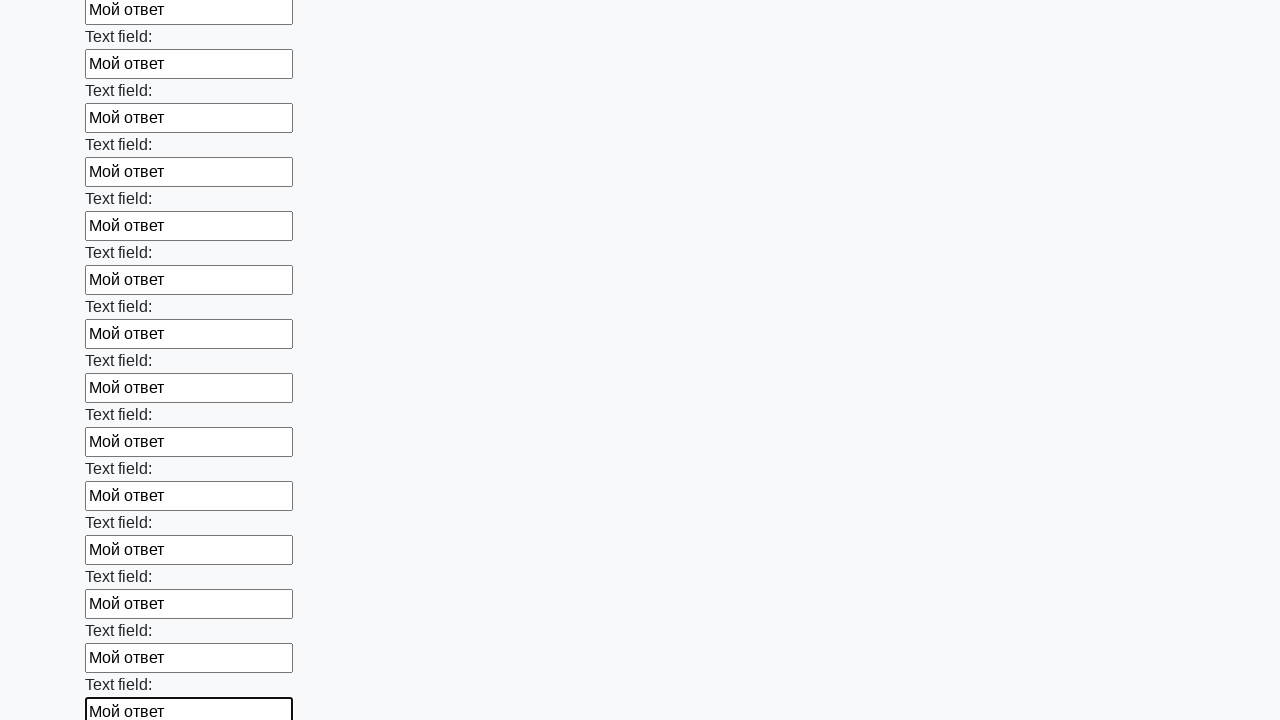

Filled an input field with 'Мой ответ' on input >> nth=52
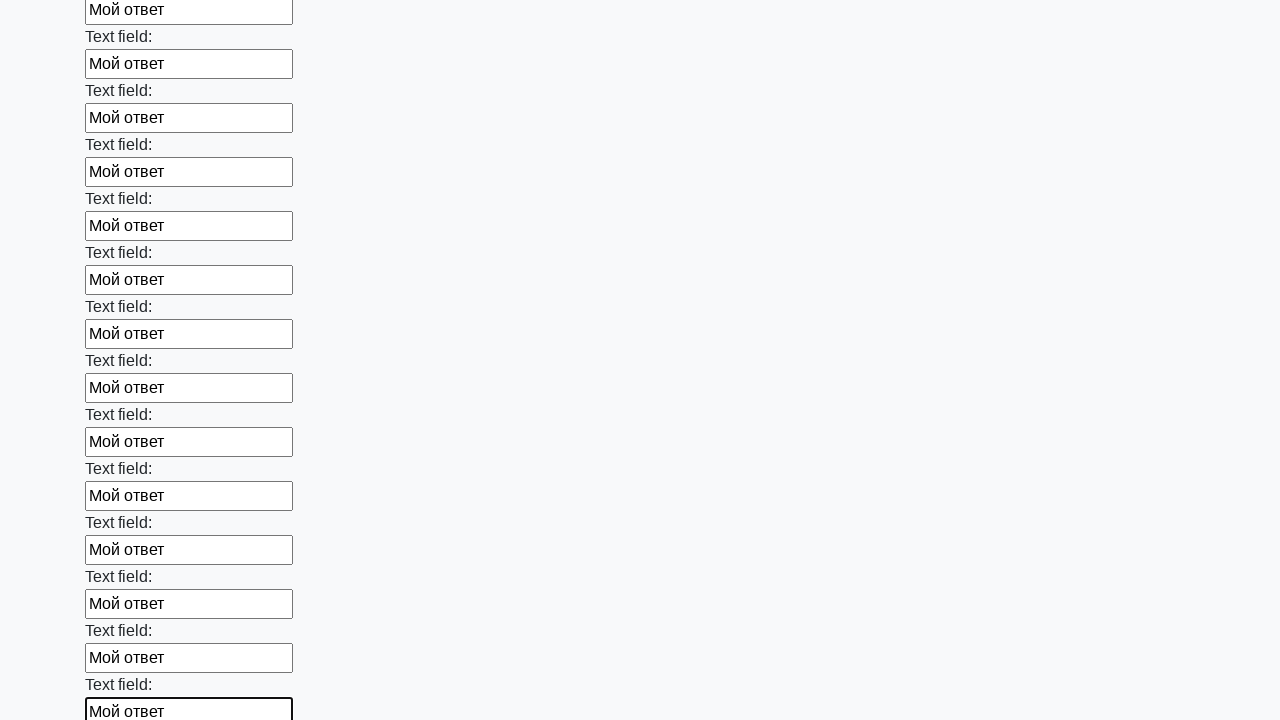

Filled an input field with 'Мой ответ' on input >> nth=53
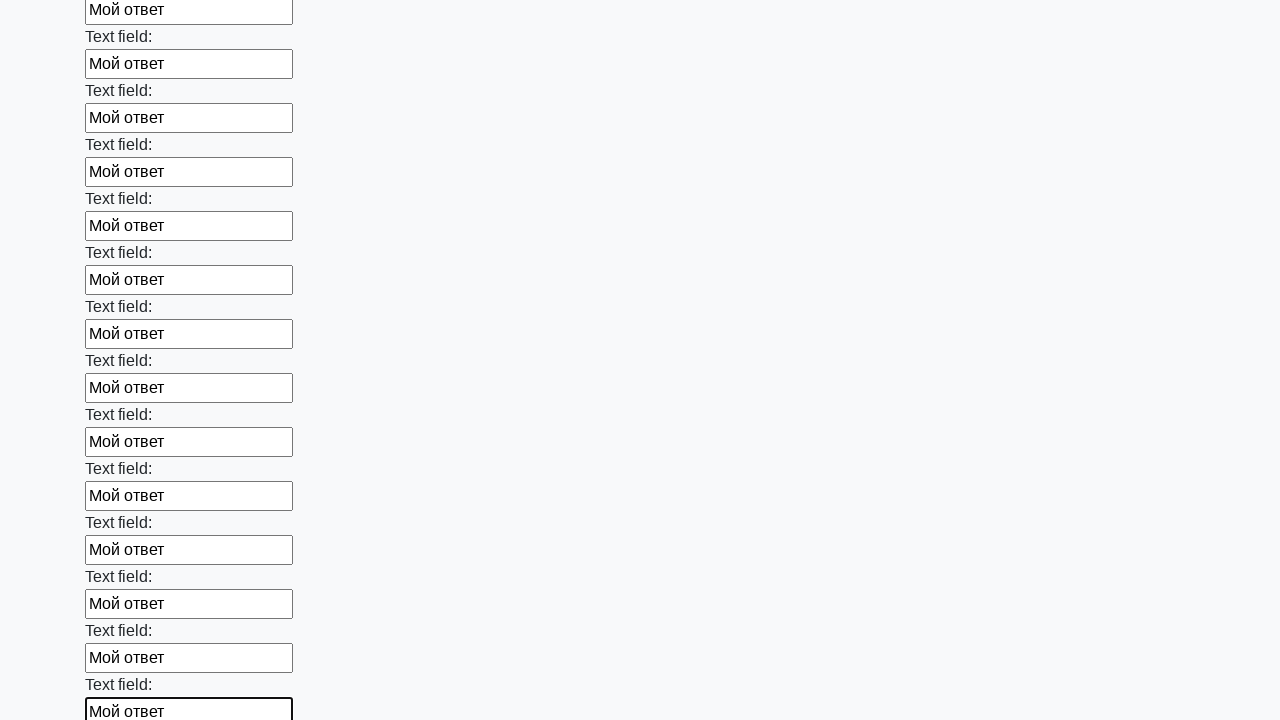

Filled an input field with 'Мой ответ' on input >> nth=54
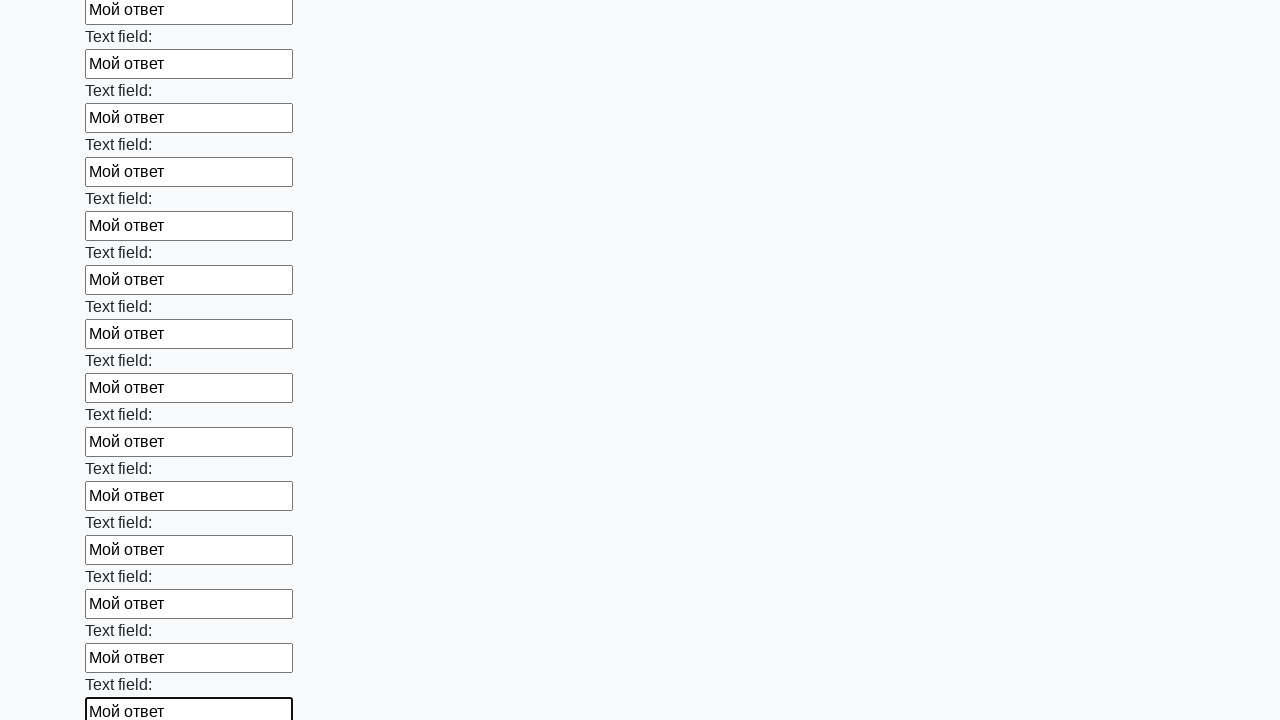

Filled an input field with 'Мой ответ' on input >> nth=55
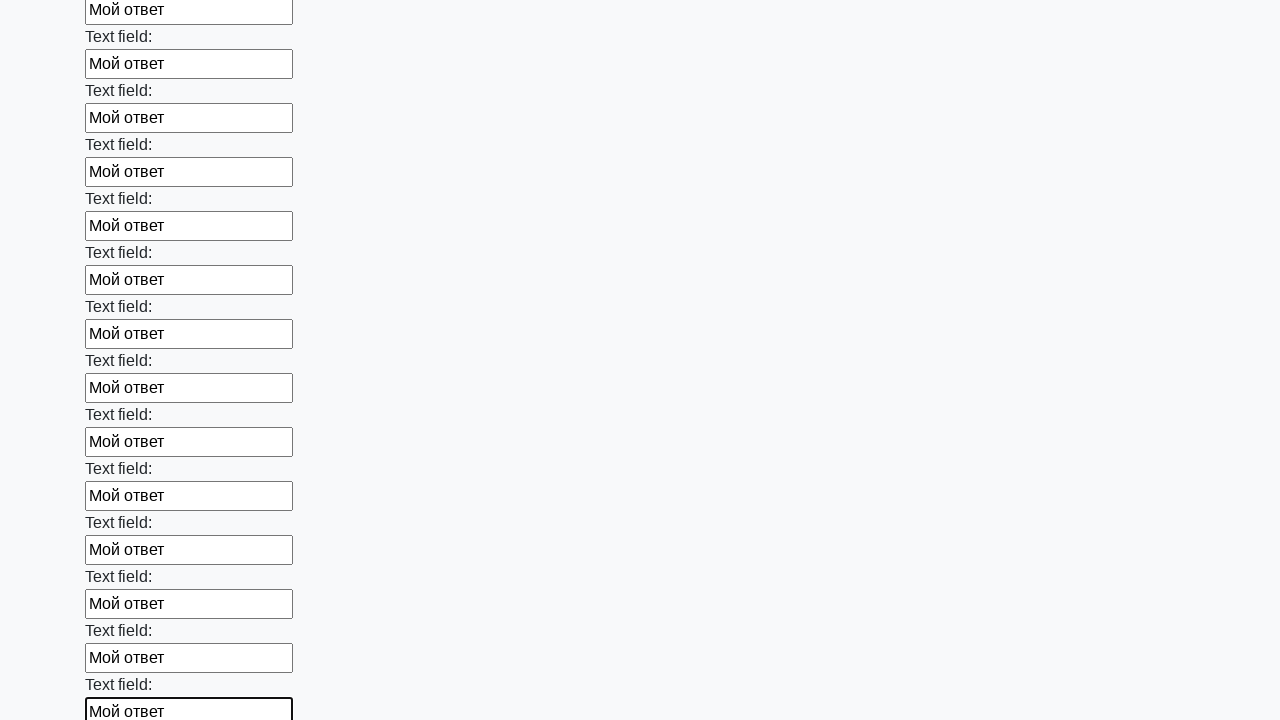

Filled an input field with 'Мой ответ' on input >> nth=56
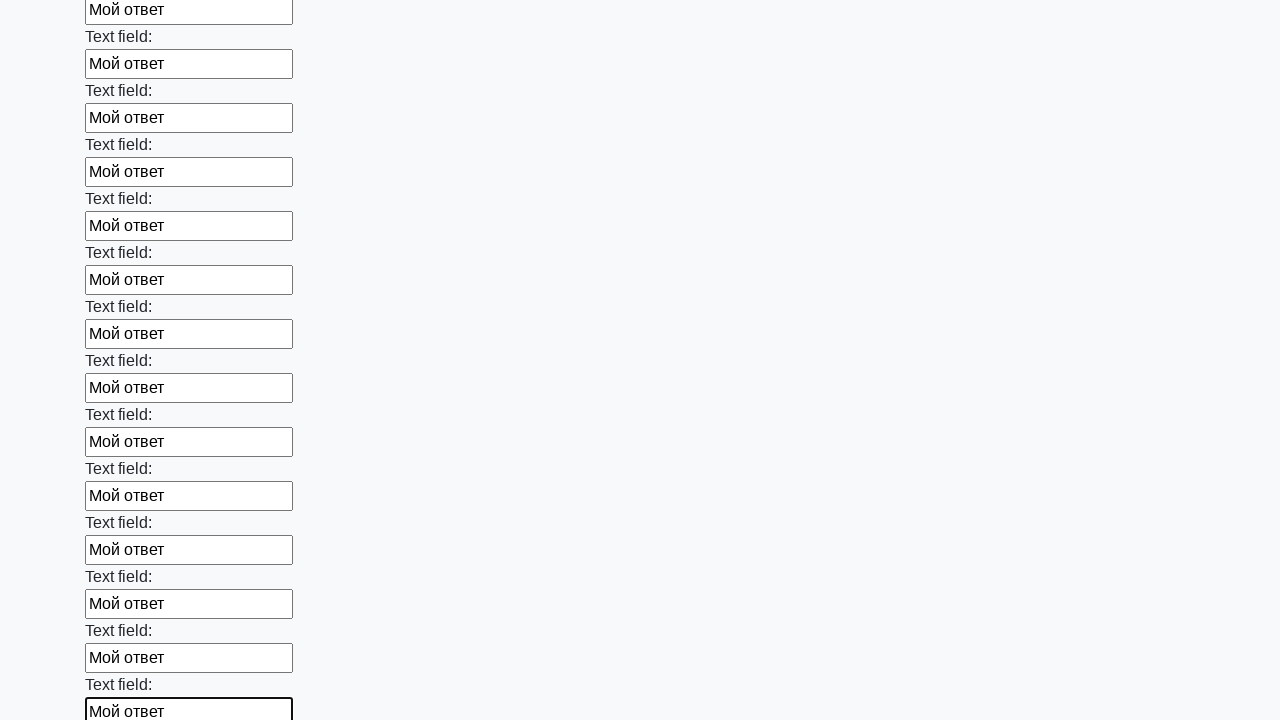

Filled an input field with 'Мой ответ' on input >> nth=57
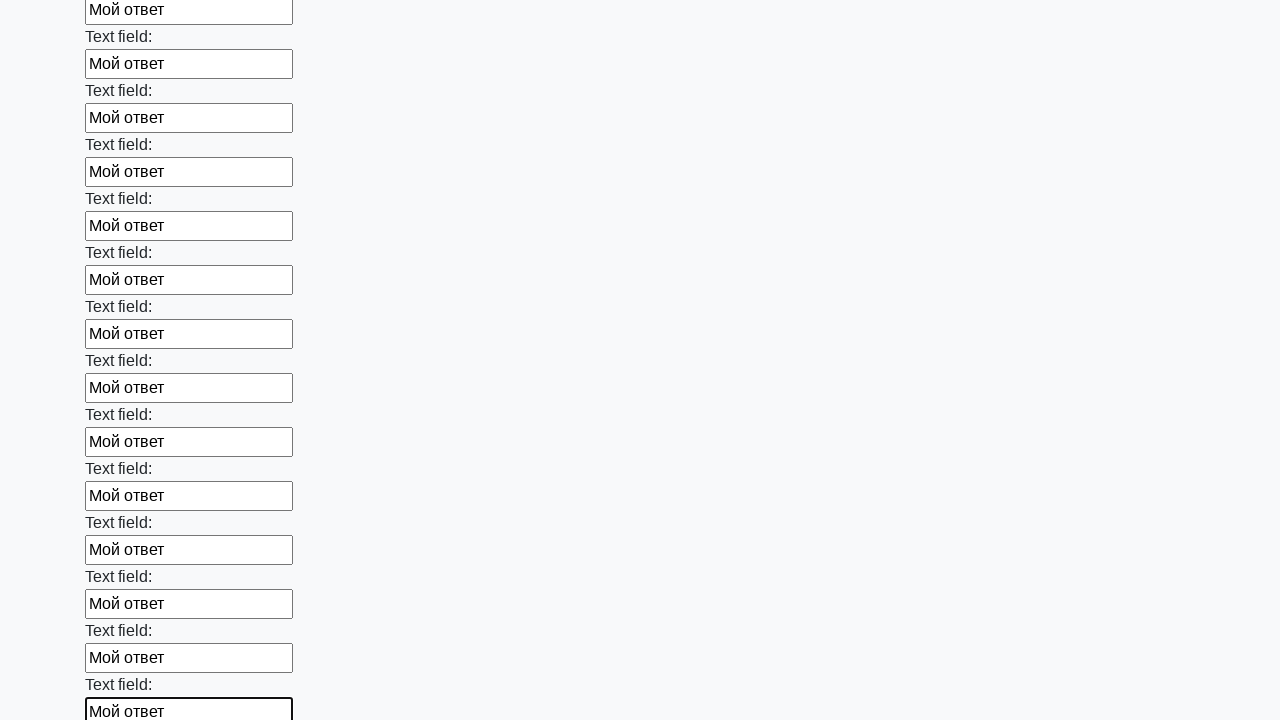

Filled an input field with 'Мой ответ' on input >> nth=58
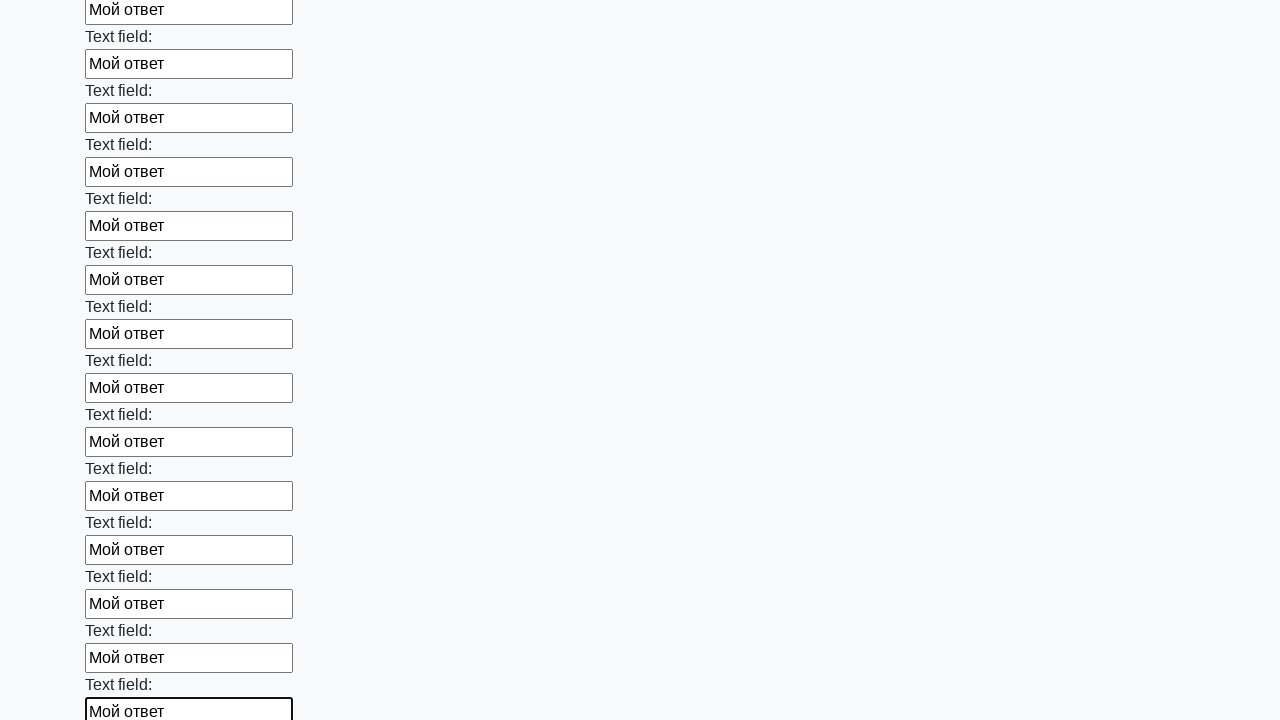

Filled an input field with 'Мой ответ' on input >> nth=59
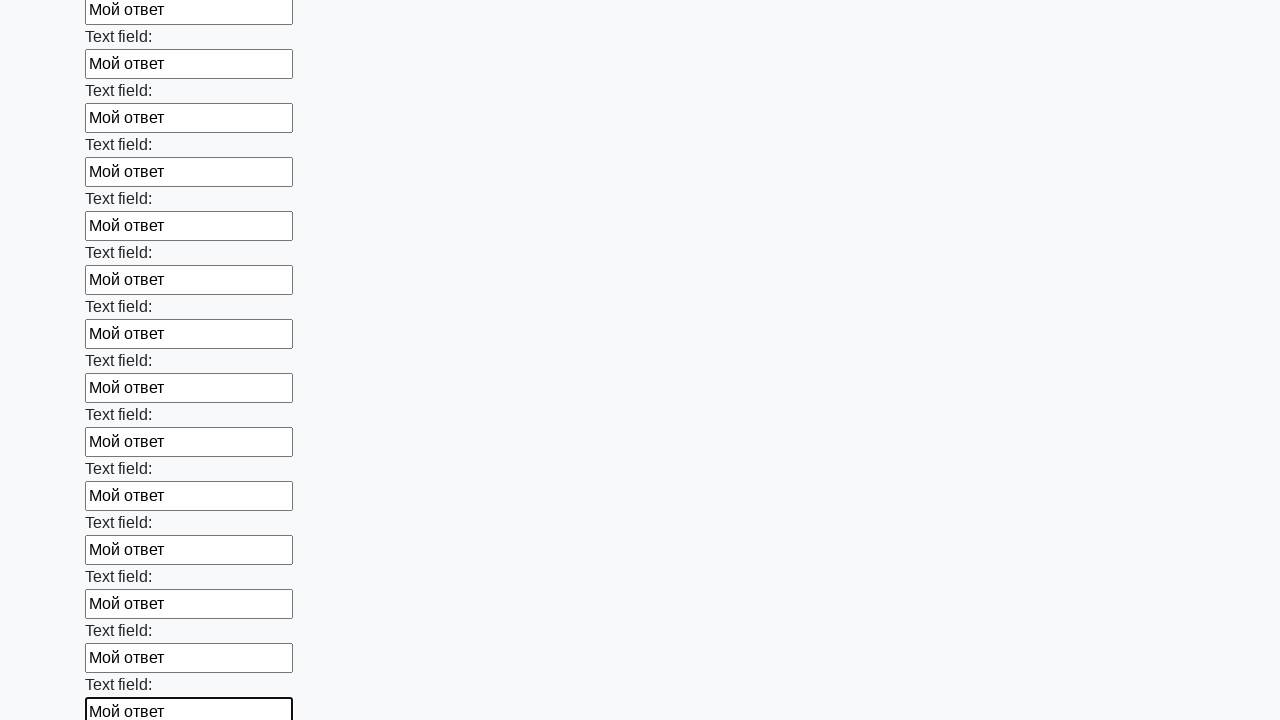

Filled an input field with 'Мой ответ' on input >> nth=60
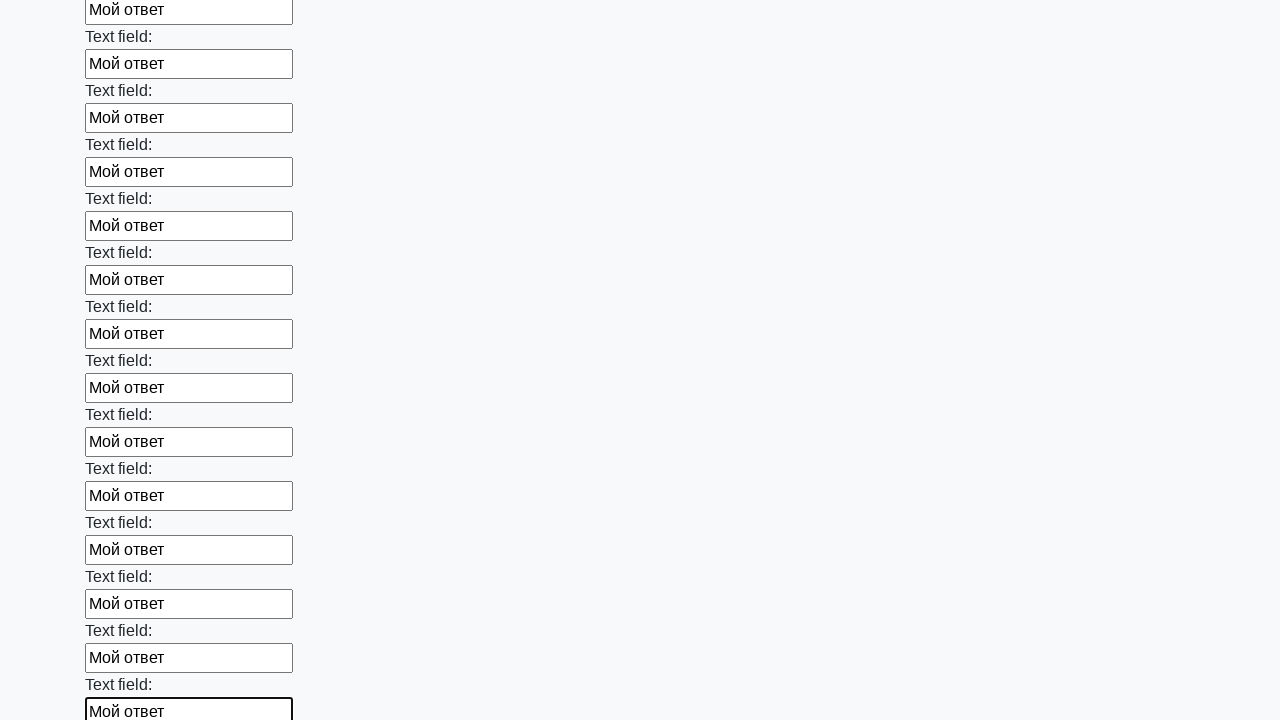

Filled an input field with 'Мой ответ' on input >> nth=61
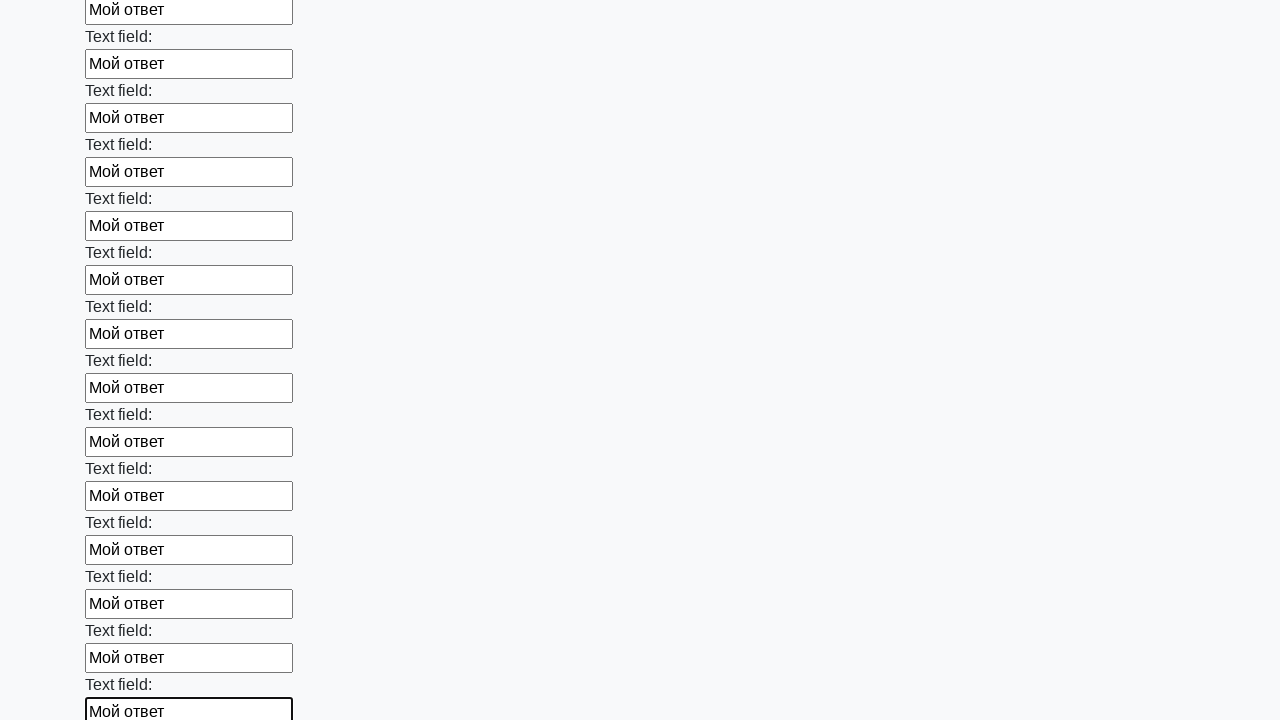

Filled an input field with 'Мой ответ' on input >> nth=62
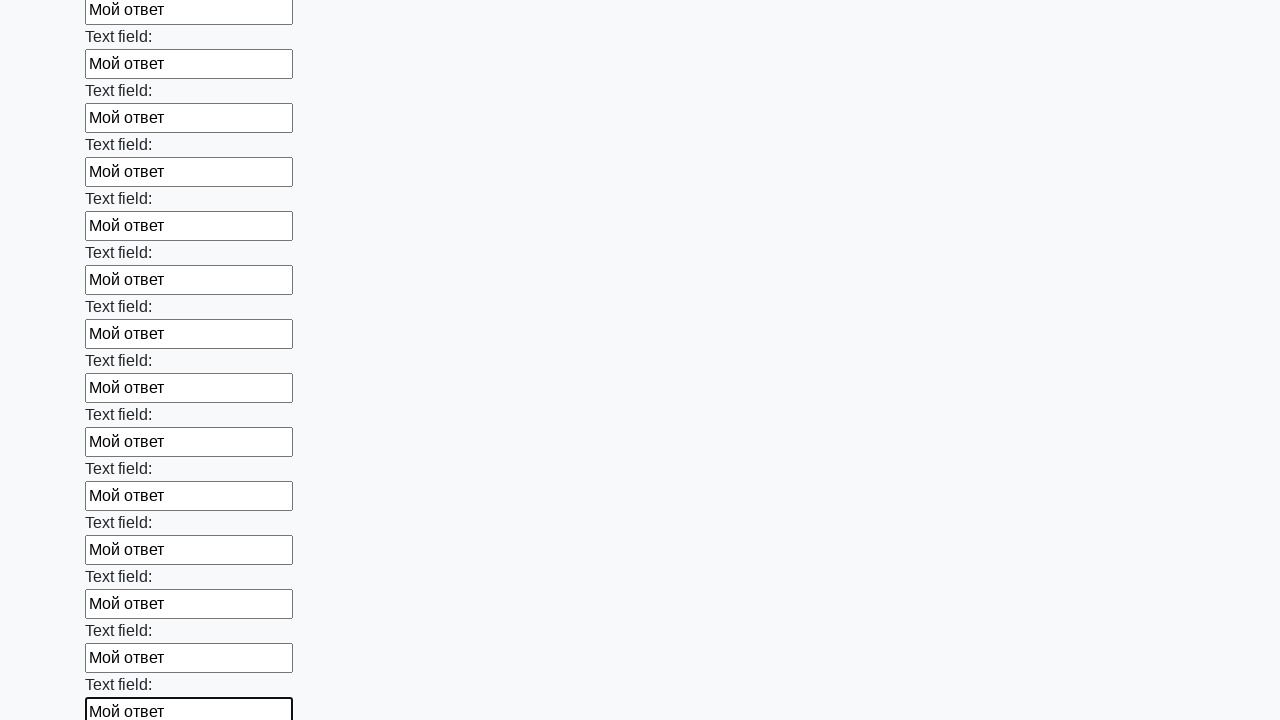

Filled an input field with 'Мой ответ' on input >> nth=63
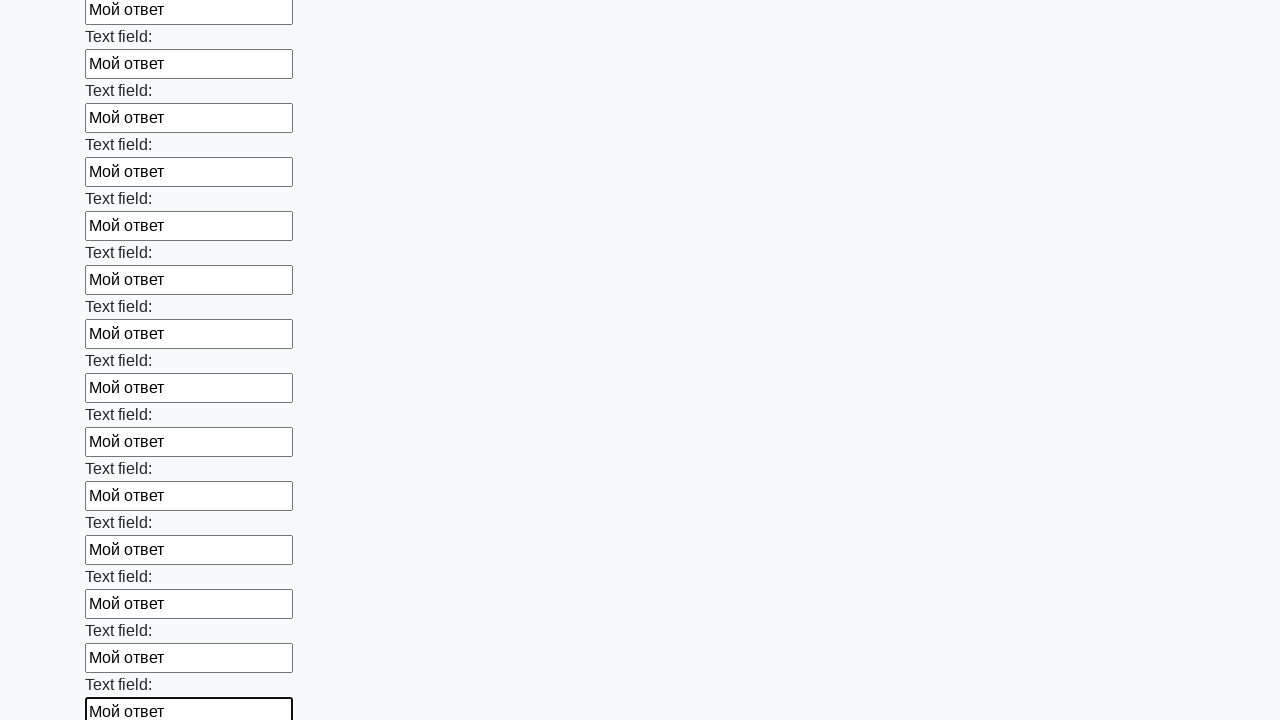

Filled an input field with 'Мой ответ' on input >> nth=64
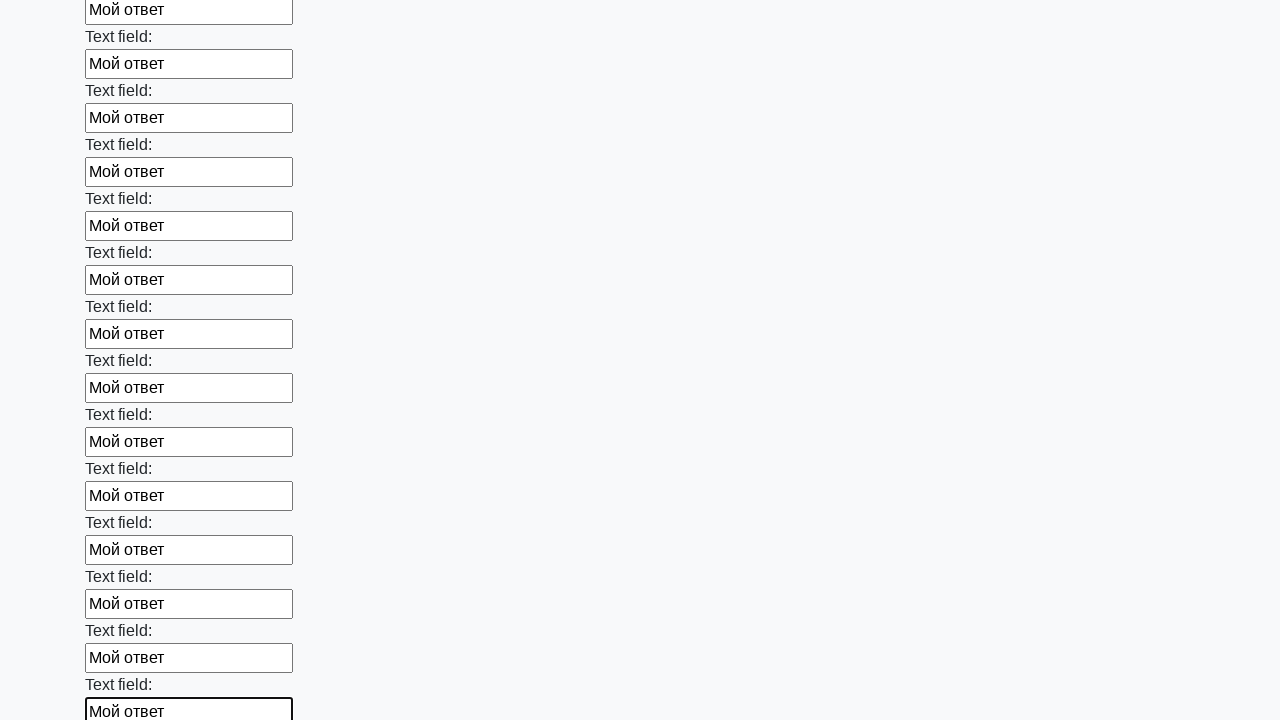

Filled an input field with 'Мой ответ' on input >> nth=65
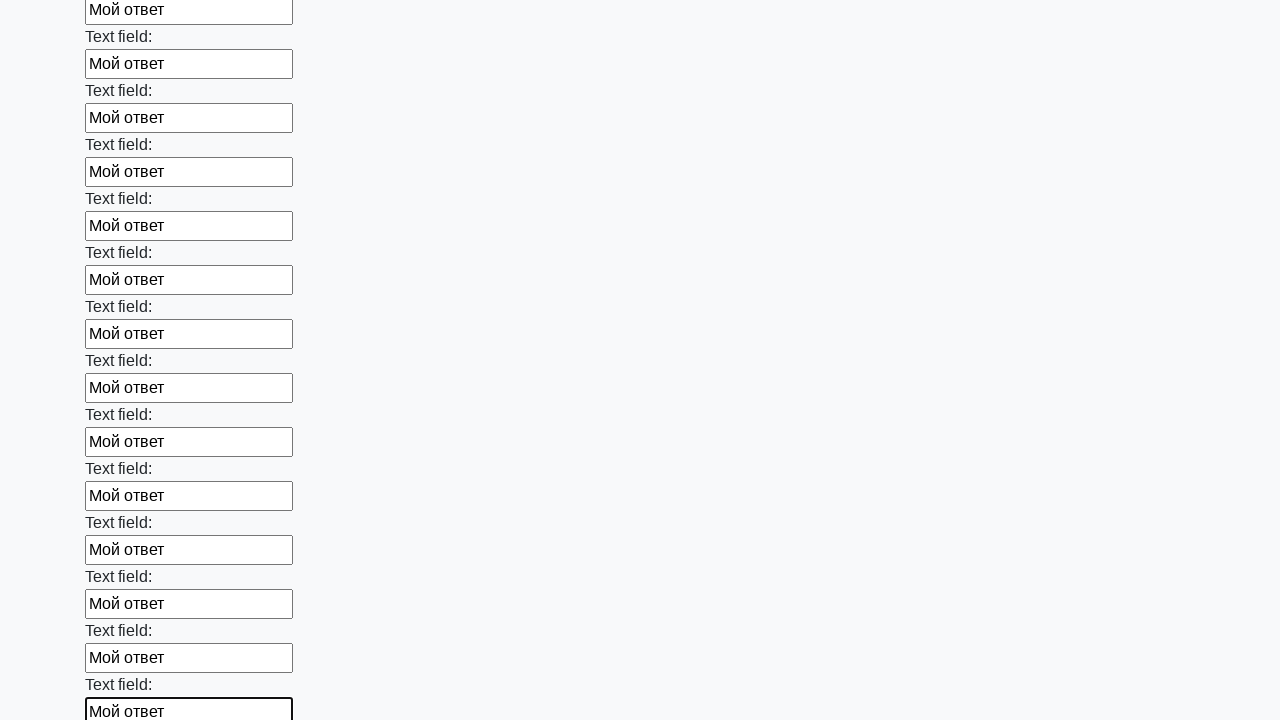

Filled an input field with 'Мой ответ' on input >> nth=66
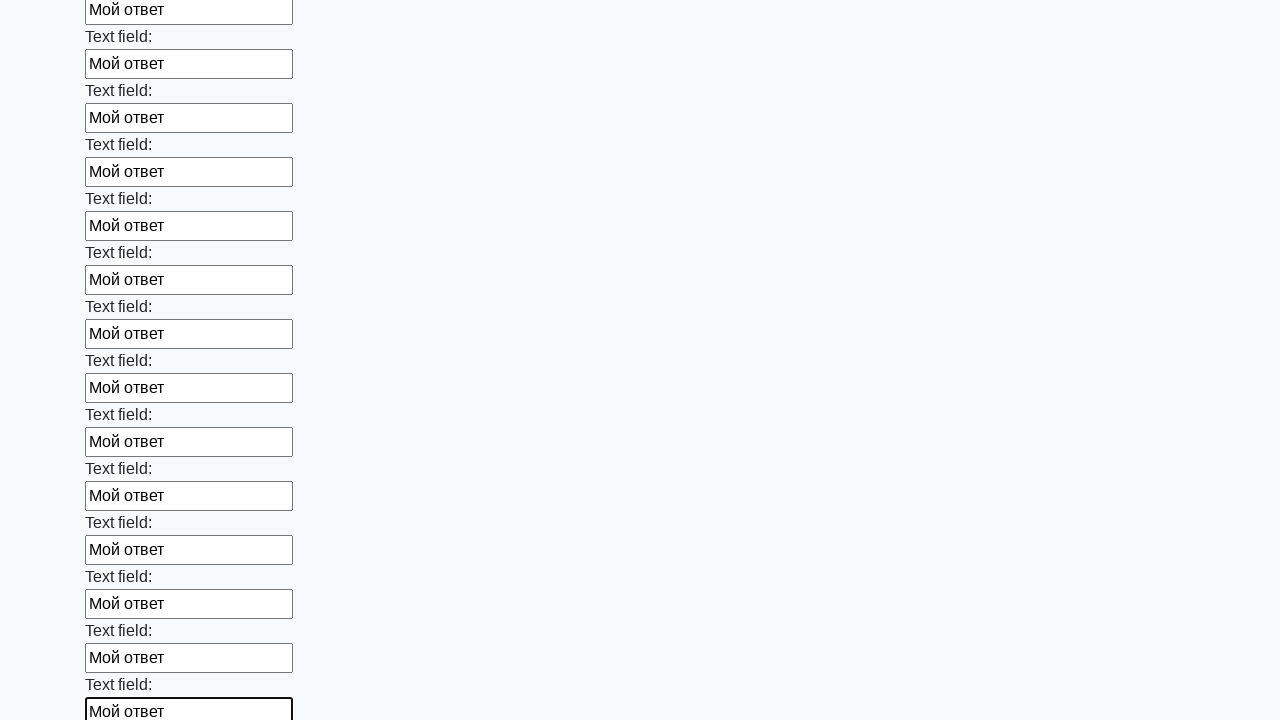

Filled an input field with 'Мой ответ' on input >> nth=67
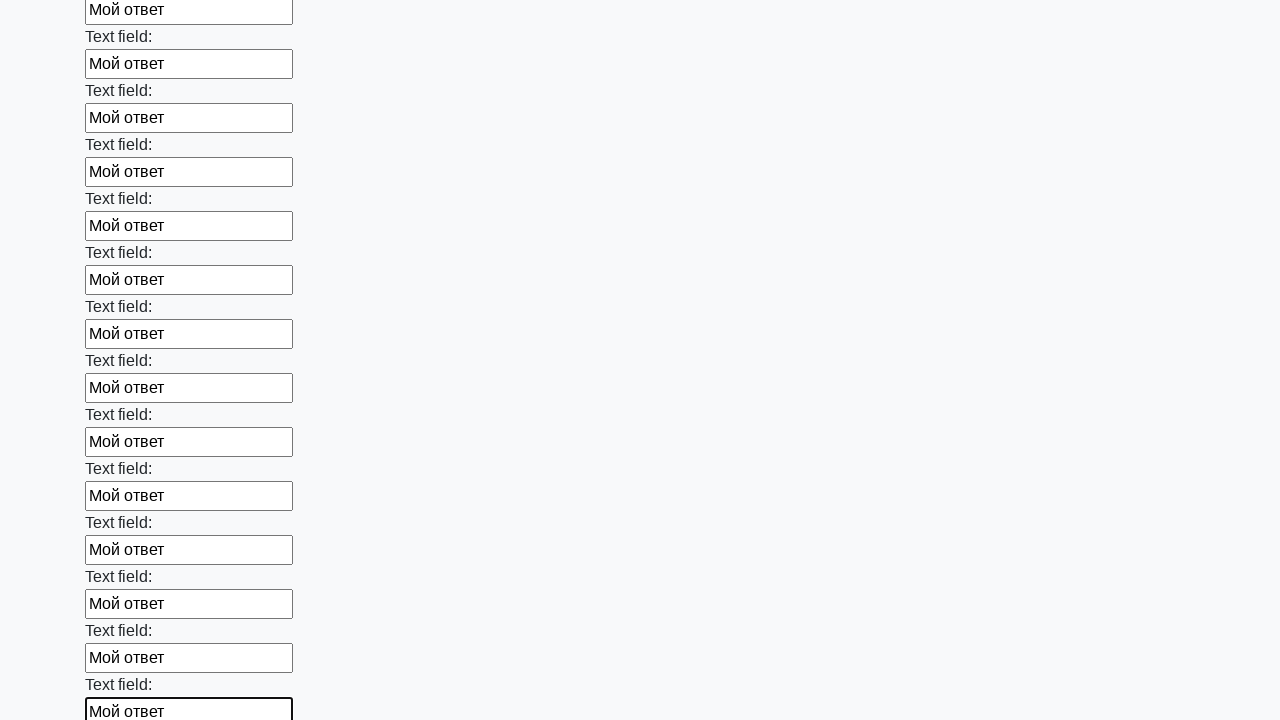

Filled an input field with 'Мой ответ' on input >> nth=68
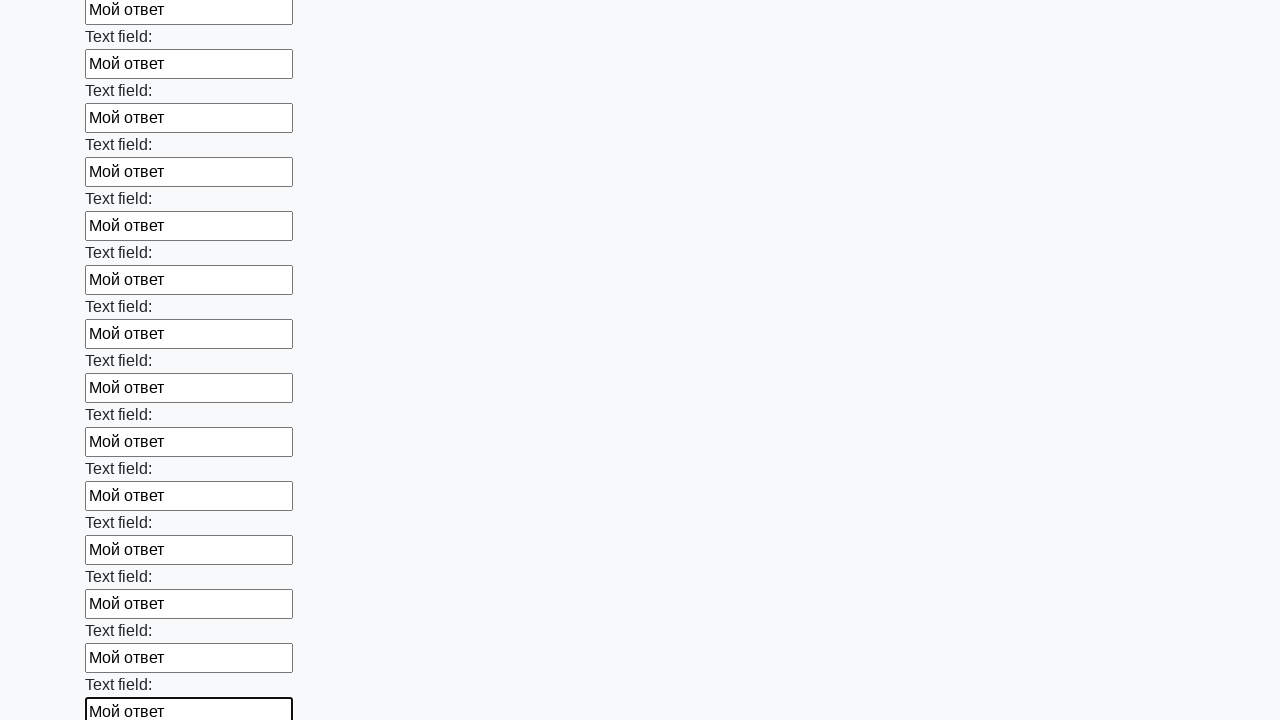

Filled an input field with 'Мой ответ' on input >> nth=69
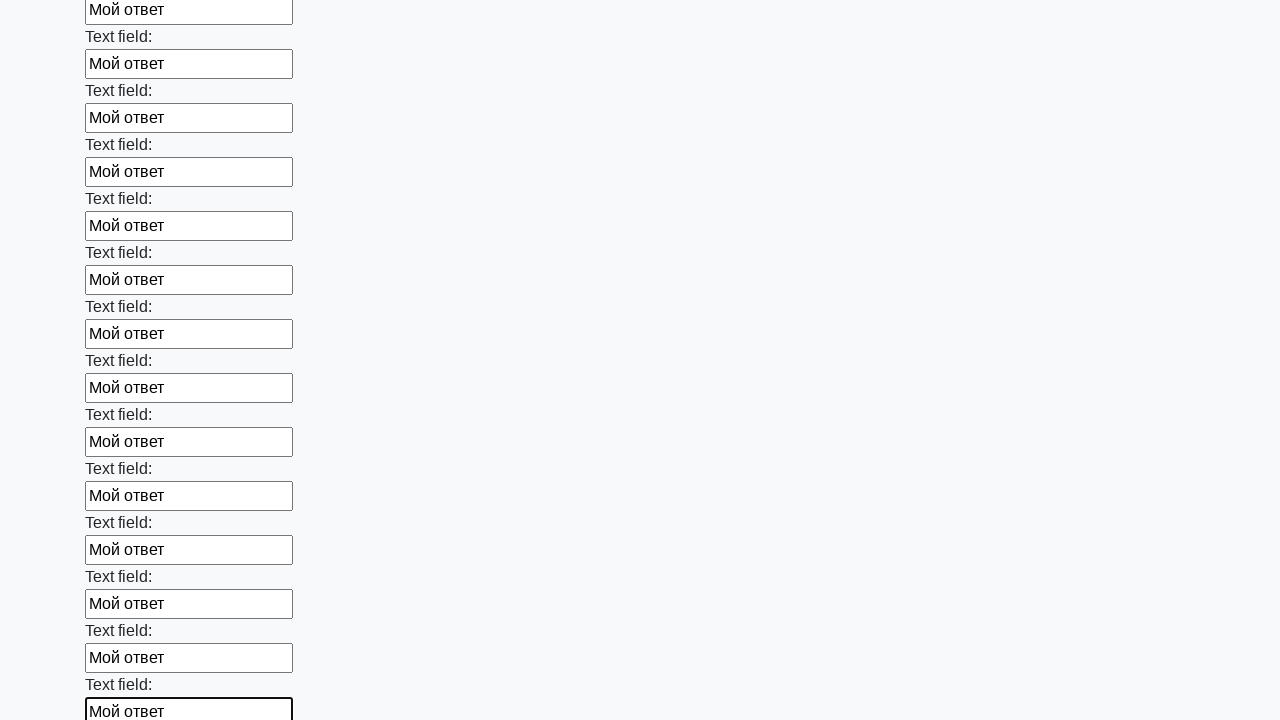

Filled an input field with 'Мой ответ' on input >> nth=70
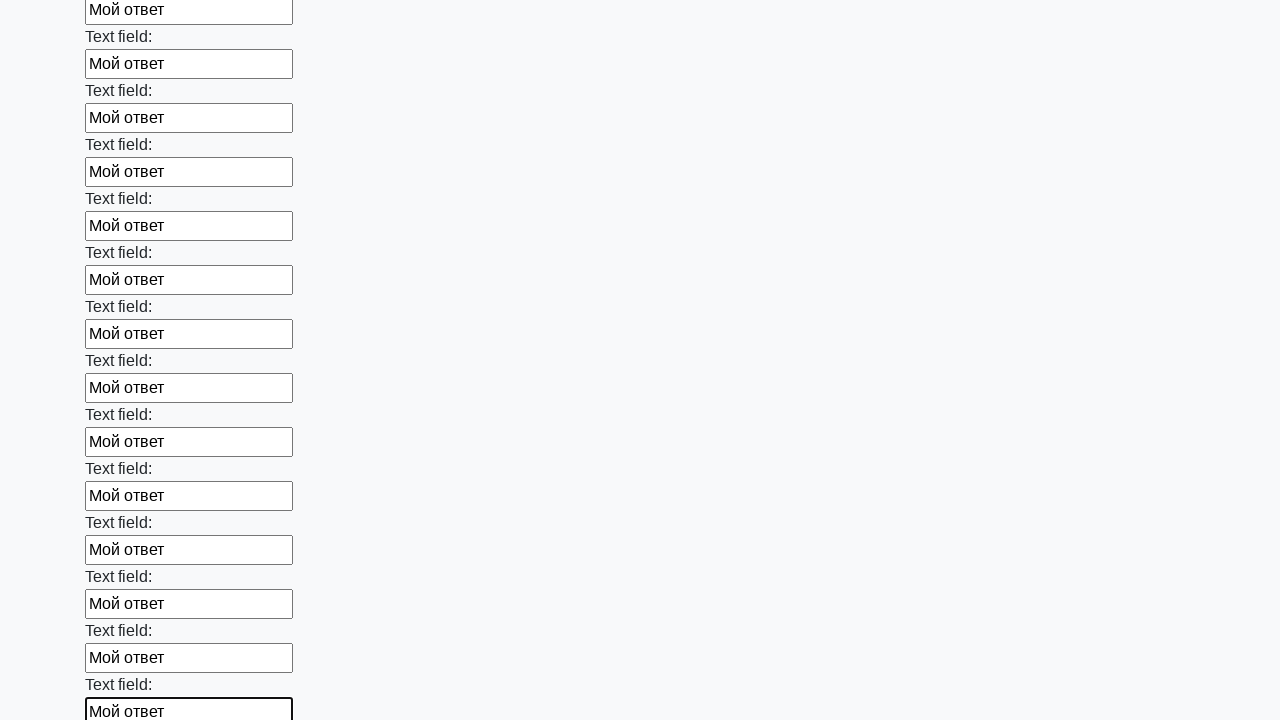

Filled an input field with 'Мой ответ' on input >> nth=71
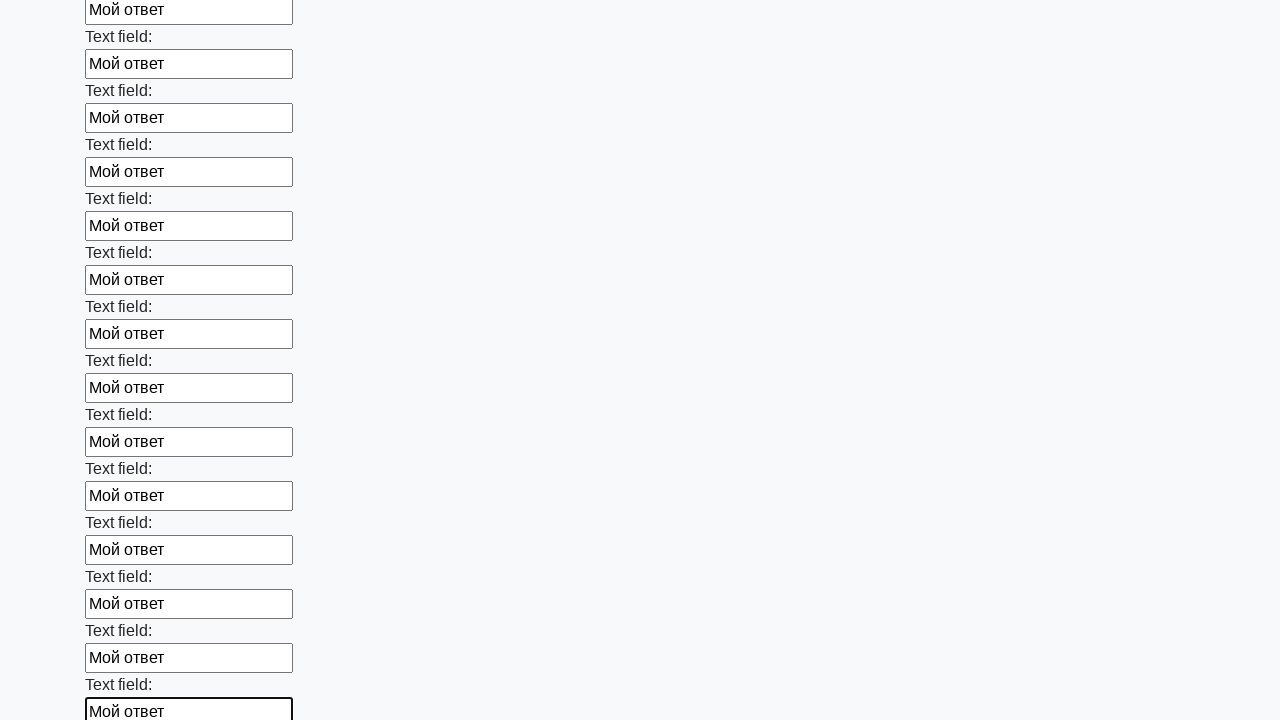

Filled an input field with 'Мой ответ' on input >> nth=72
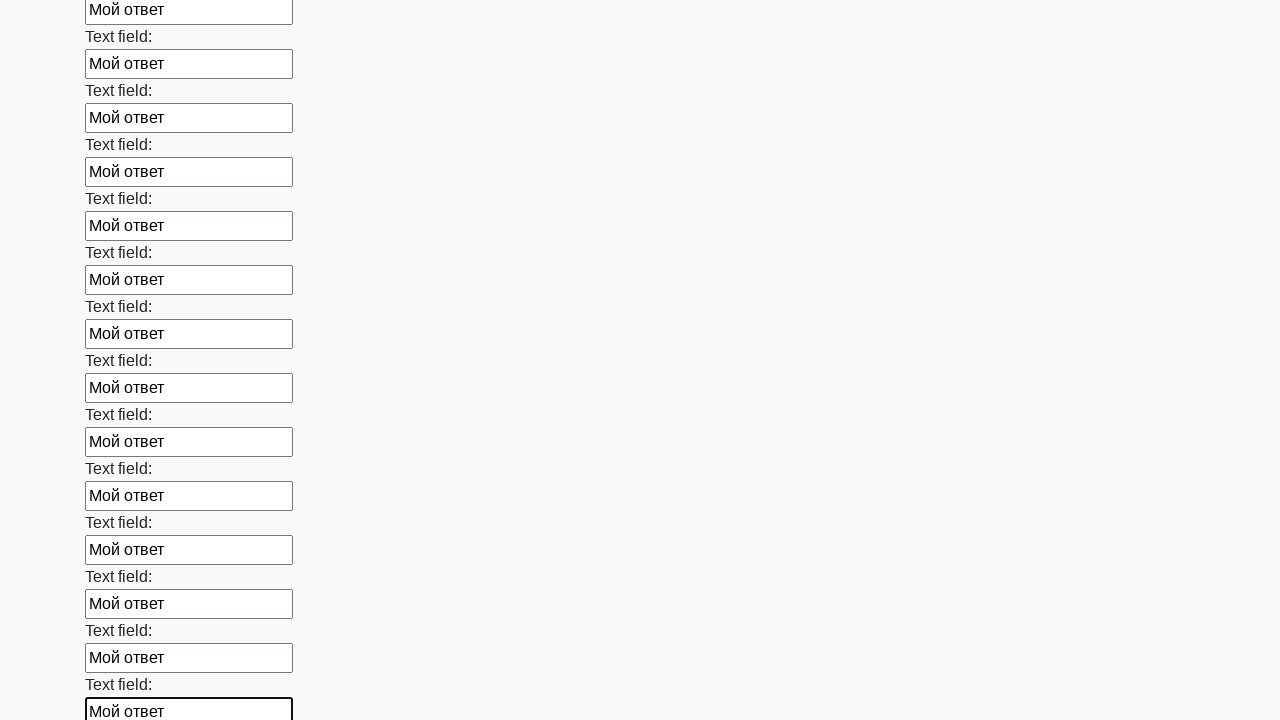

Filled an input field with 'Мой ответ' on input >> nth=73
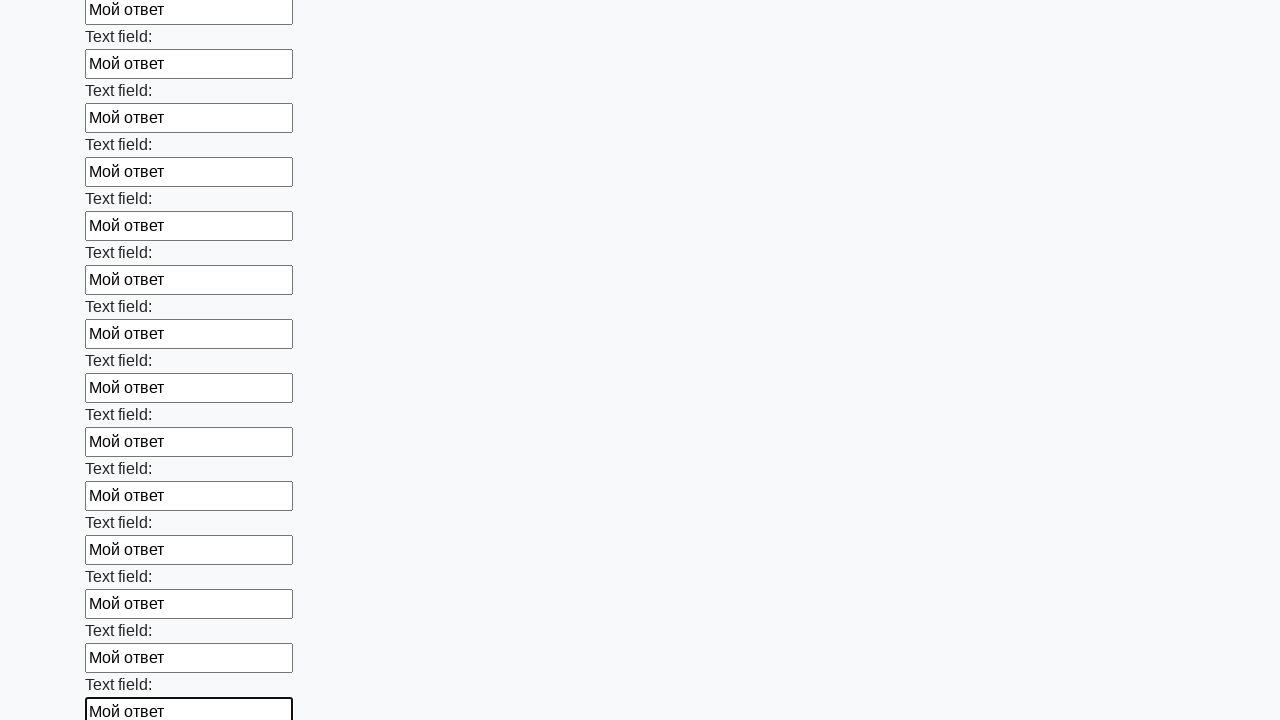

Filled an input field with 'Мой ответ' on input >> nth=74
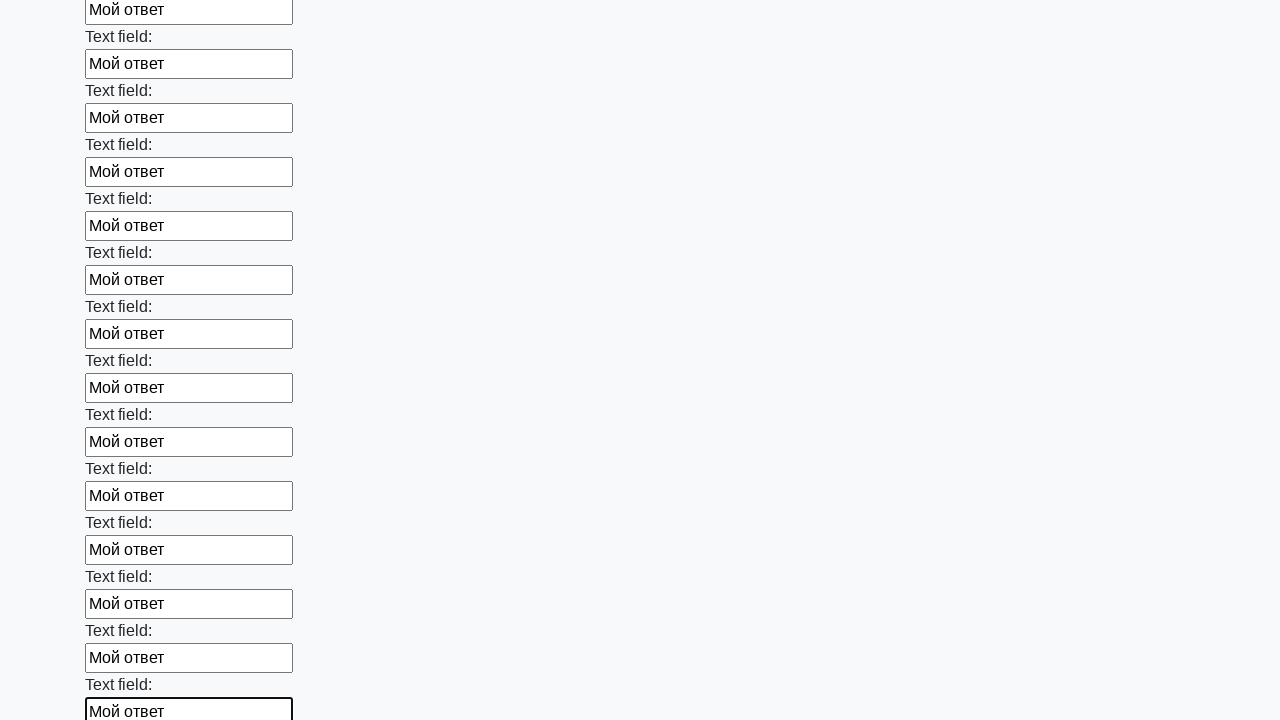

Filled an input field with 'Мой ответ' on input >> nth=75
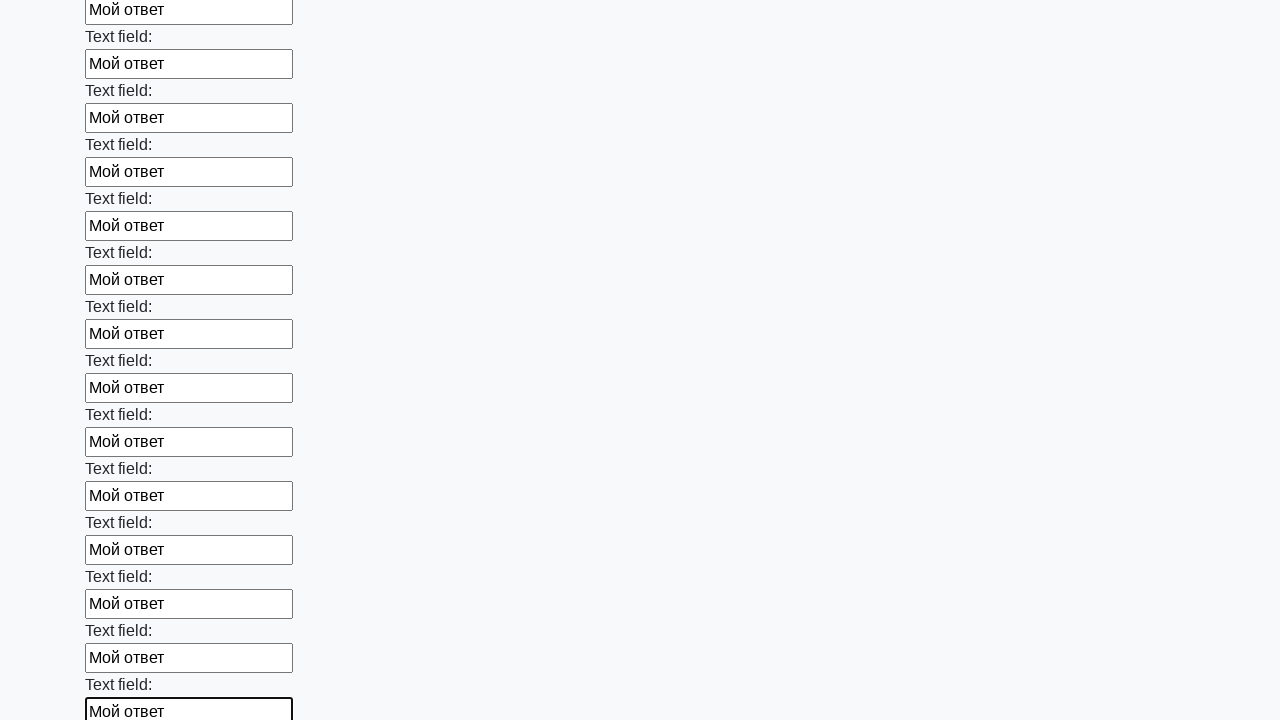

Filled an input field with 'Мой ответ' on input >> nth=76
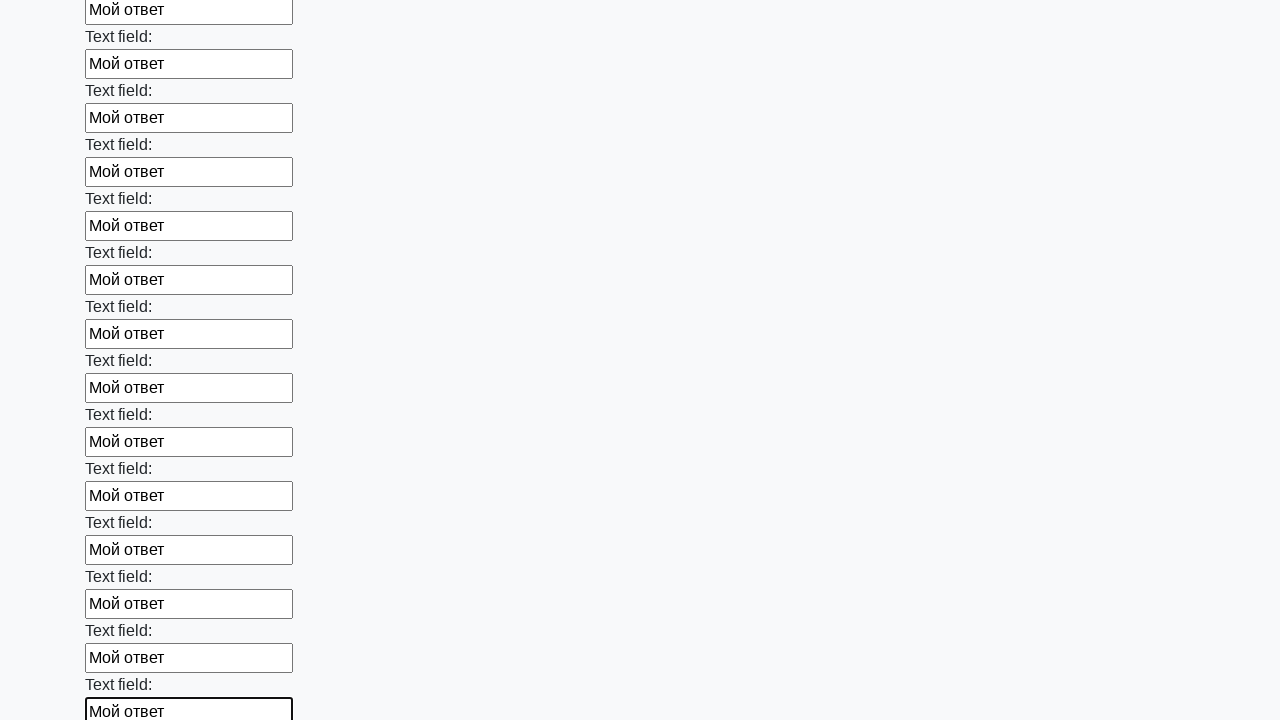

Filled an input field with 'Мой ответ' on input >> nth=77
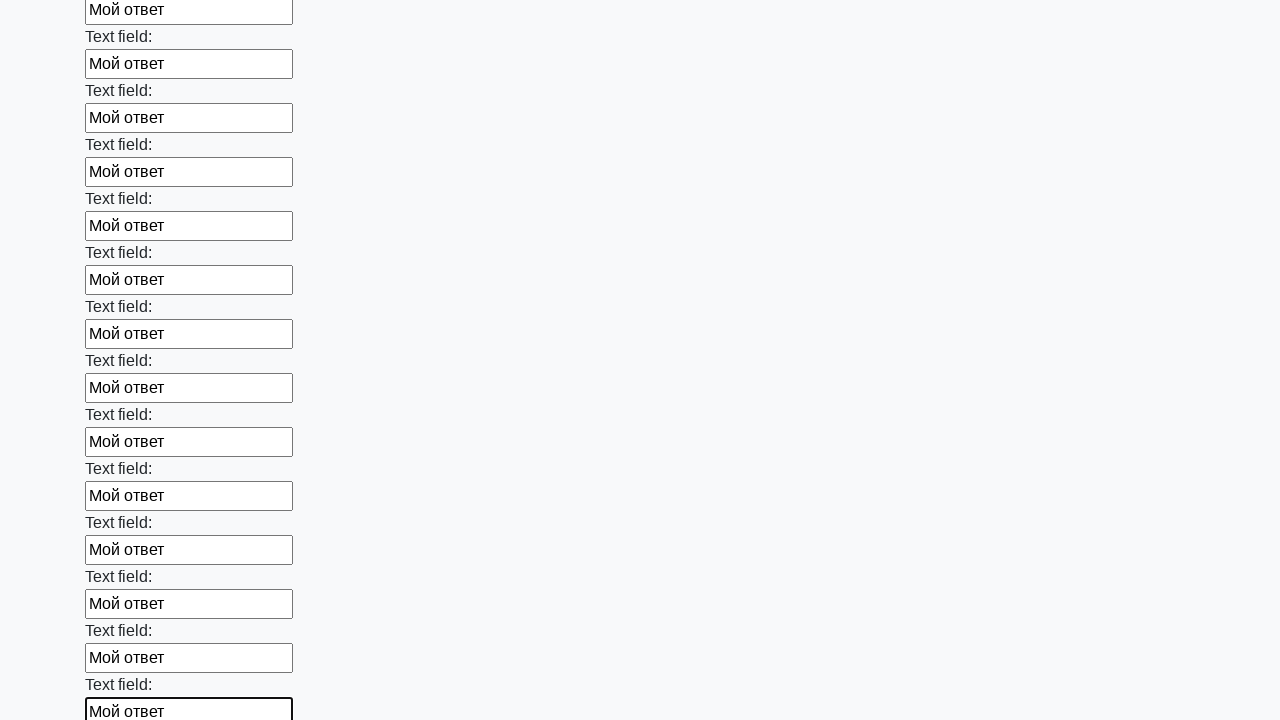

Filled an input field with 'Мой ответ' on input >> nth=78
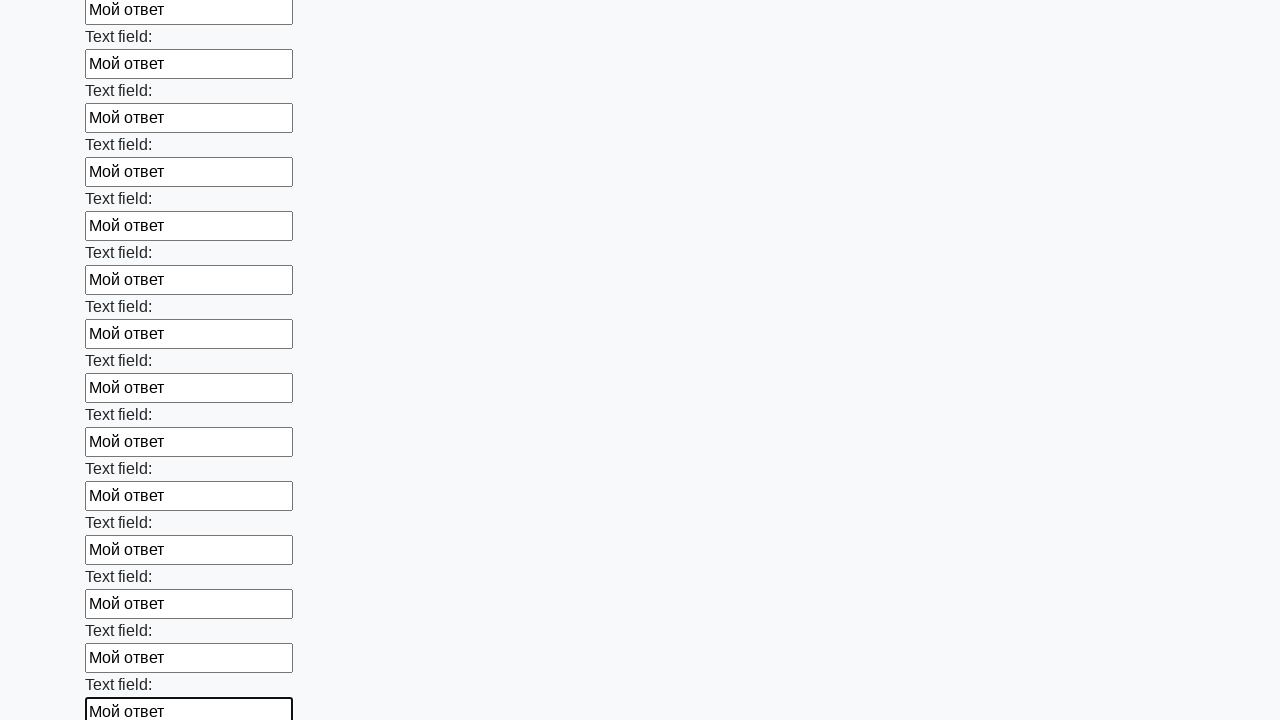

Filled an input field with 'Мой ответ' on input >> nth=79
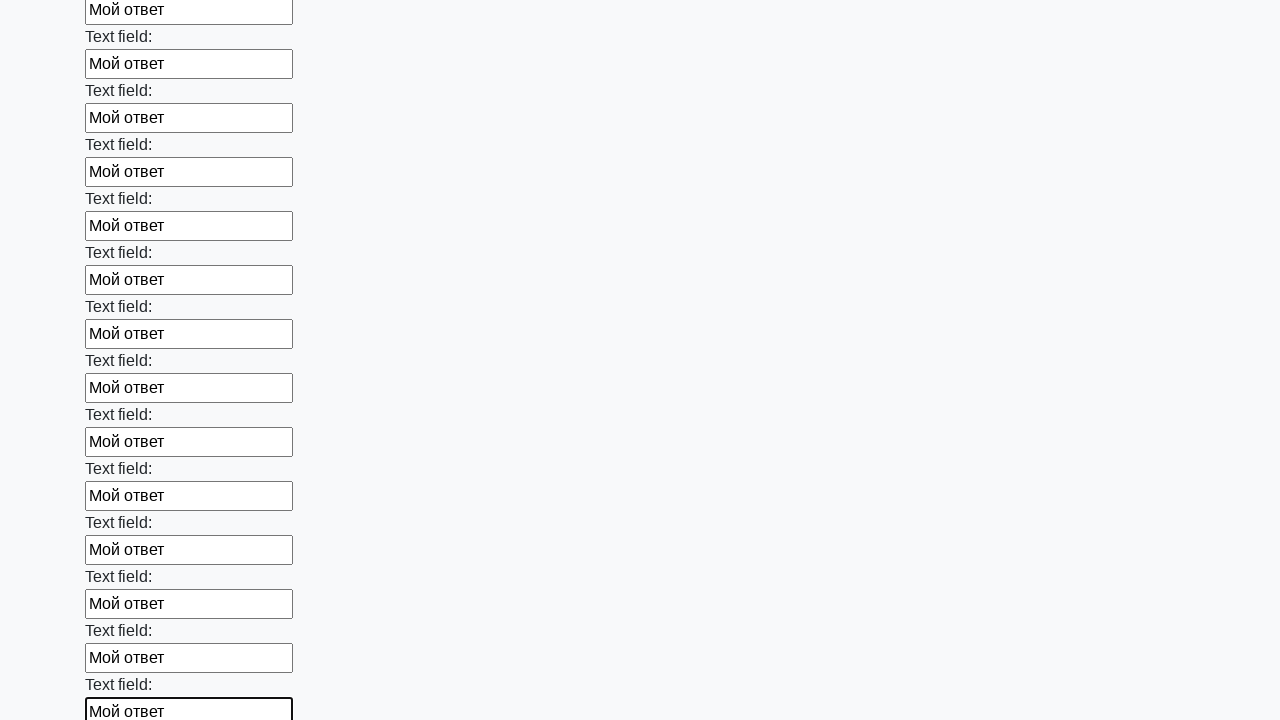

Filled an input field with 'Мой ответ' on input >> nth=80
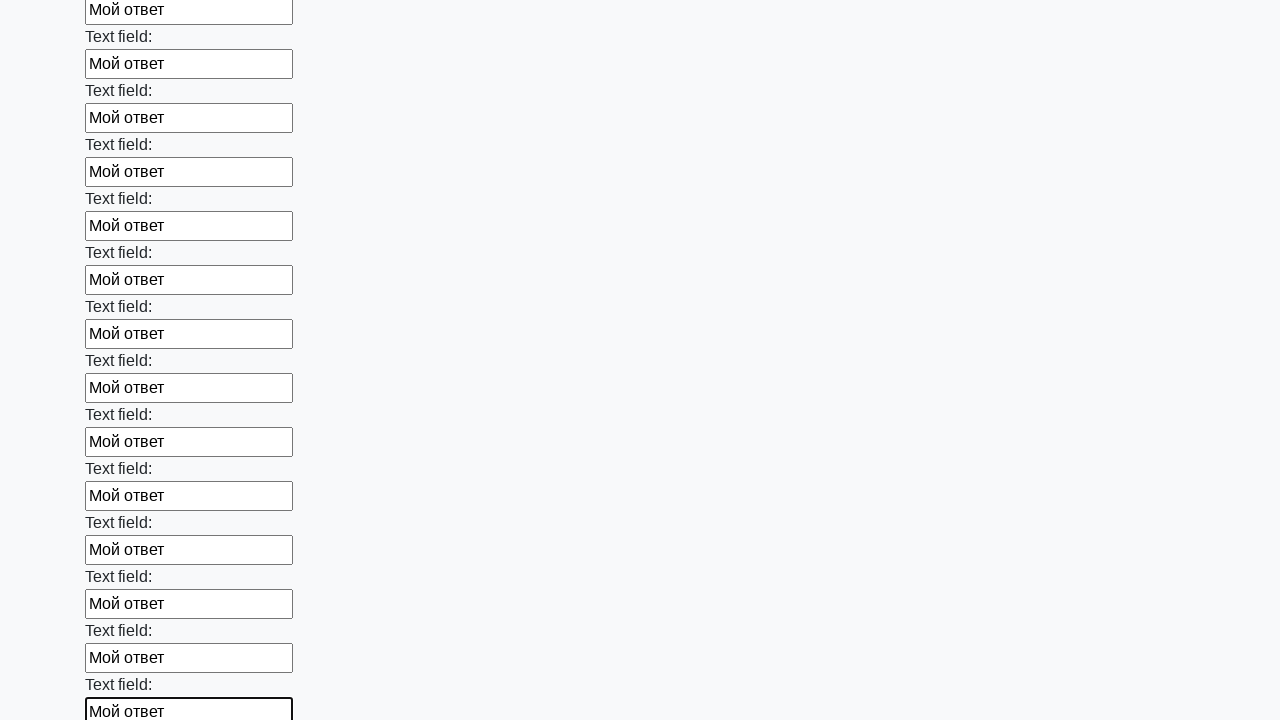

Filled an input field with 'Мой ответ' on input >> nth=81
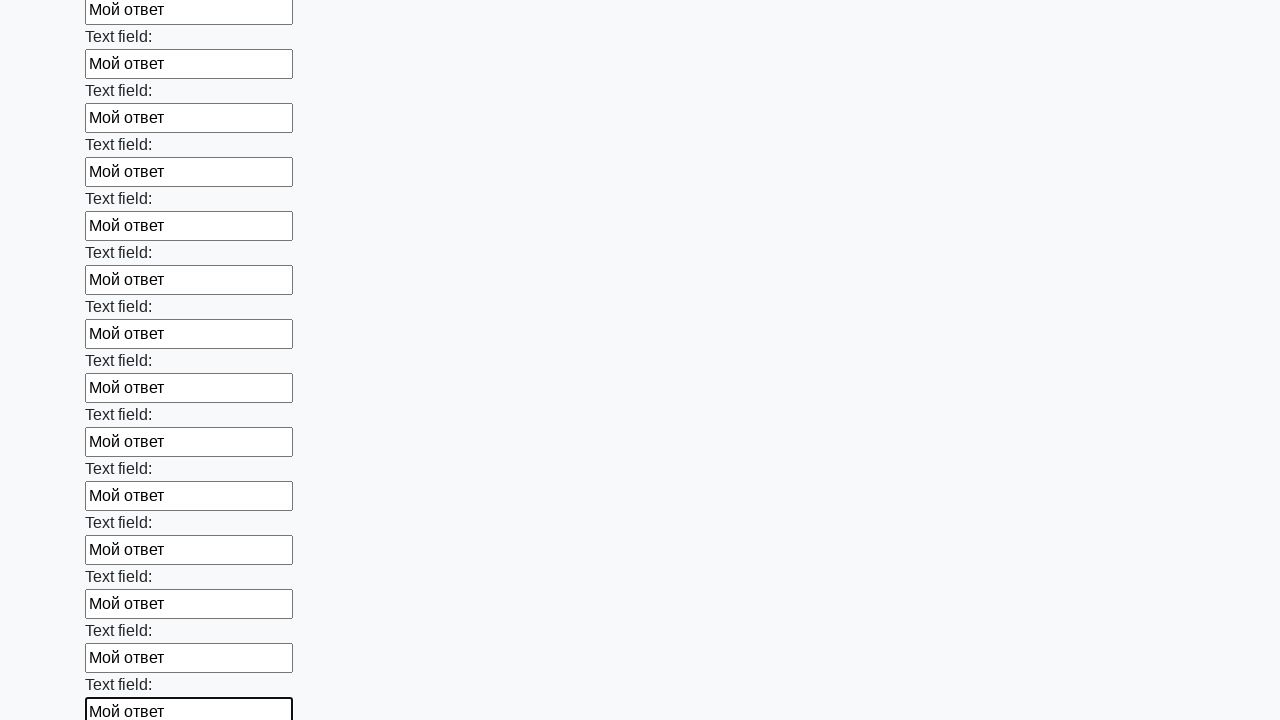

Filled an input field with 'Мой ответ' on input >> nth=82
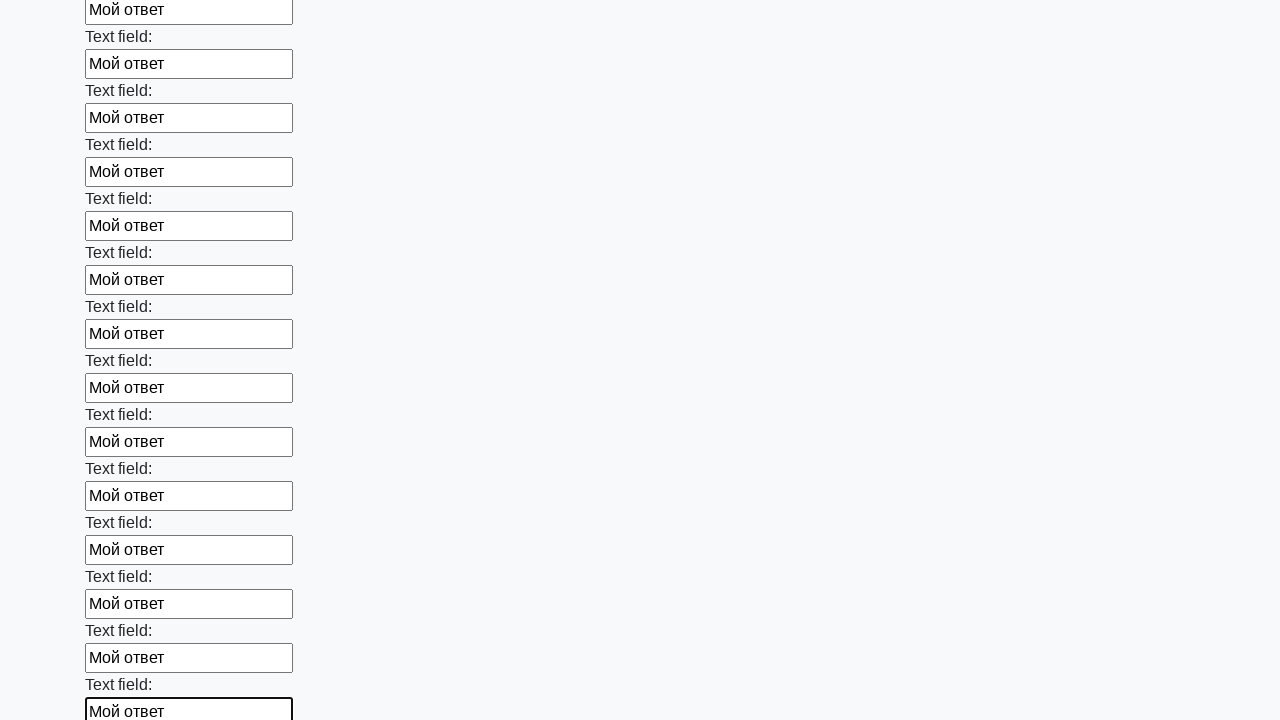

Filled an input field with 'Мой ответ' on input >> nth=83
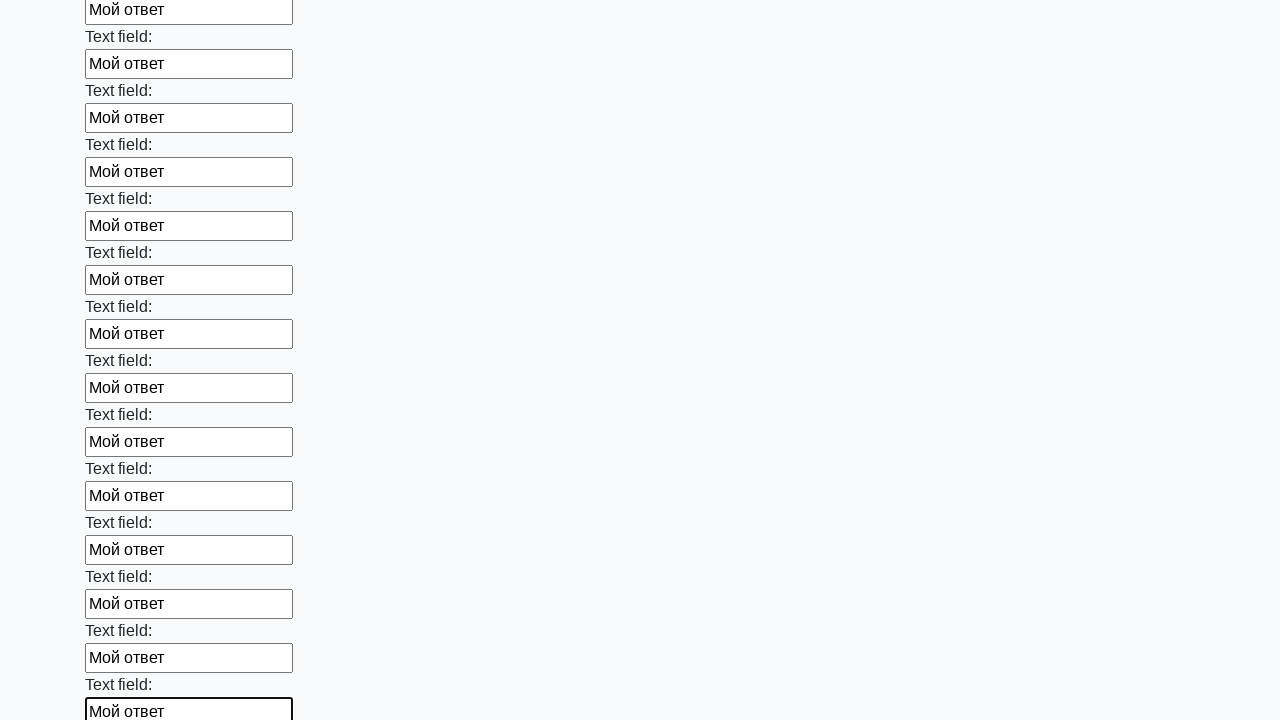

Filled an input field with 'Мой ответ' on input >> nth=84
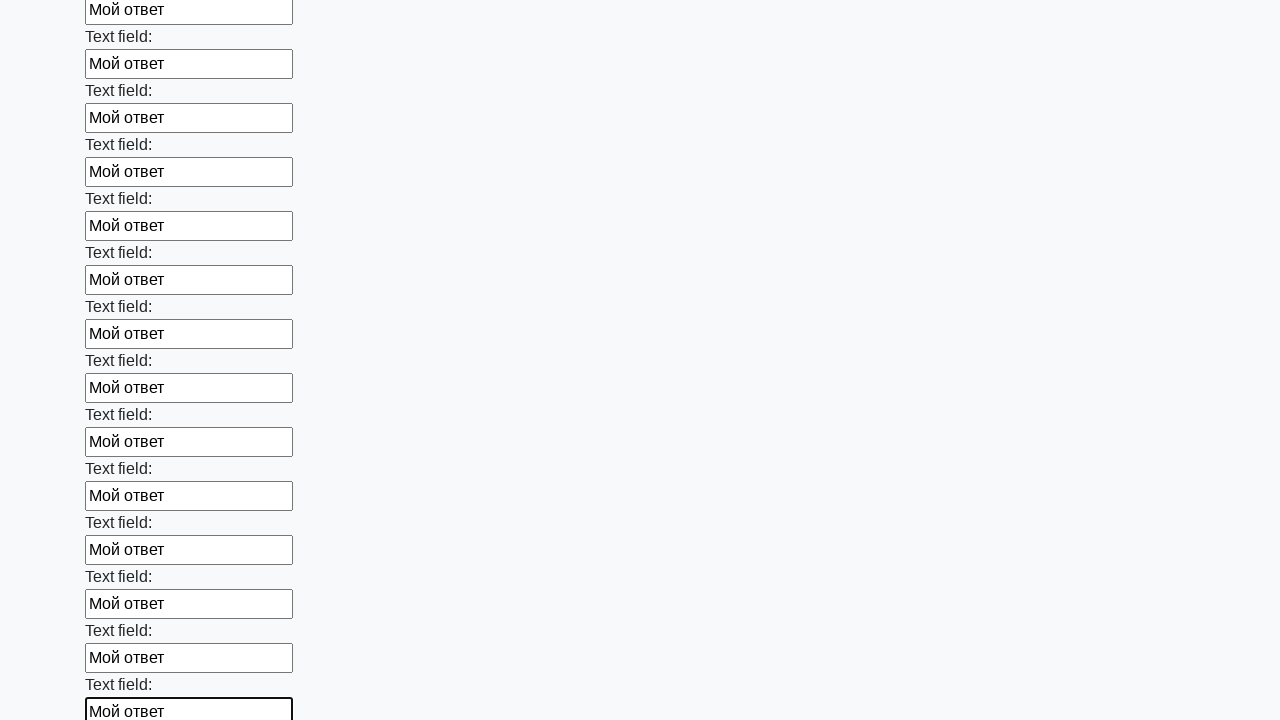

Filled an input field with 'Мой ответ' on input >> nth=85
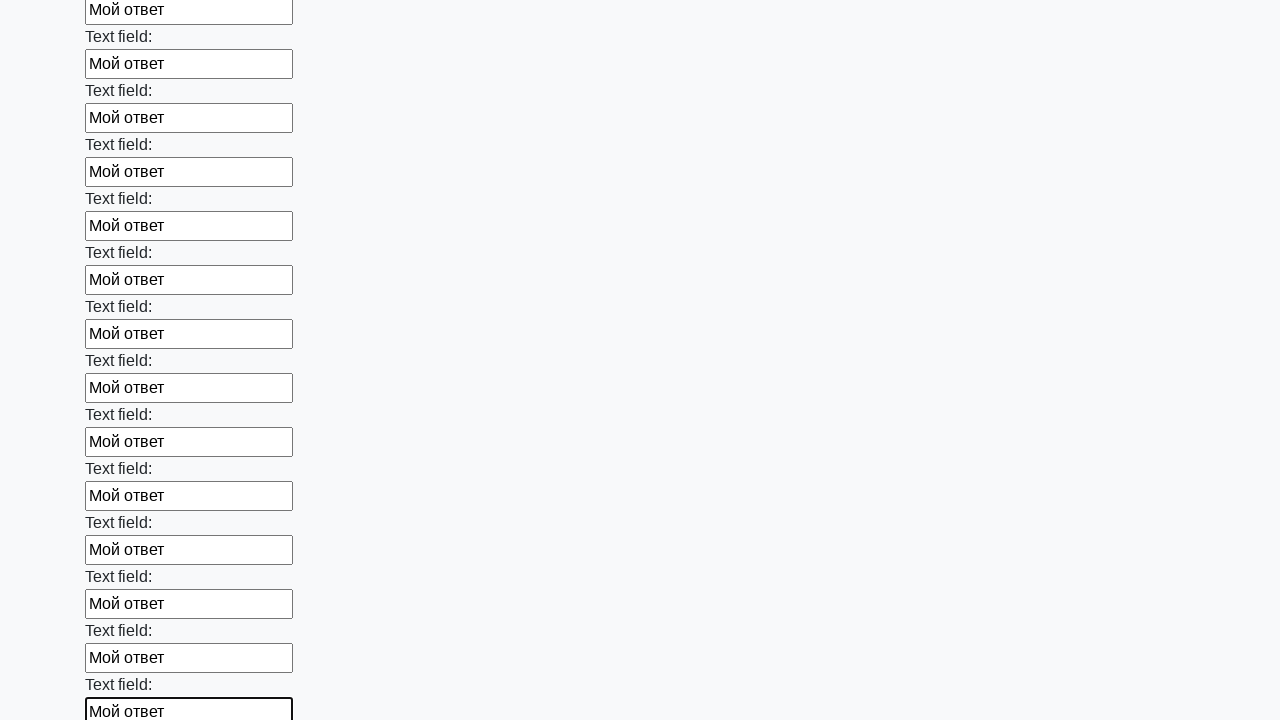

Filled an input field with 'Мой ответ' on input >> nth=86
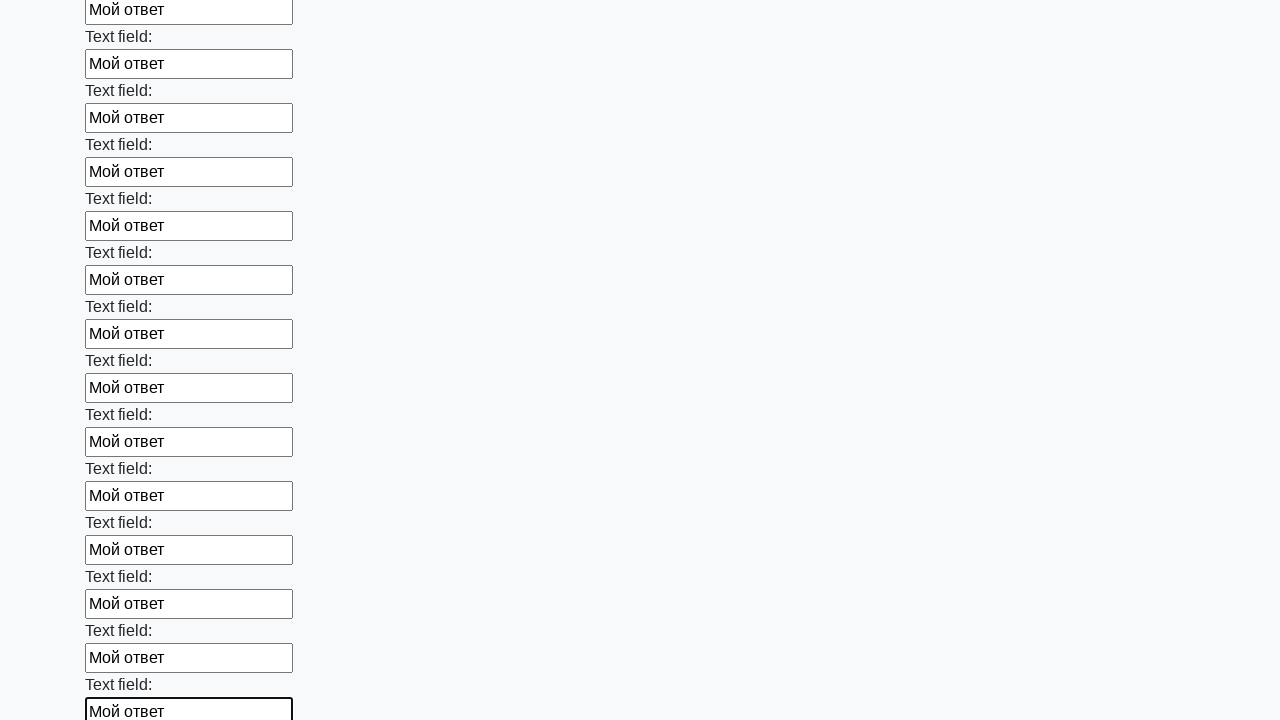

Filled an input field with 'Мой ответ' on input >> nth=87
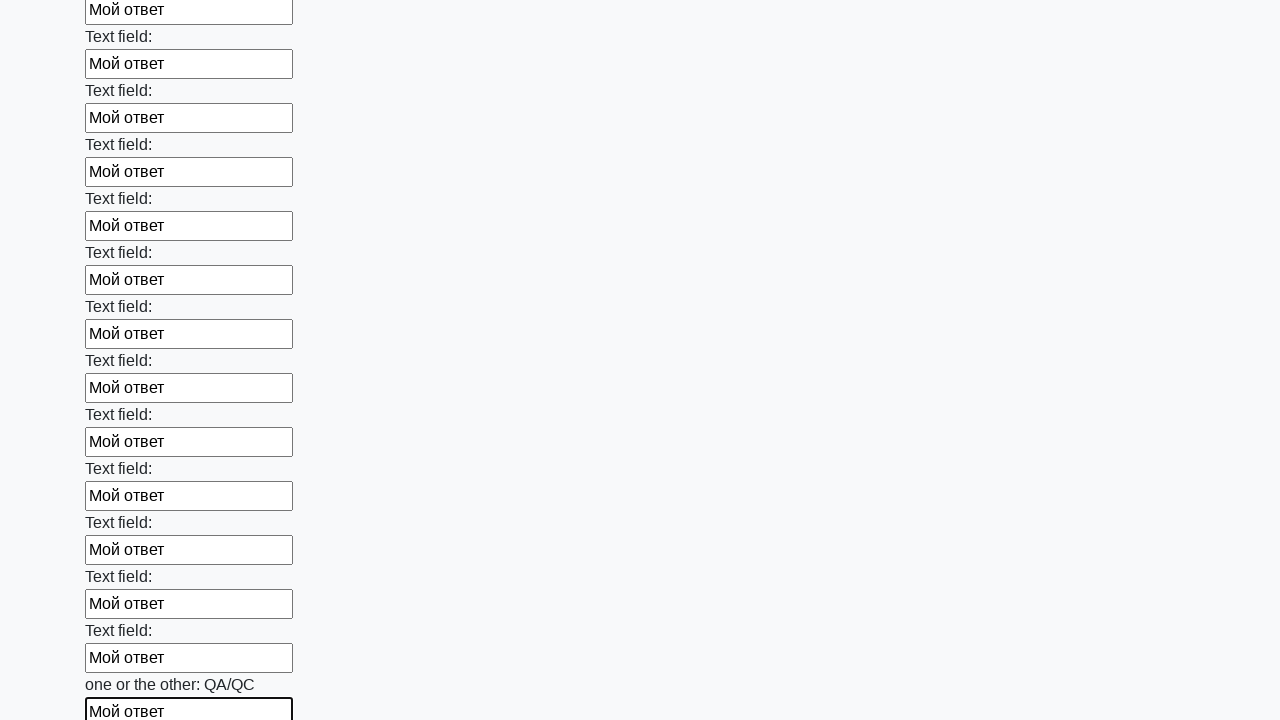

Filled an input field with 'Мой ответ' on input >> nth=88
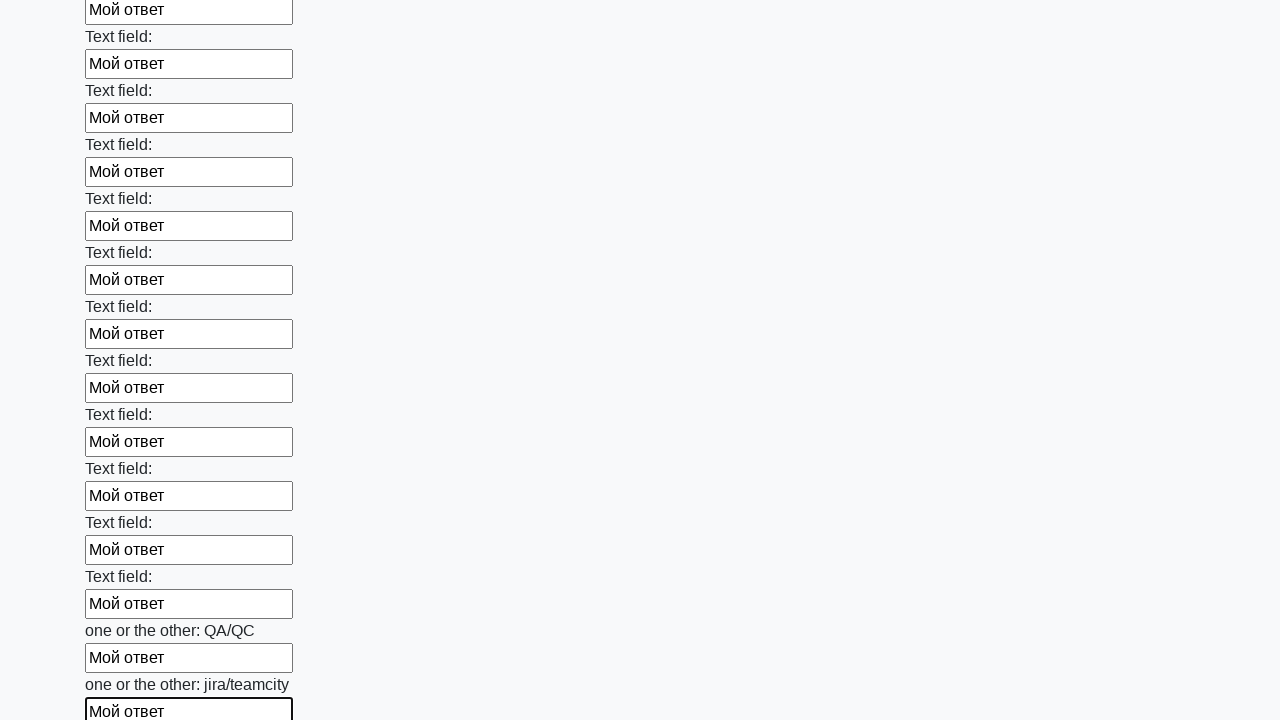

Filled an input field with 'Мой ответ' on input >> nth=89
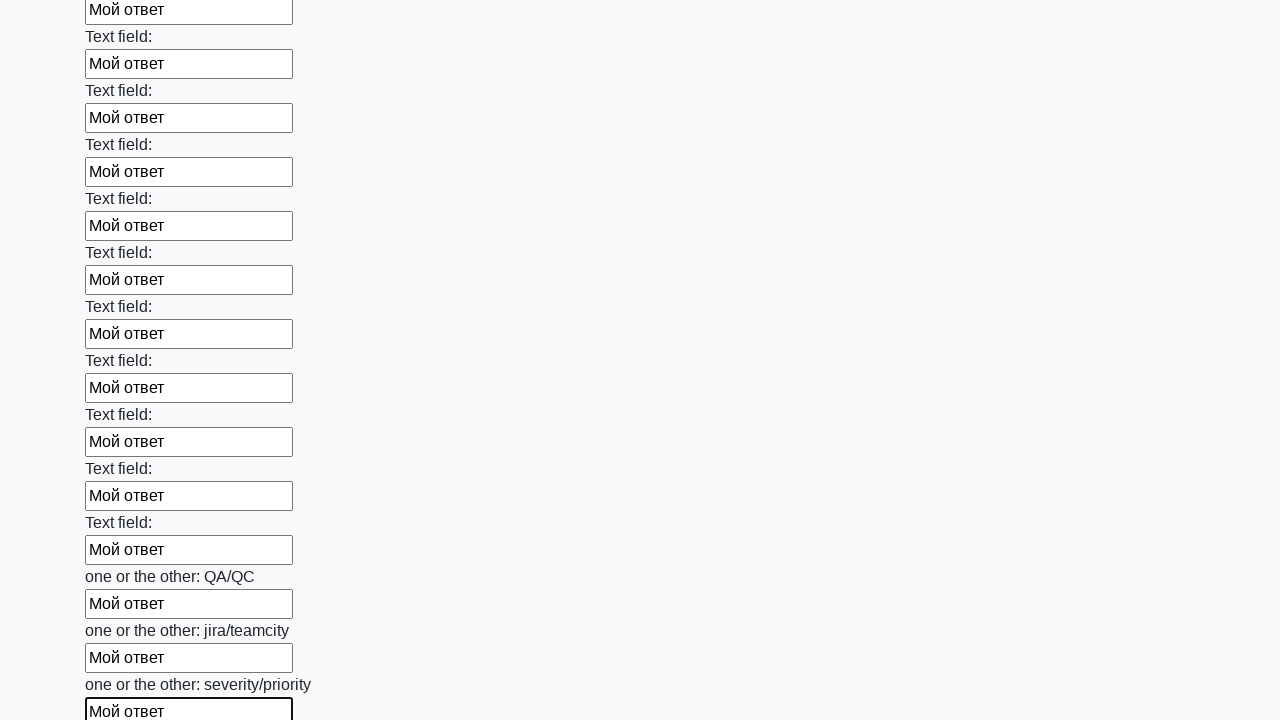

Filled an input field with 'Мой ответ' on input >> nth=90
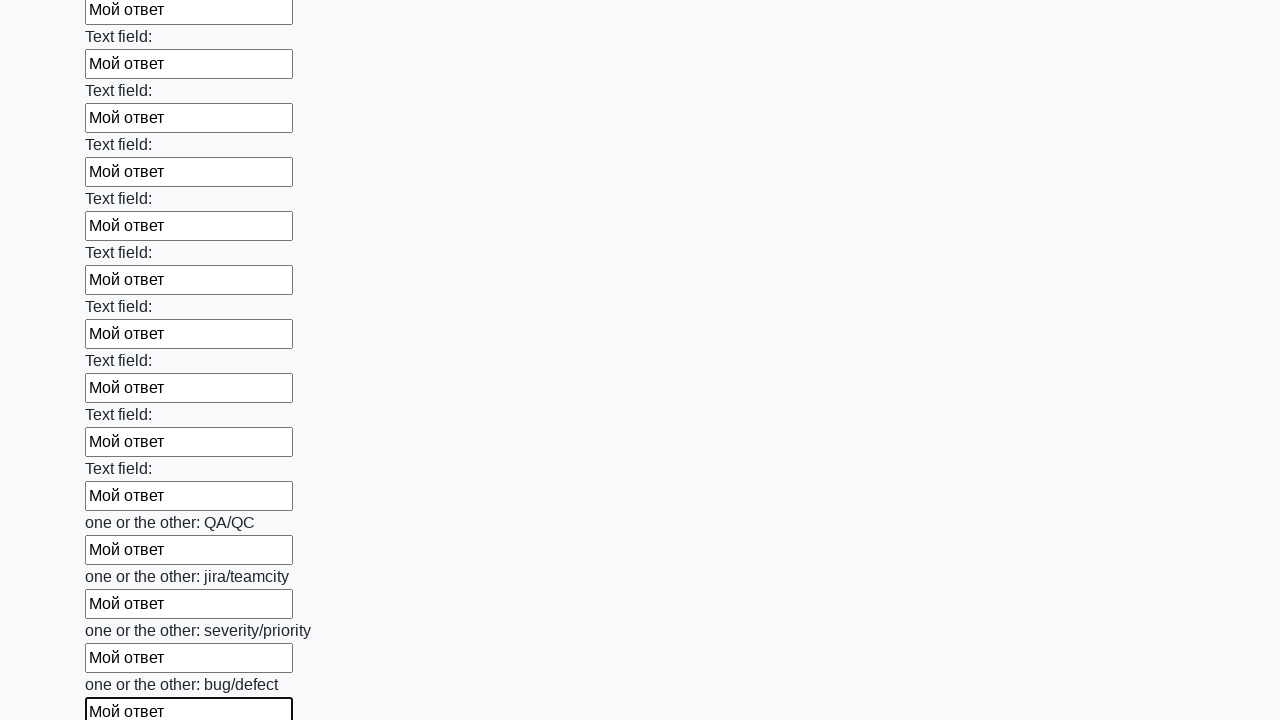

Filled an input field with 'Мой ответ' on input >> nth=91
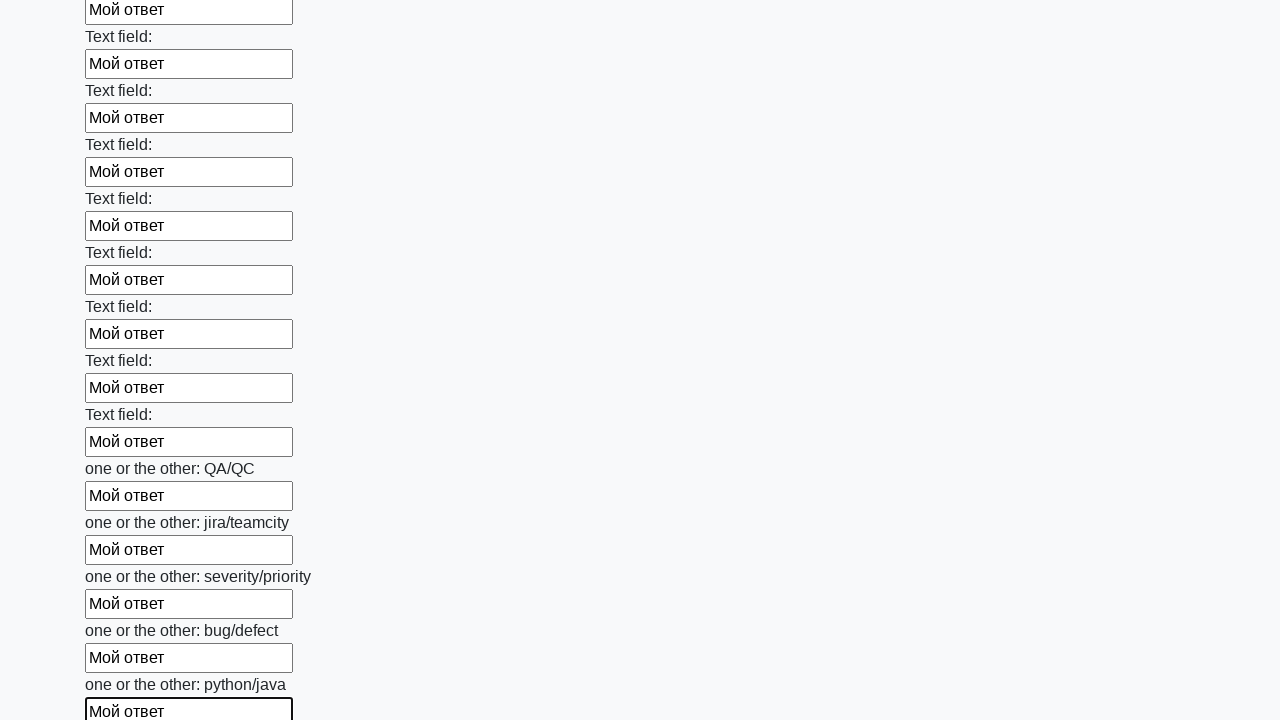

Filled an input field with 'Мой ответ' on input >> nth=92
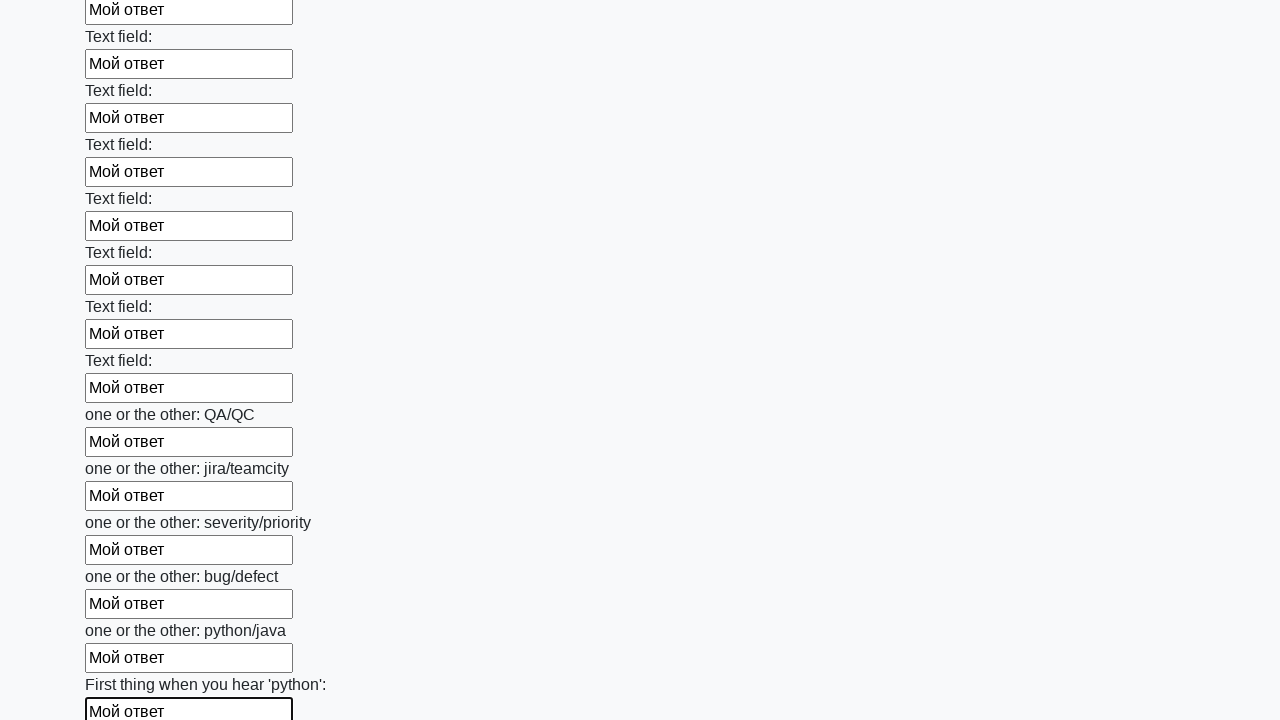

Filled an input field with 'Мой ответ' on input >> nth=93
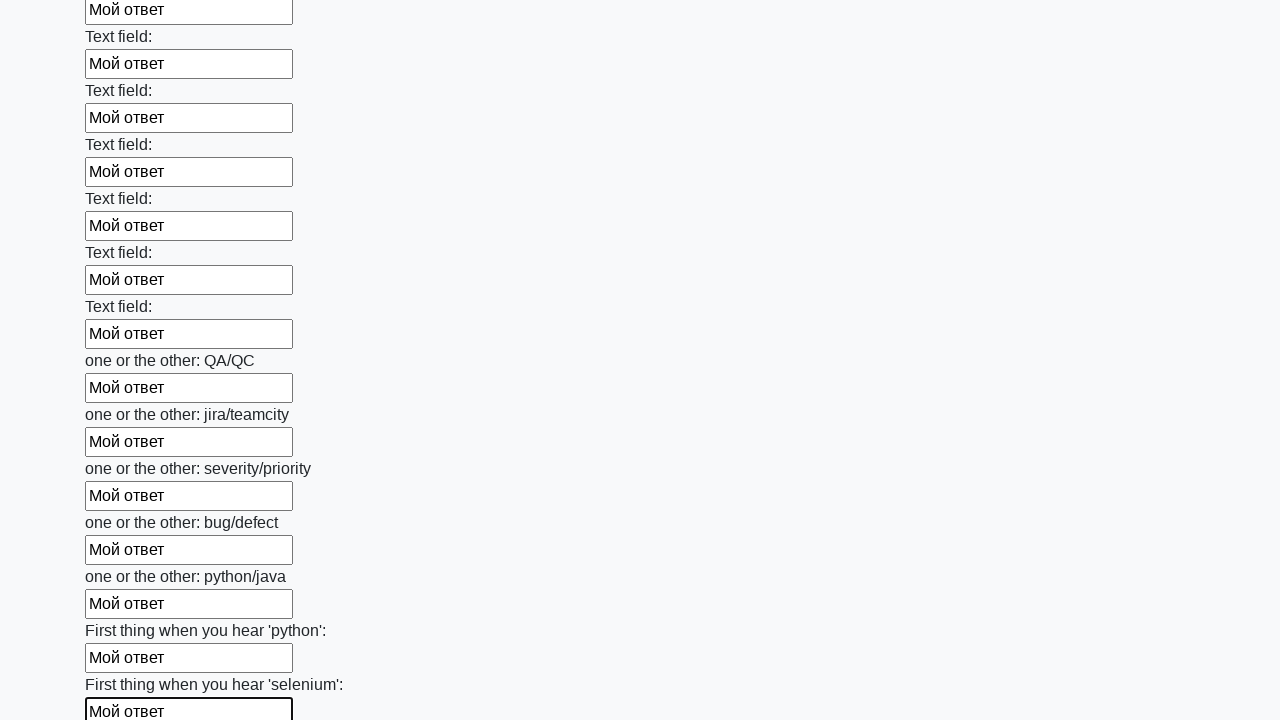

Filled an input field with 'Мой ответ' on input >> nth=94
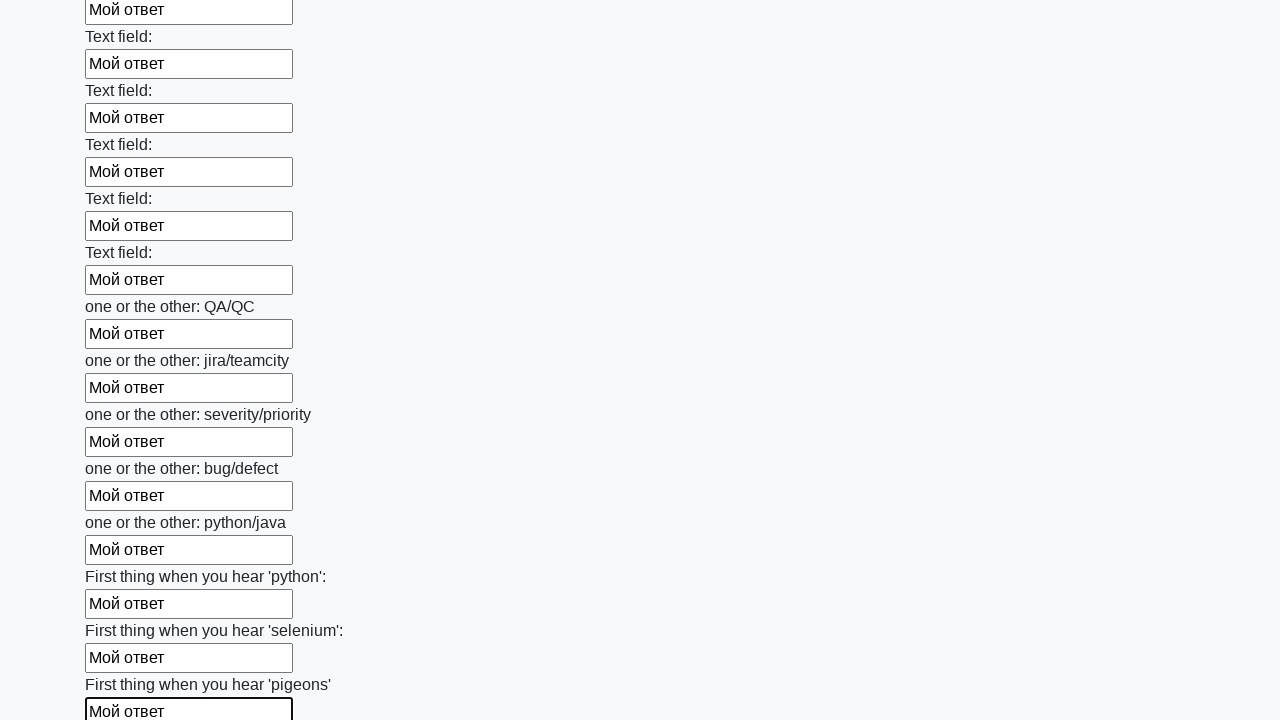

Filled an input field with 'Мой ответ' on input >> nth=95
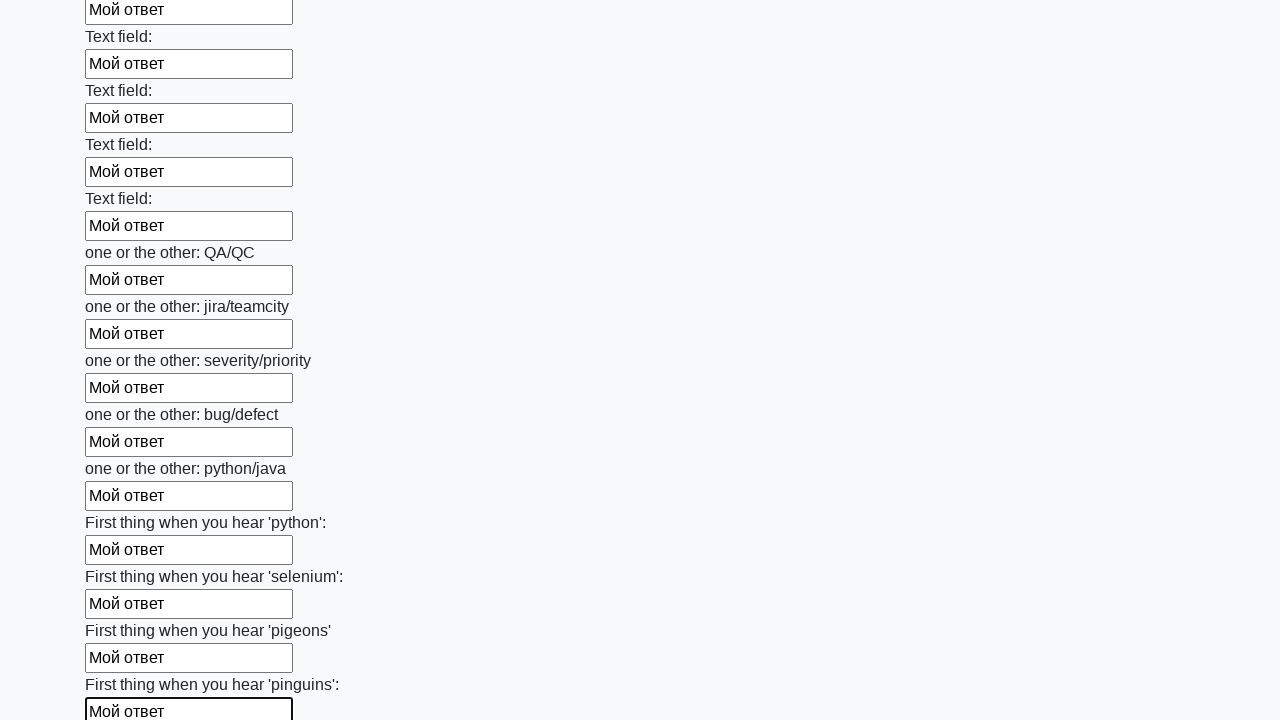

Filled an input field with 'Мой ответ' on input >> nth=96
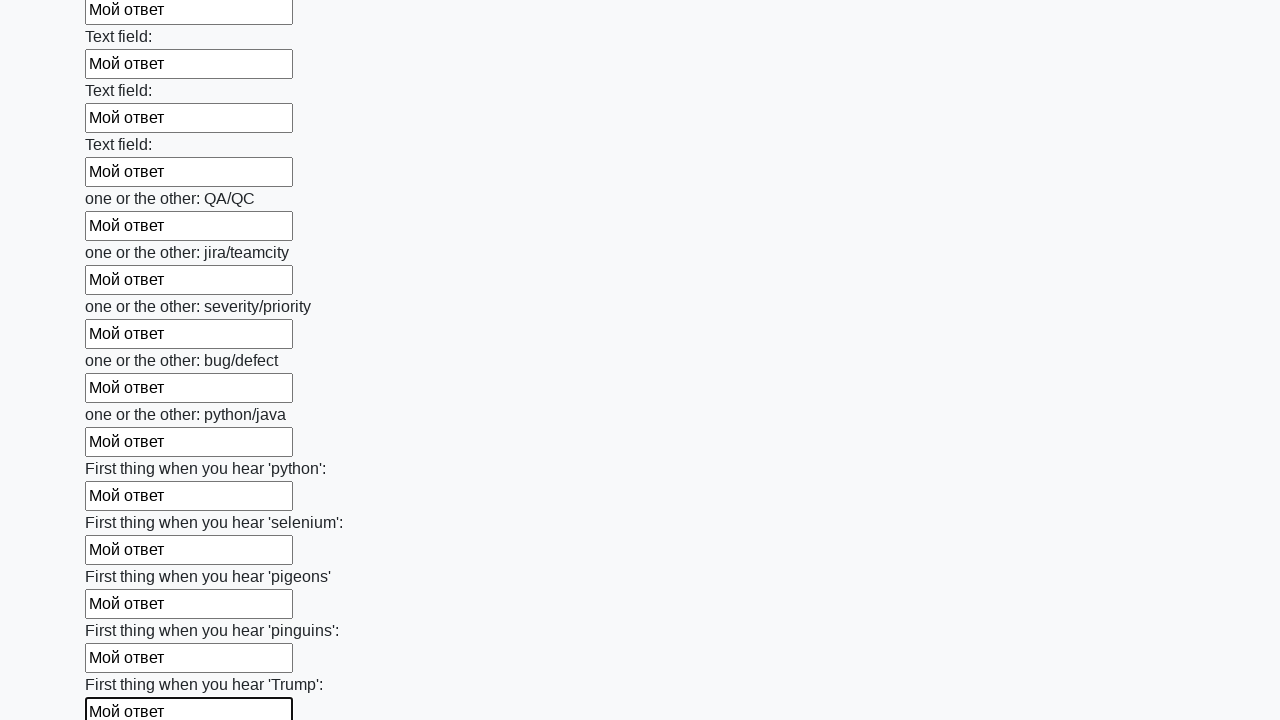

Filled an input field with 'Мой ответ' on input >> nth=97
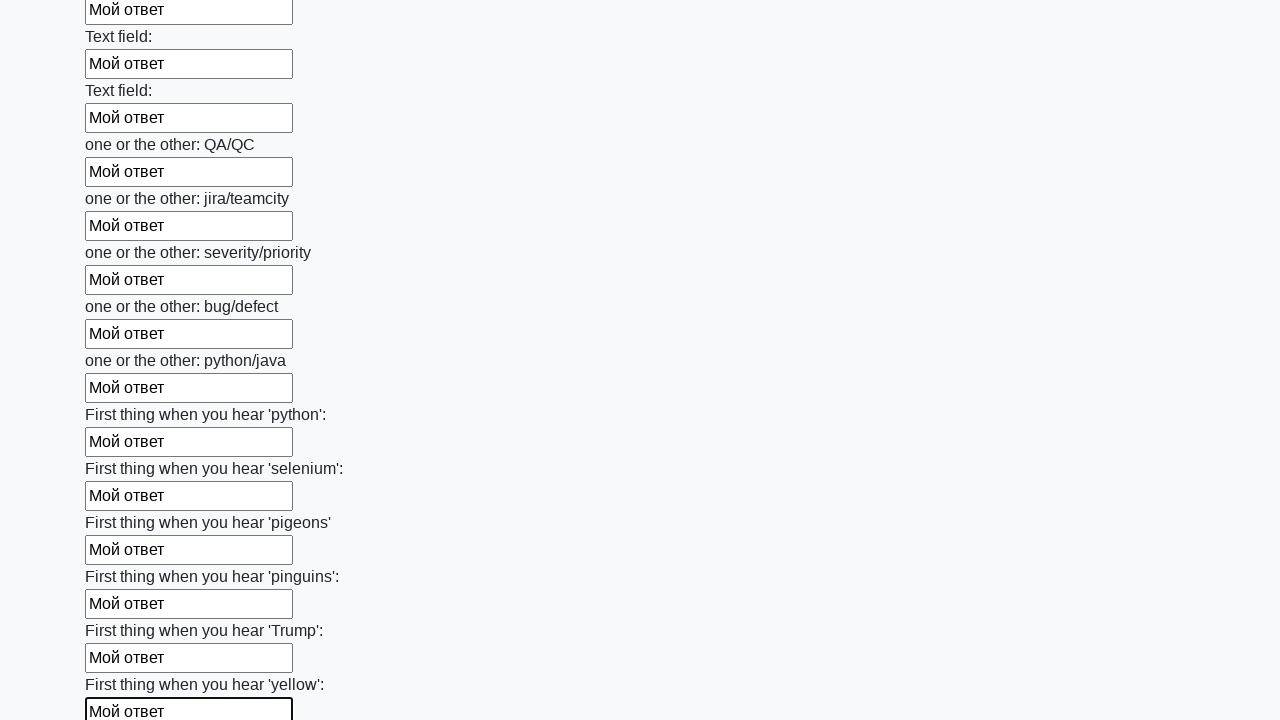

Filled an input field with 'Мой ответ' on input >> nth=98
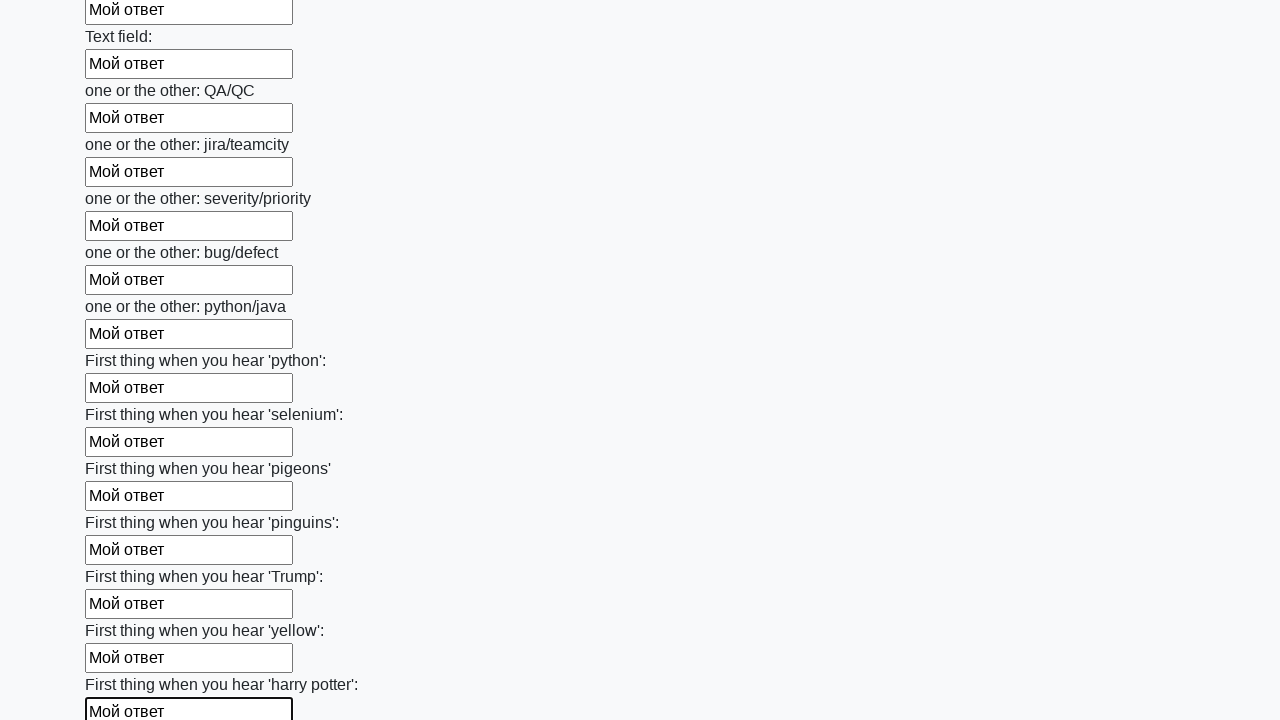

Filled an input field with 'Мой ответ' on input >> nth=99
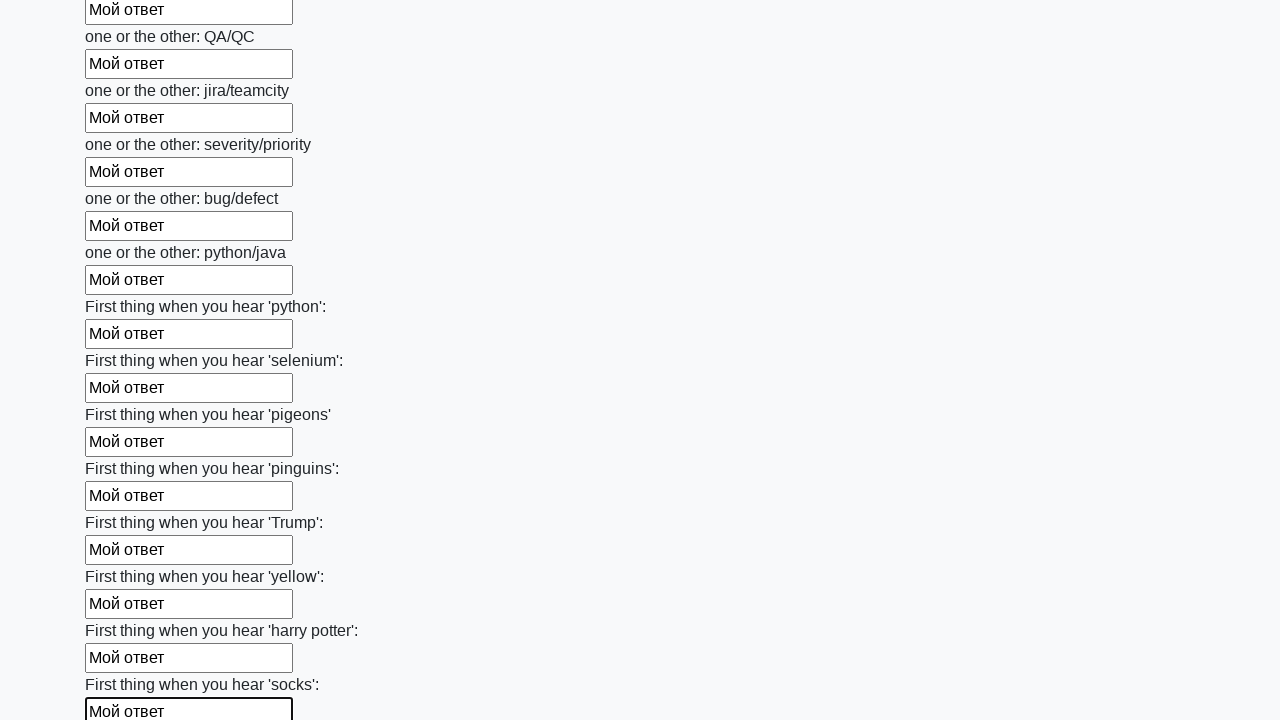

Clicked the submit button to submit the form at (123, 611) on button.btn
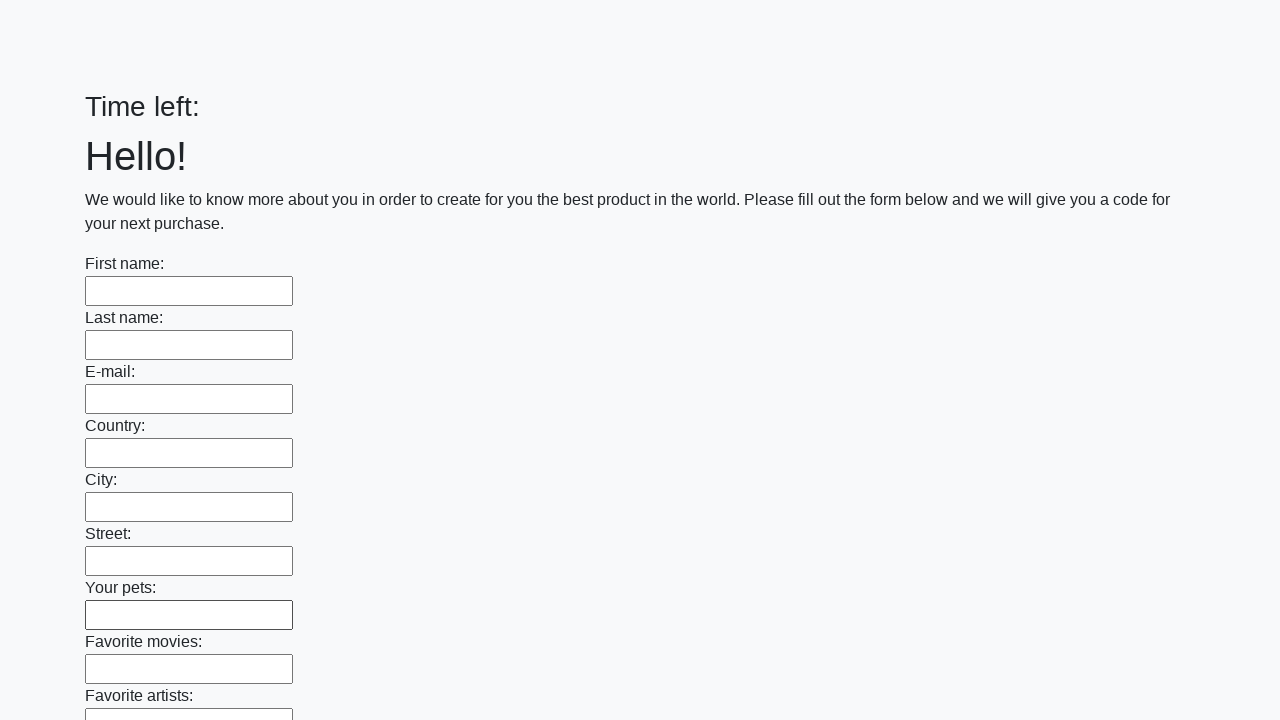

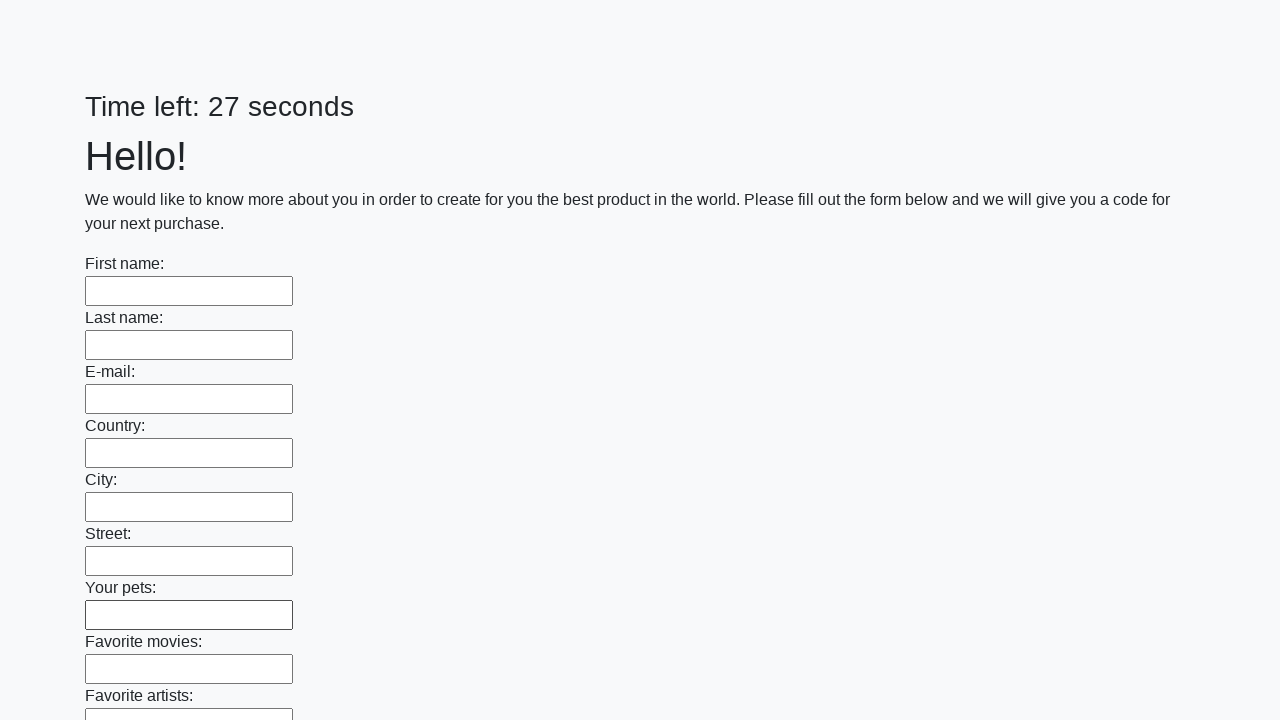